Tests a large form by filling all text input fields with the same value and submitting the form by clicking the submit button

Starting URL: http://suninjuly.github.io/huge_form.html

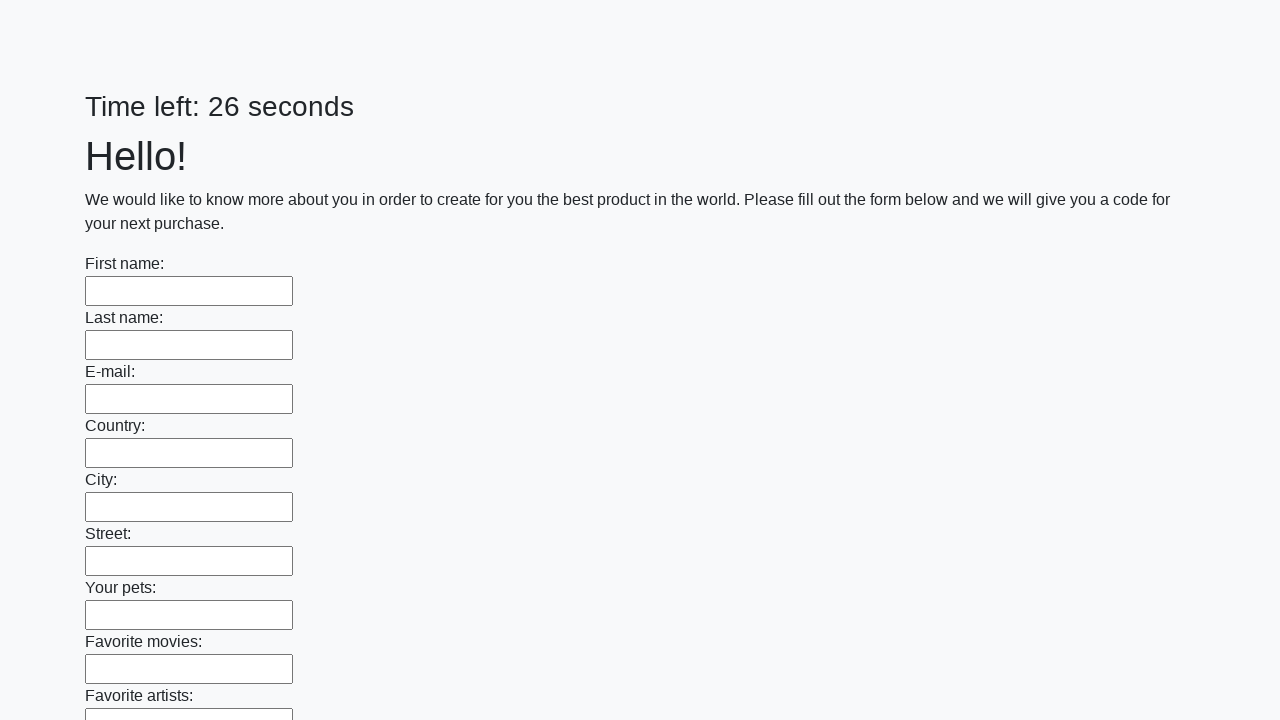

Navigated to huge form page
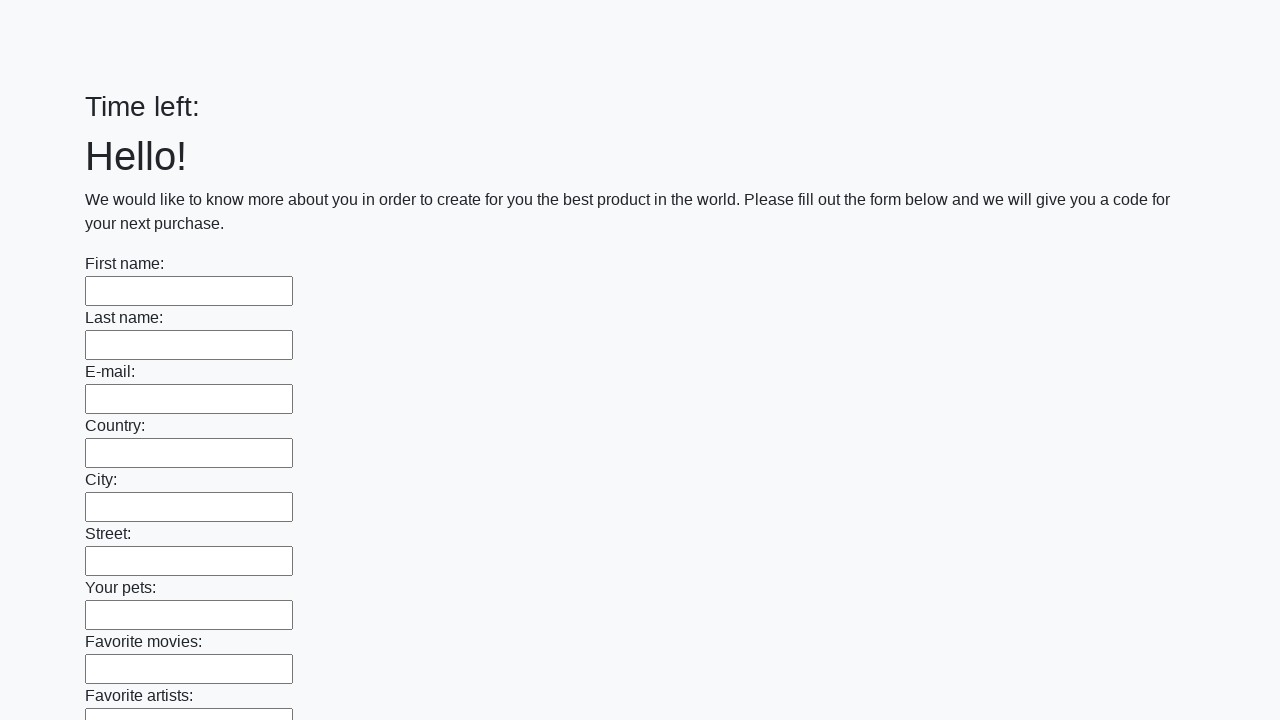

Filled text input field with 'Мой ответ' on [type="text"] >> nth=0
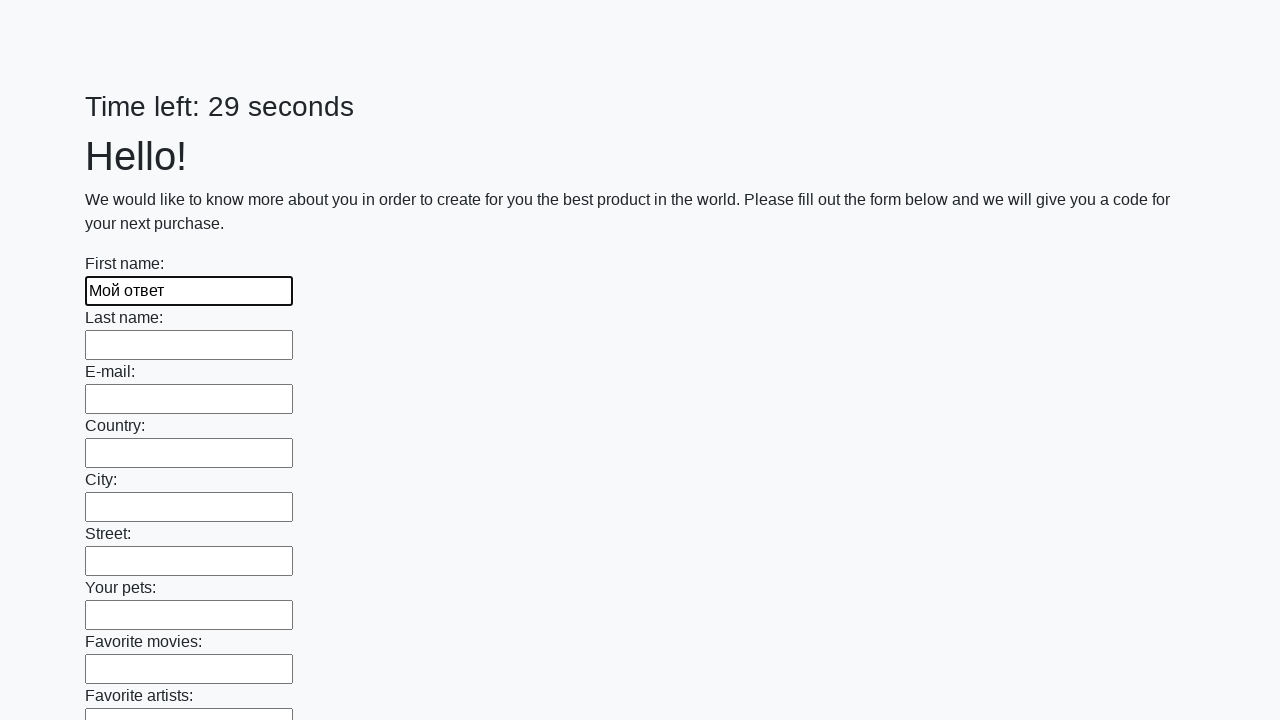

Filled text input field with 'Мой ответ' on [type="text"] >> nth=1
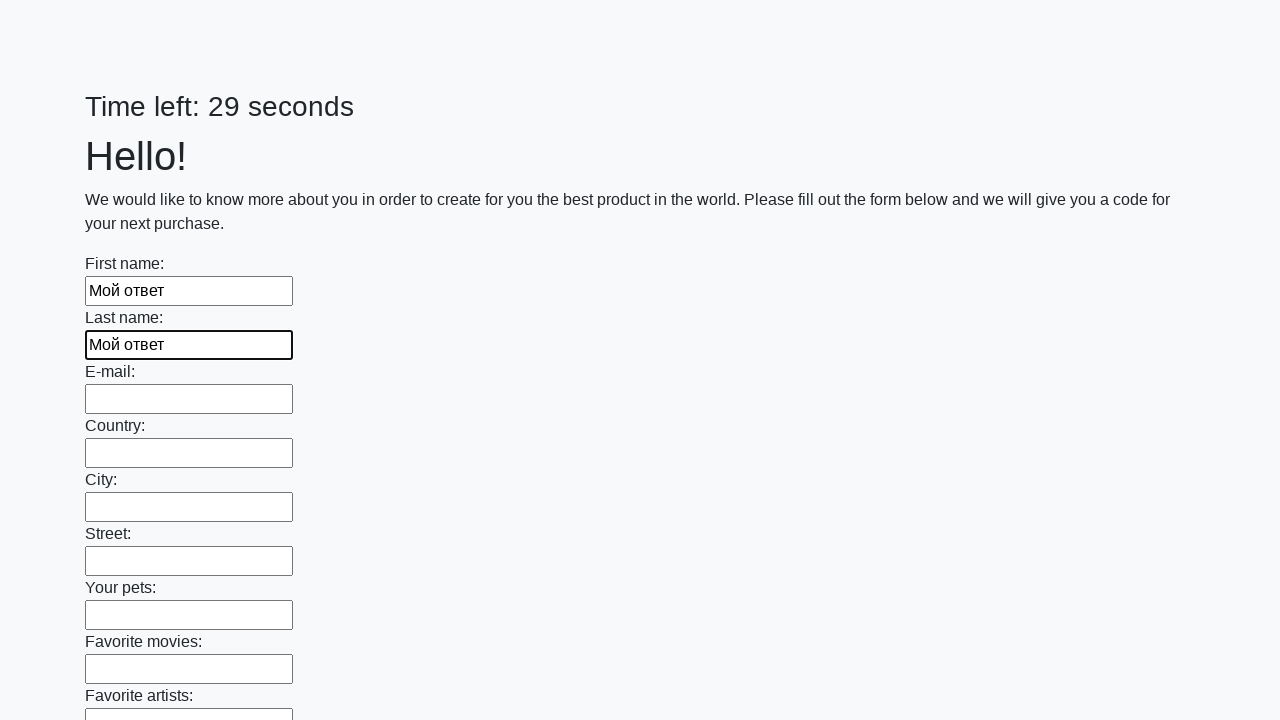

Filled text input field with 'Мой ответ' on [type="text"] >> nth=2
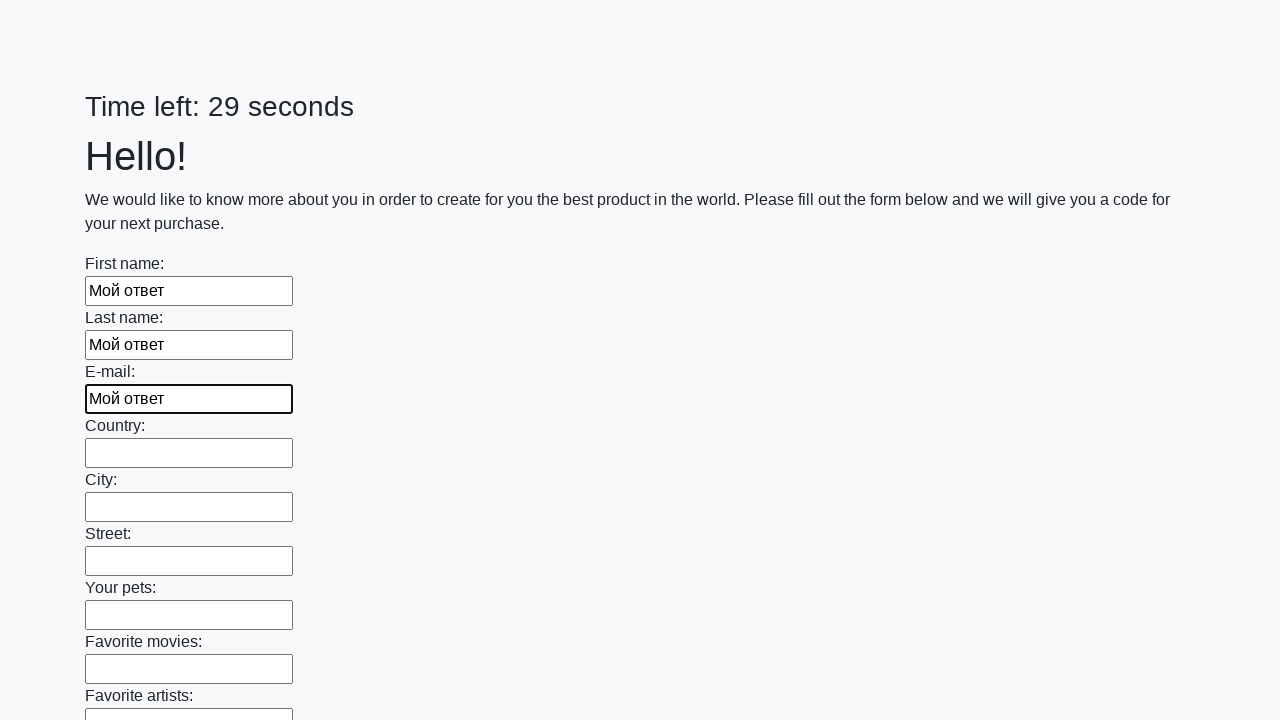

Filled text input field with 'Мой ответ' on [type="text"] >> nth=3
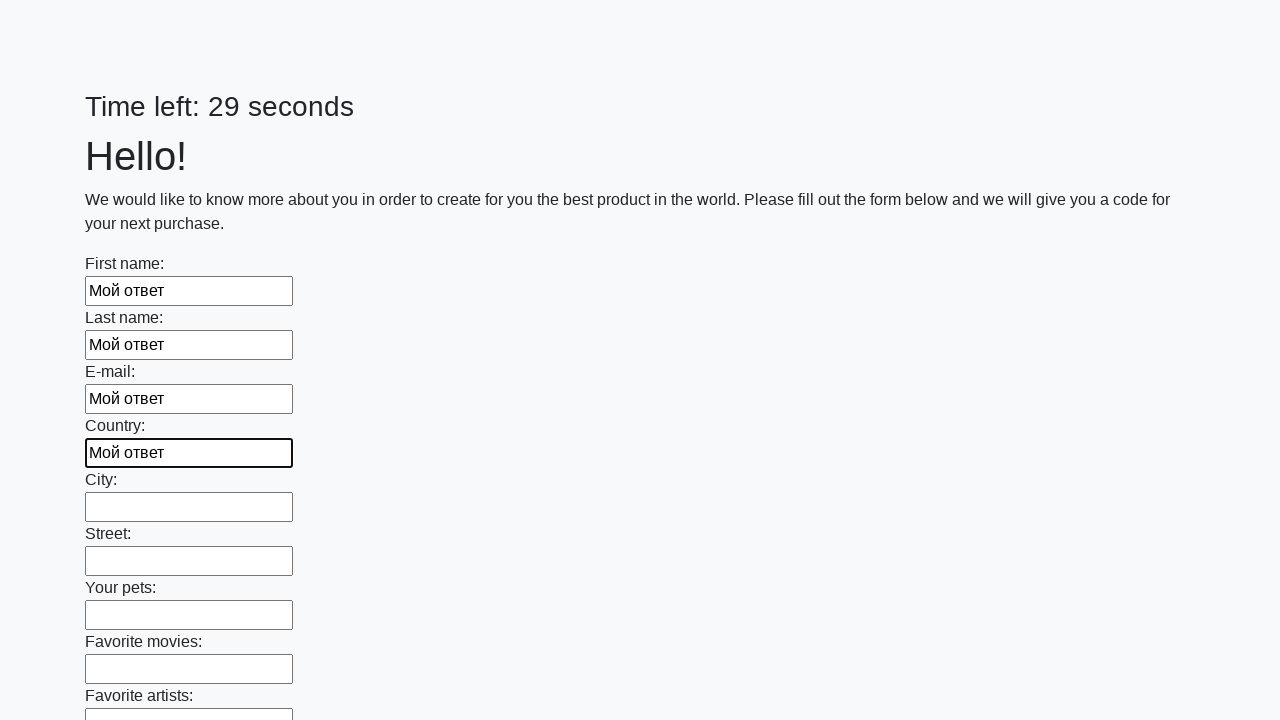

Filled text input field with 'Мой ответ' on [type="text"] >> nth=4
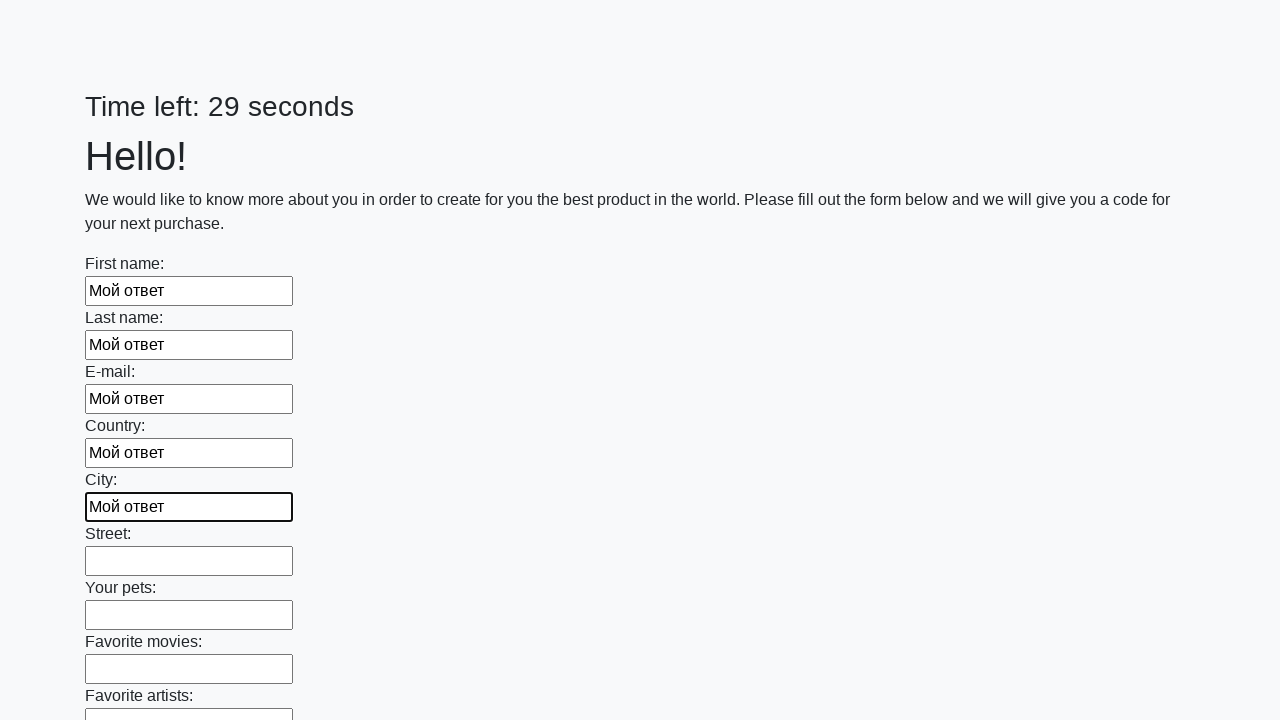

Filled text input field with 'Мой ответ' on [type="text"] >> nth=5
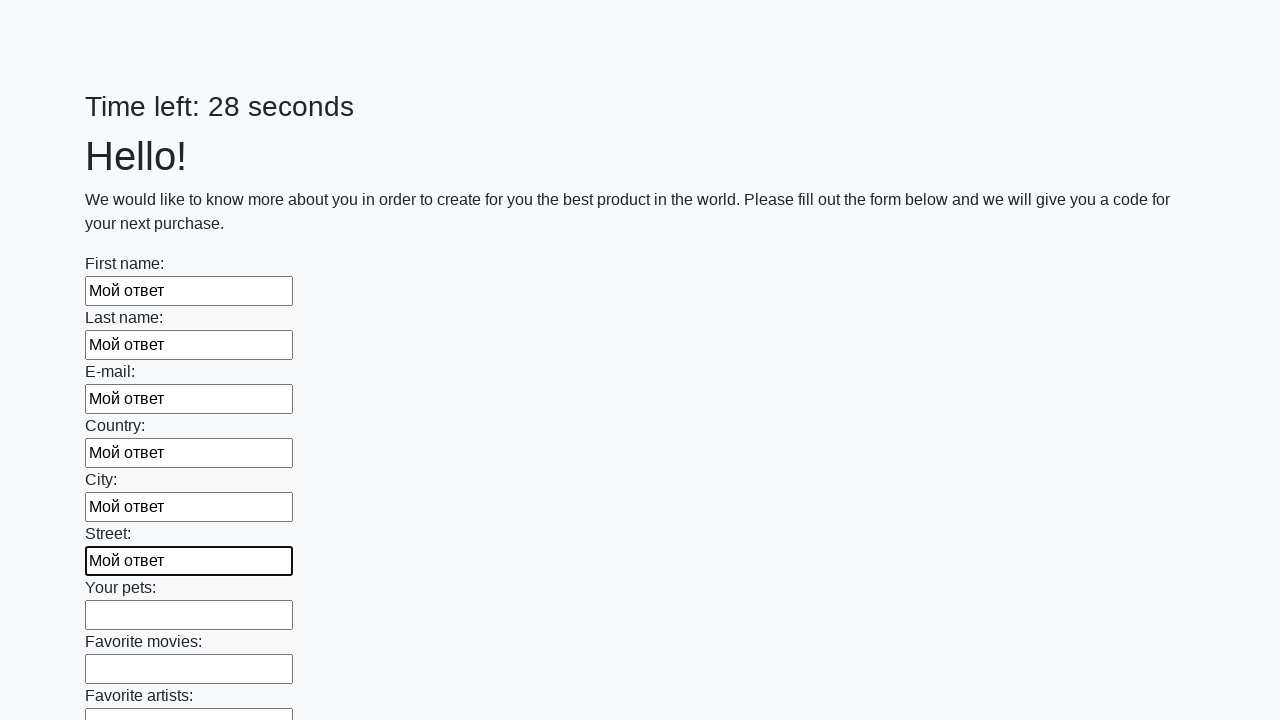

Filled text input field with 'Мой ответ' on [type="text"] >> nth=6
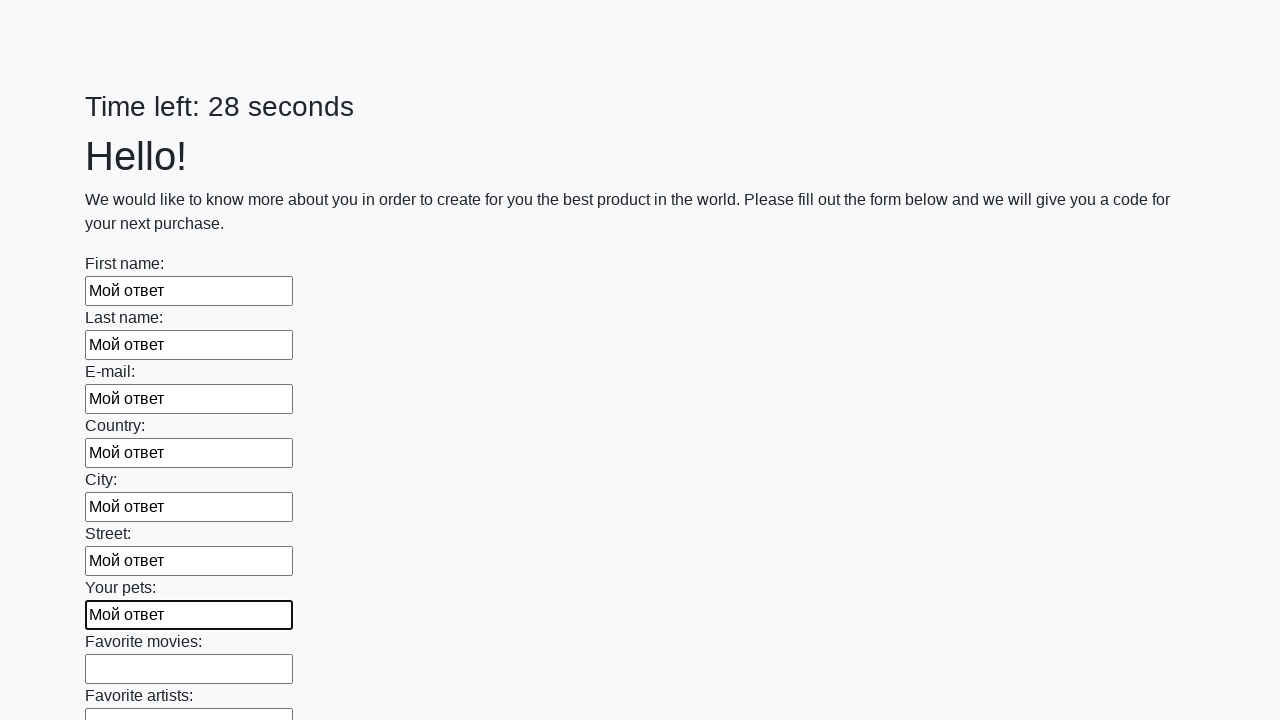

Filled text input field with 'Мой ответ' on [type="text"] >> nth=7
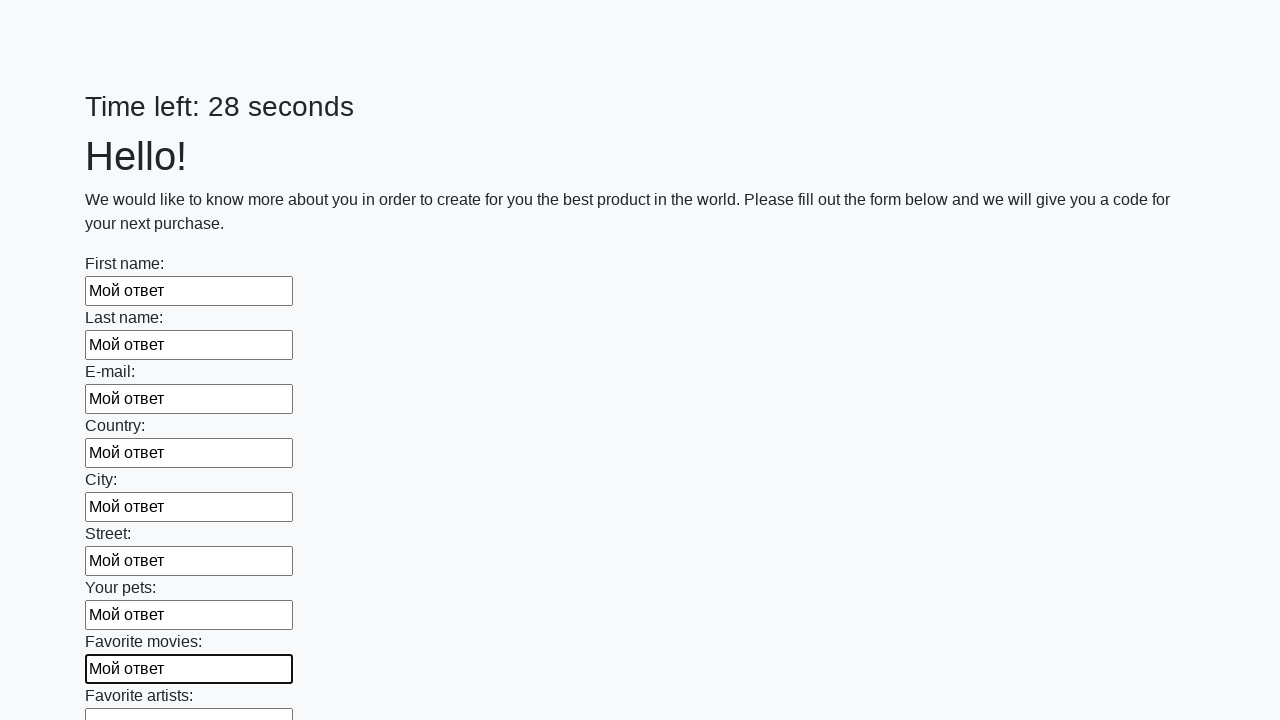

Filled text input field with 'Мой ответ' on [type="text"] >> nth=8
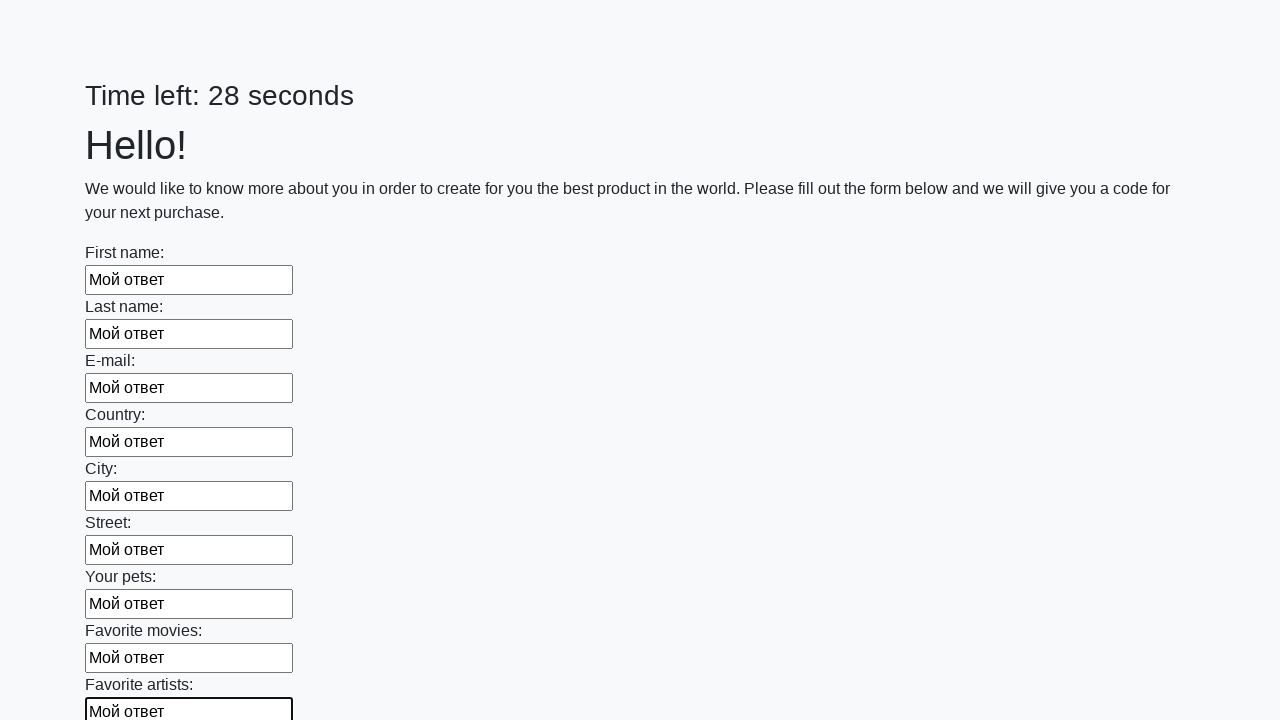

Filled text input field with 'Мой ответ' on [type="text"] >> nth=9
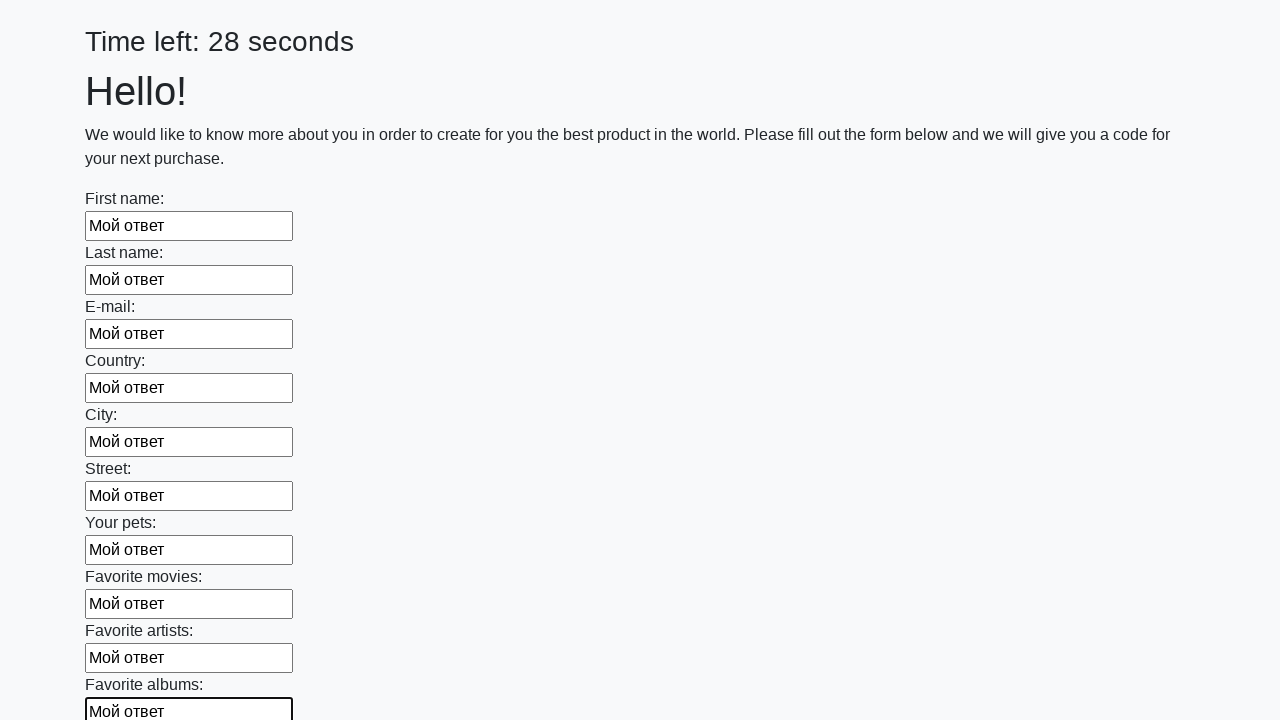

Filled text input field with 'Мой ответ' on [type="text"] >> nth=10
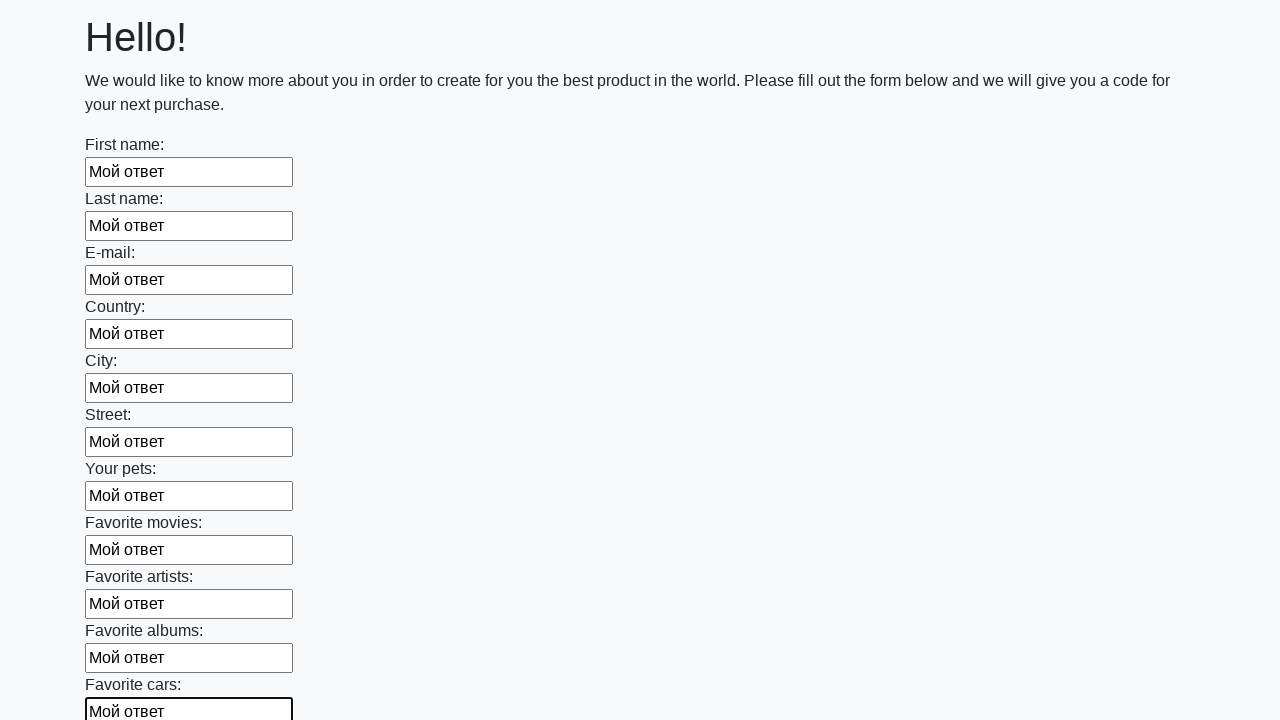

Filled text input field with 'Мой ответ' on [type="text"] >> nth=11
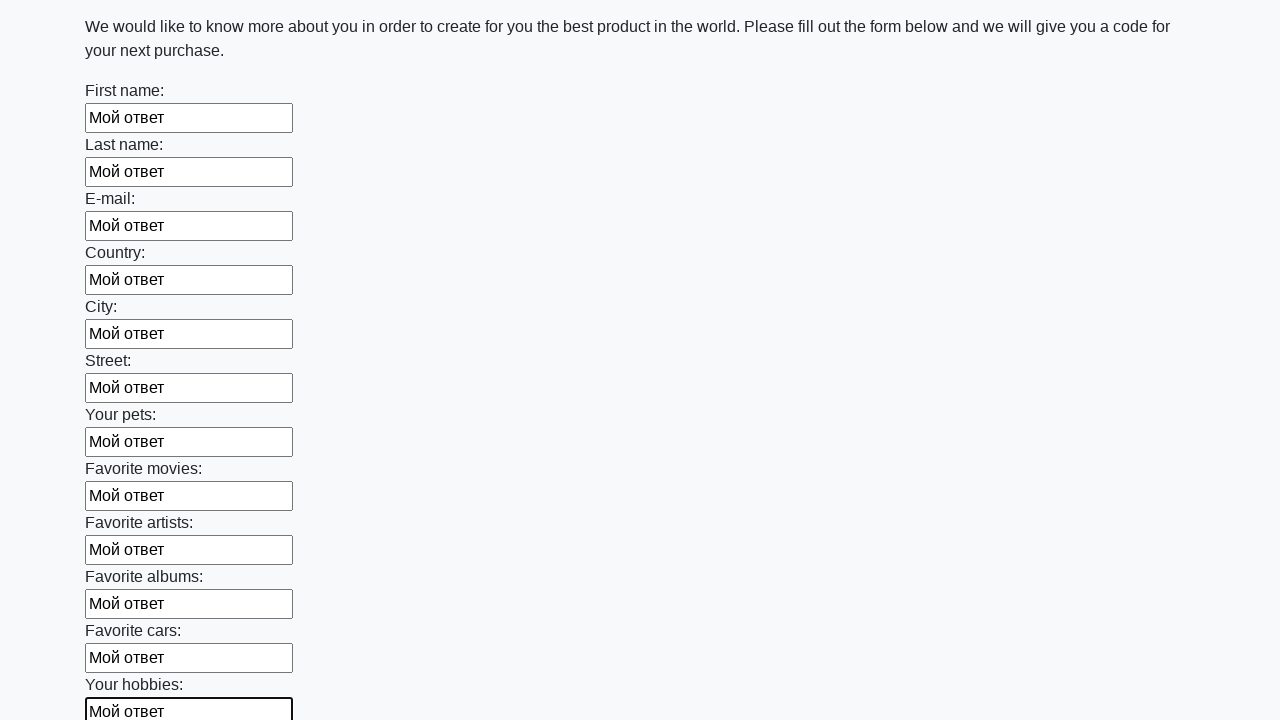

Filled text input field with 'Мой ответ' on [type="text"] >> nth=12
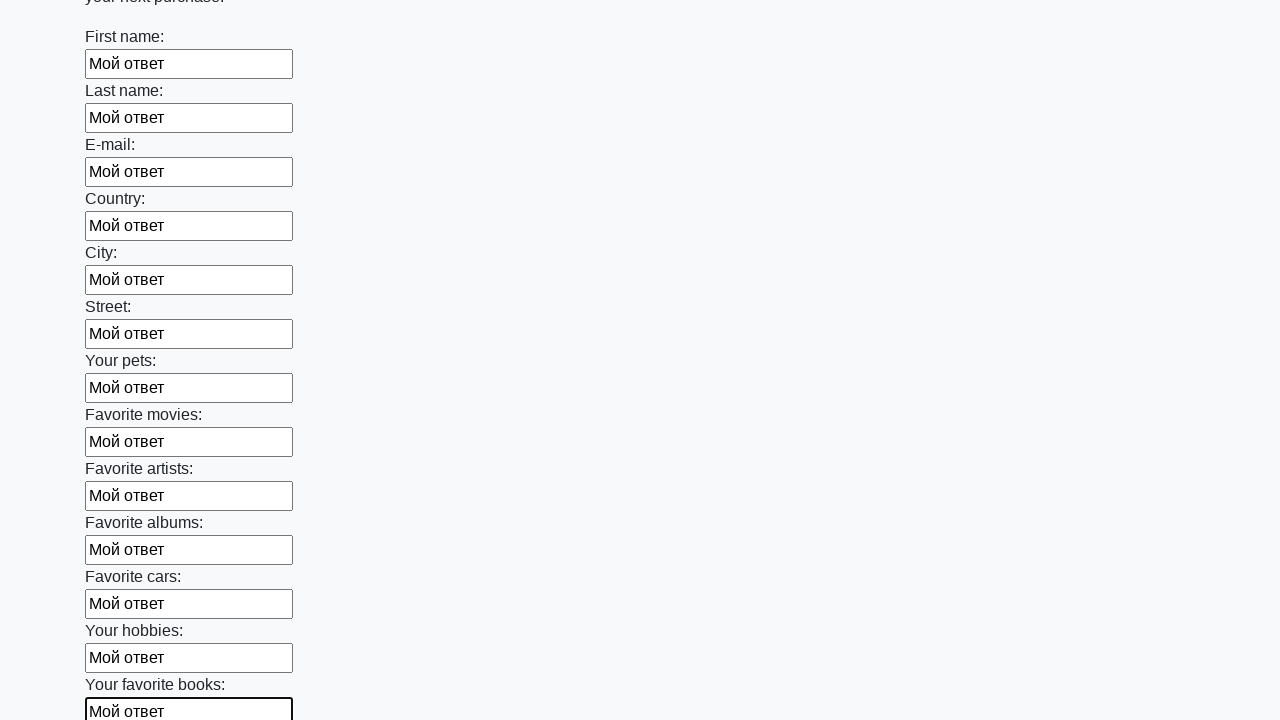

Filled text input field with 'Мой ответ' on [type="text"] >> nth=13
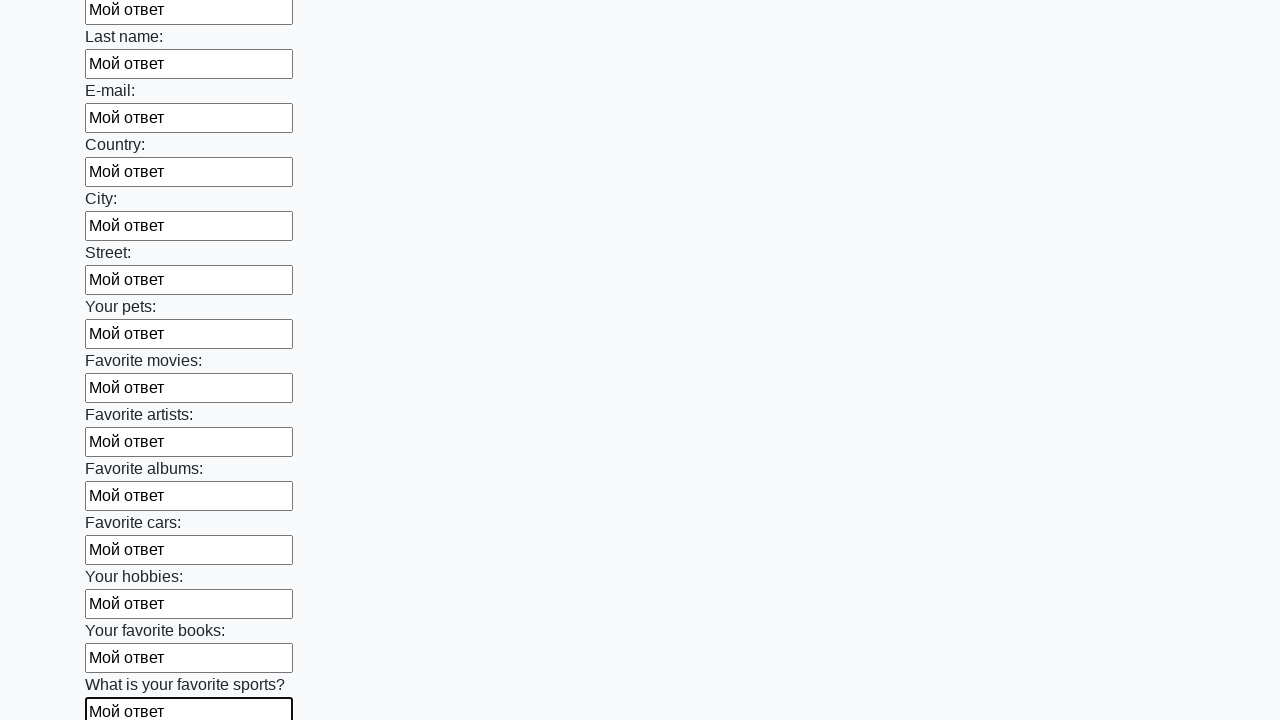

Filled text input field with 'Мой ответ' on [type="text"] >> nth=14
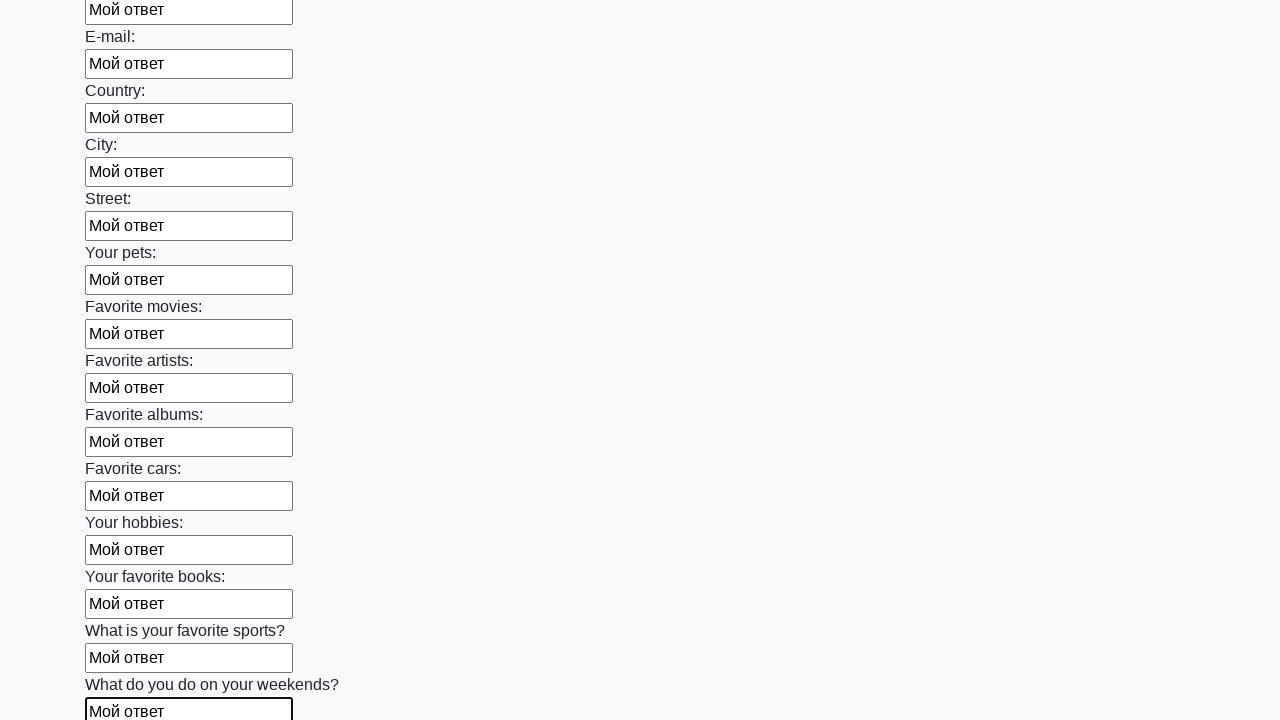

Filled text input field with 'Мой ответ' on [type="text"] >> nth=15
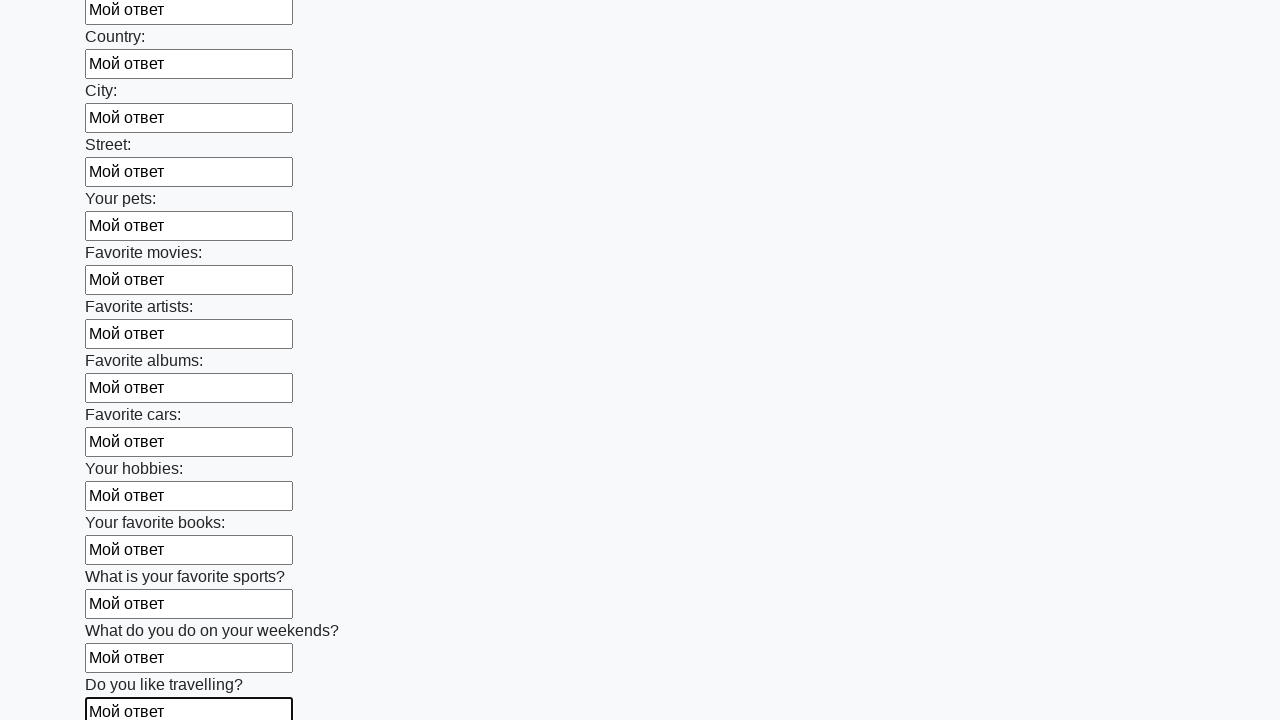

Filled text input field with 'Мой ответ' on [type="text"] >> nth=16
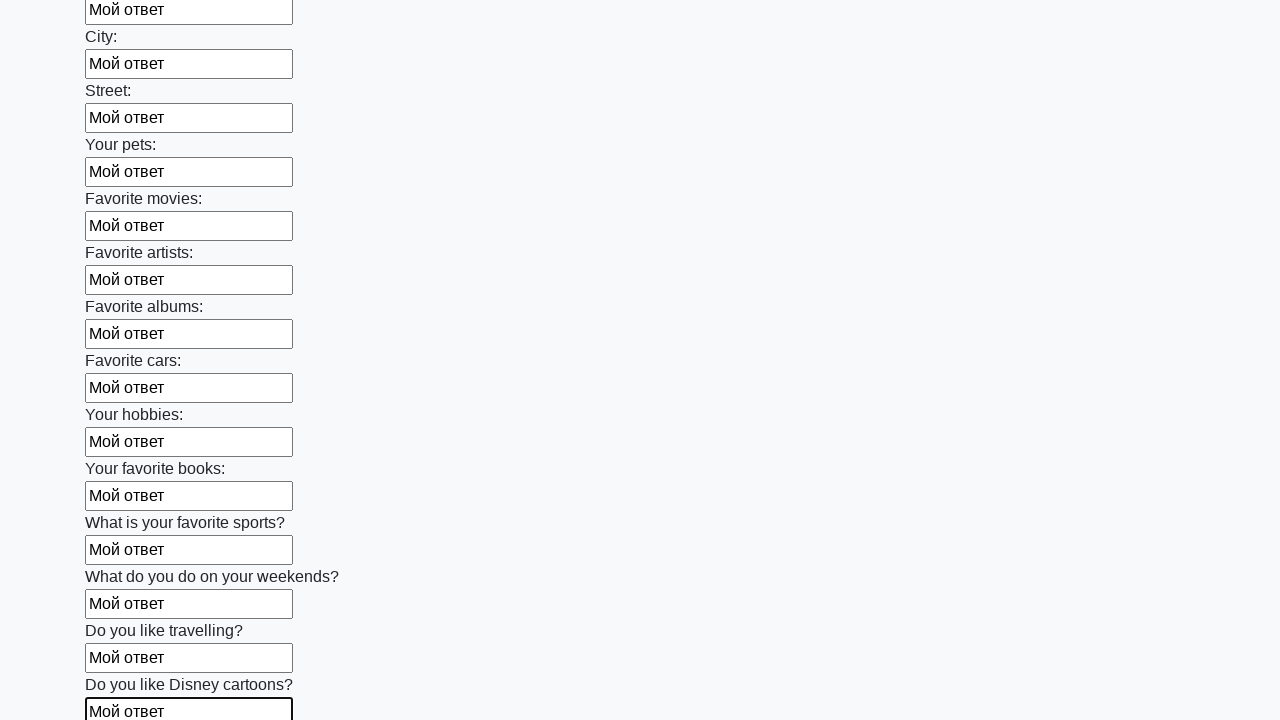

Filled text input field with 'Мой ответ' on [type="text"] >> nth=17
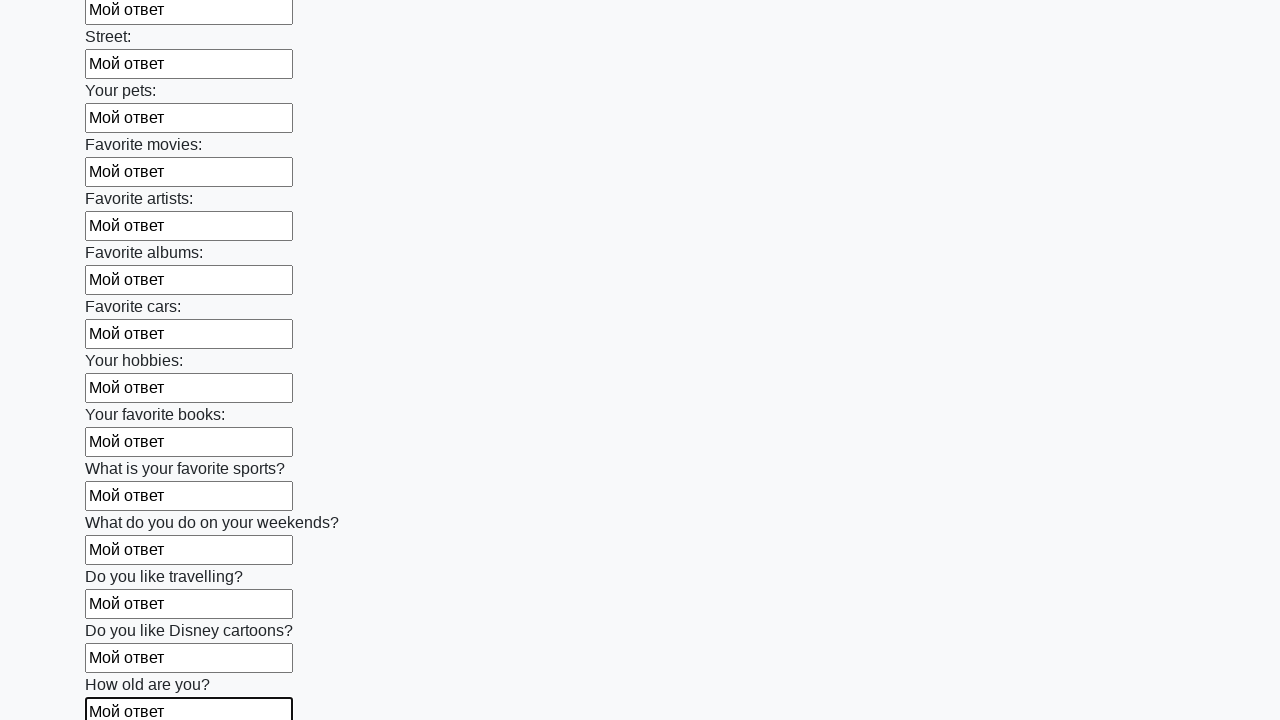

Filled text input field with 'Мой ответ' on [type="text"] >> nth=18
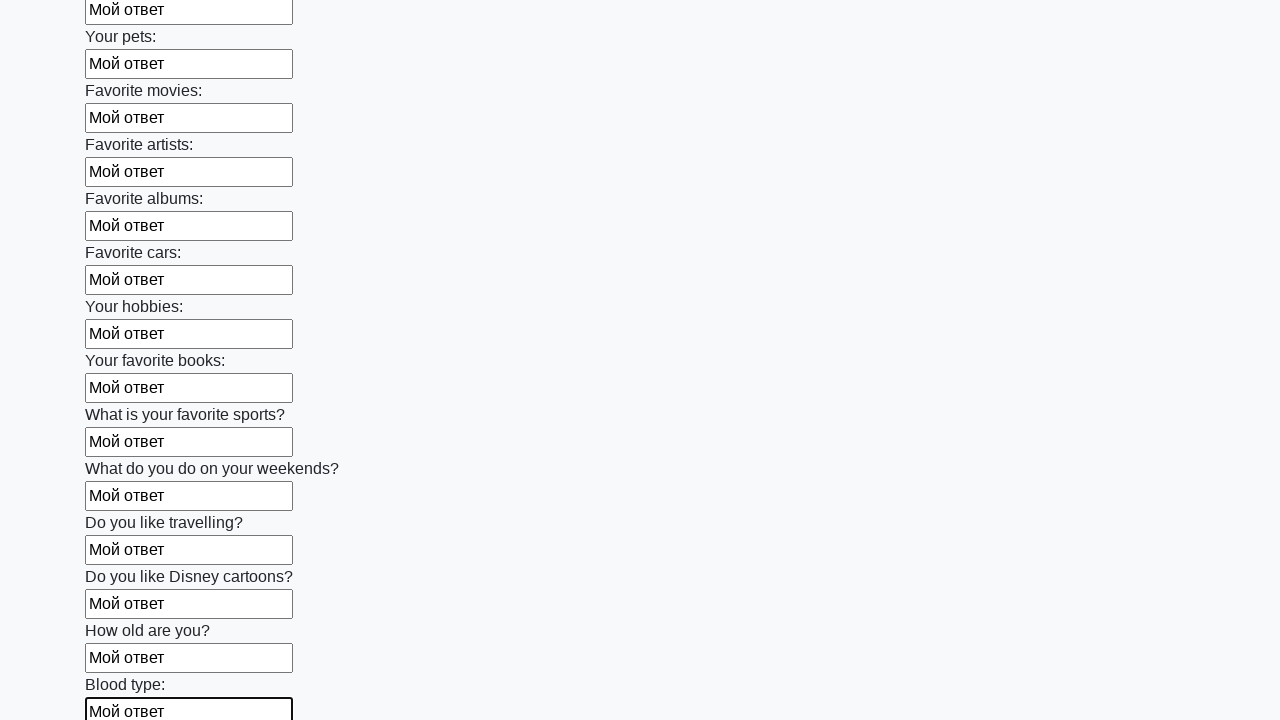

Filled text input field with 'Мой ответ' on [type="text"] >> nth=19
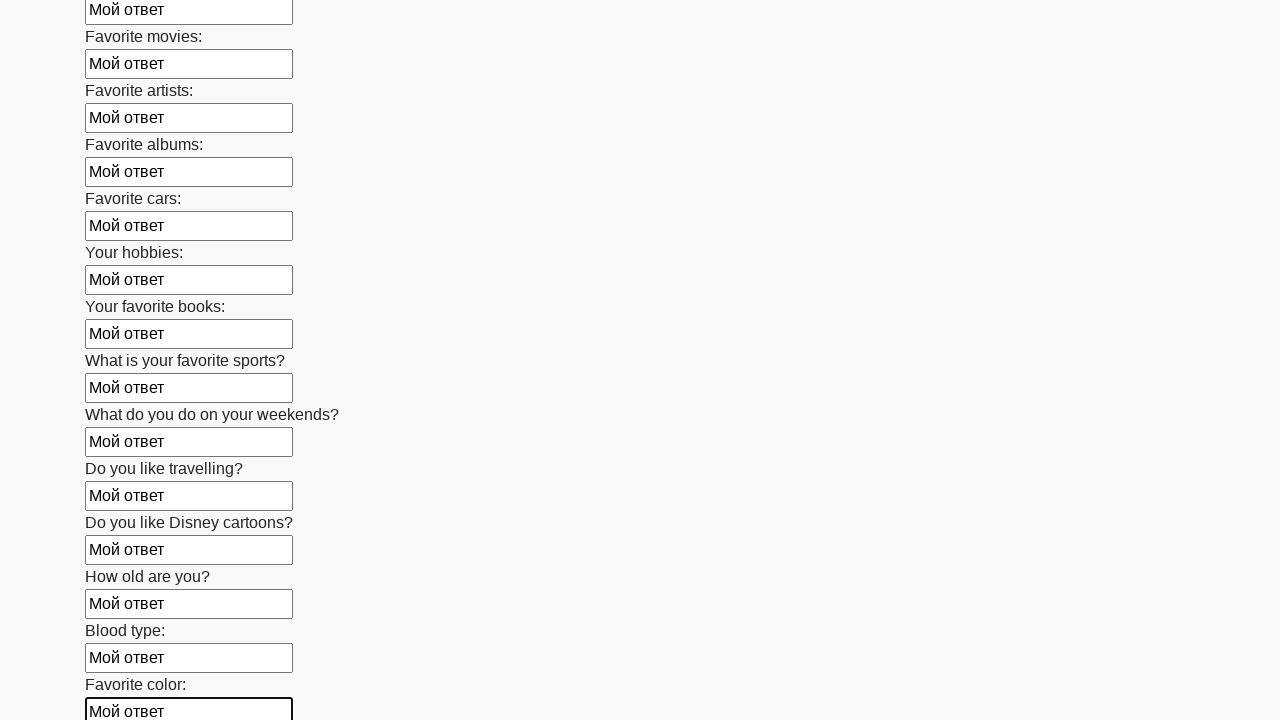

Filled text input field with 'Мой ответ' on [type="text"] >> nth=20
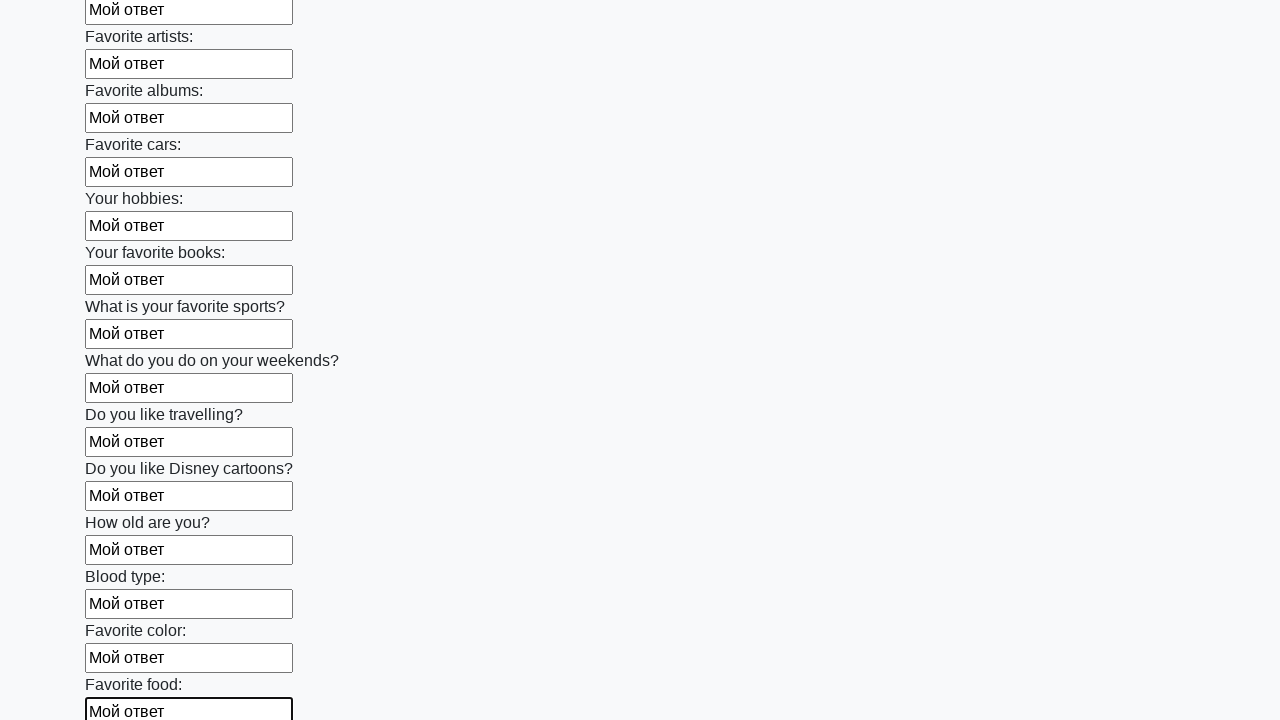

Filled text input field with 'Мой ответ' on [type="text"] >> nth=21
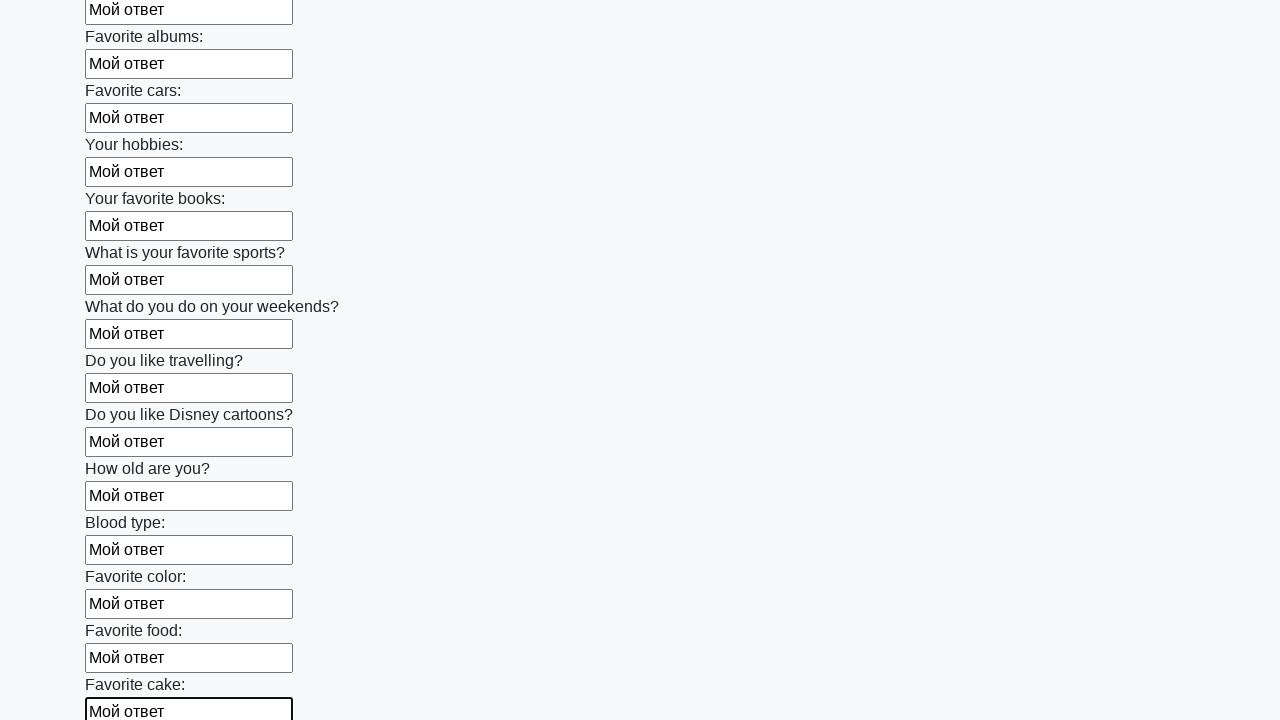

Filled text input field with 'Мой ответ' on [type="text"] >> nth=22
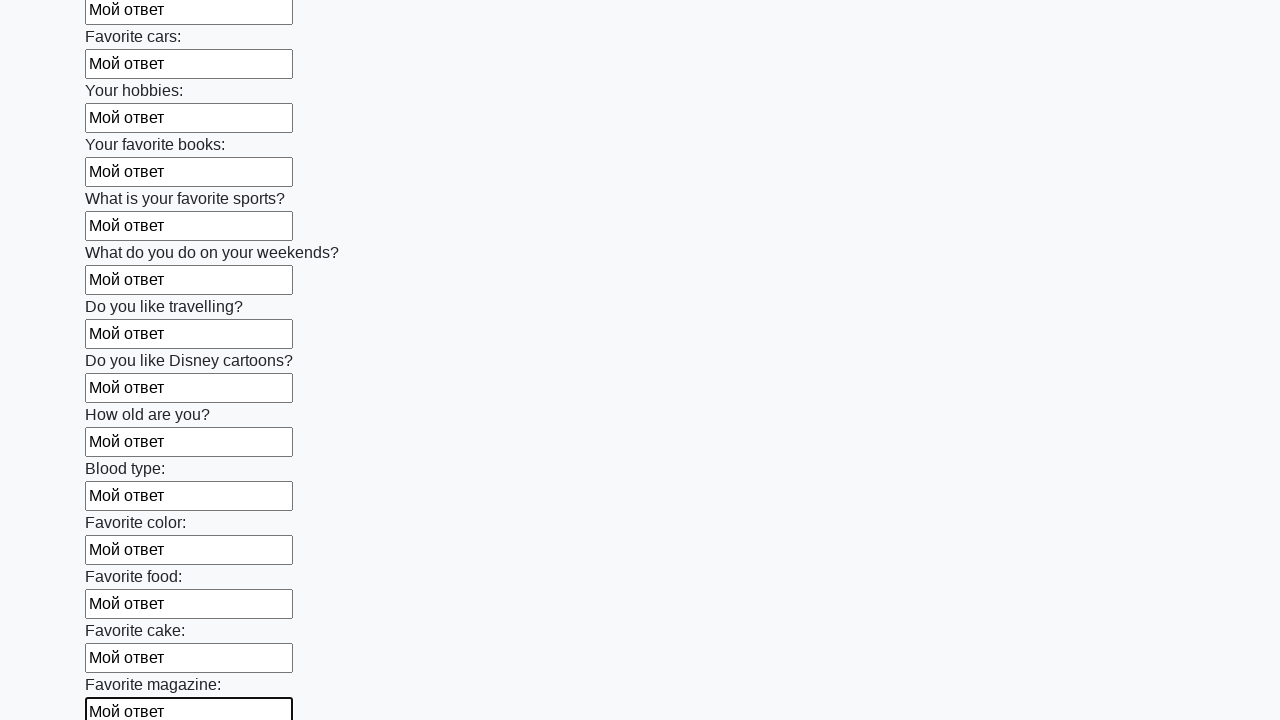

Filled text input field with 'Мой ответ' on [type="text"] >> nth=23
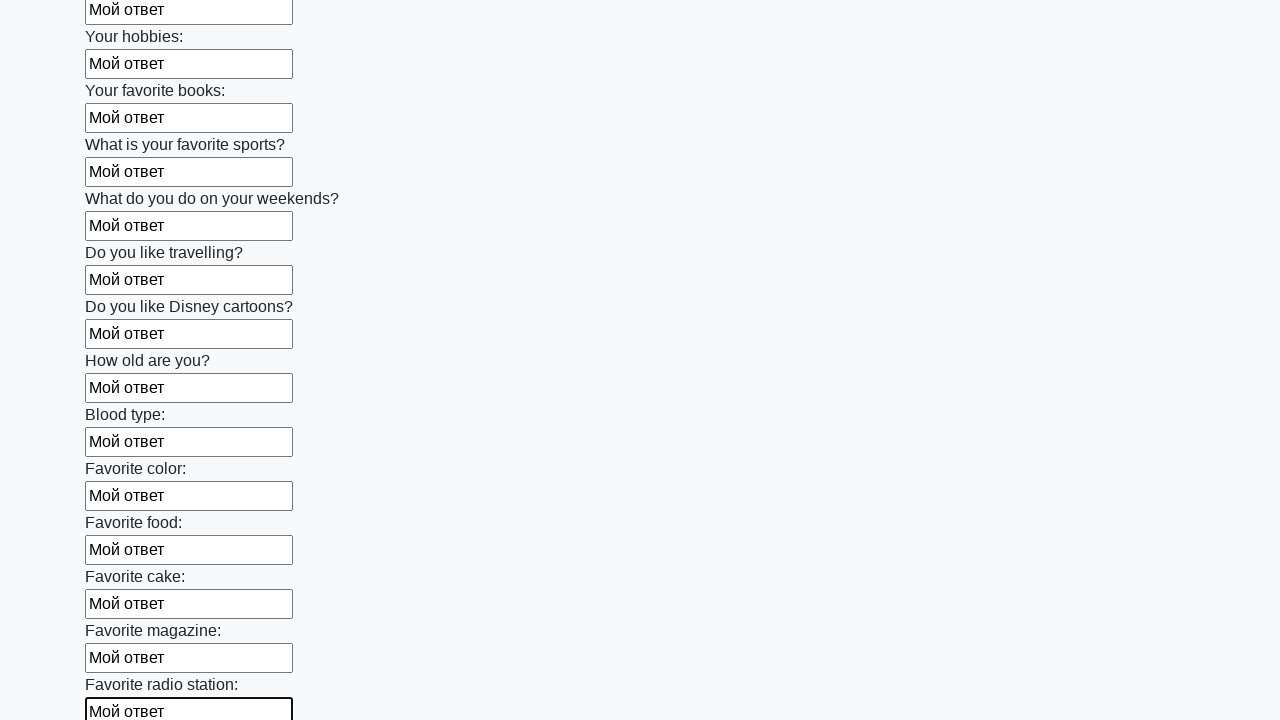

Filled text input field with 'Мой ответ' on [type="text"] >> nth=24
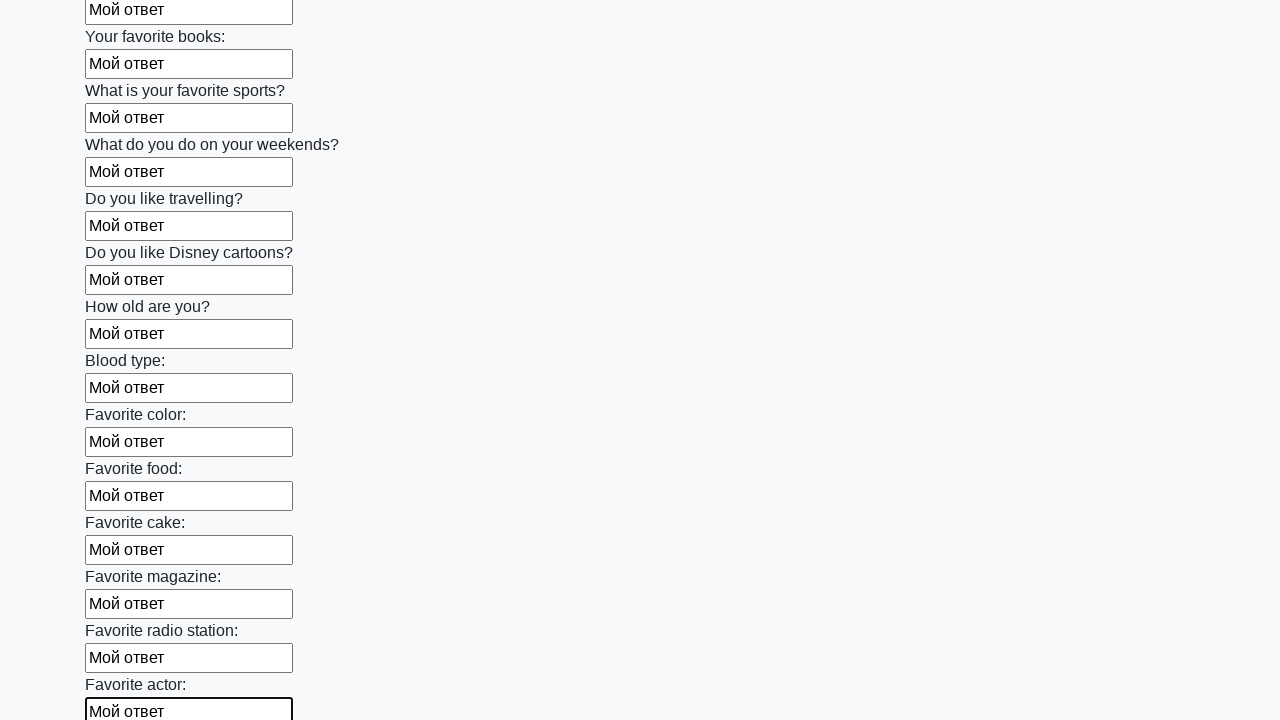

Filled text input field with 'Мой ответ' on [type="text"] >> nth=25
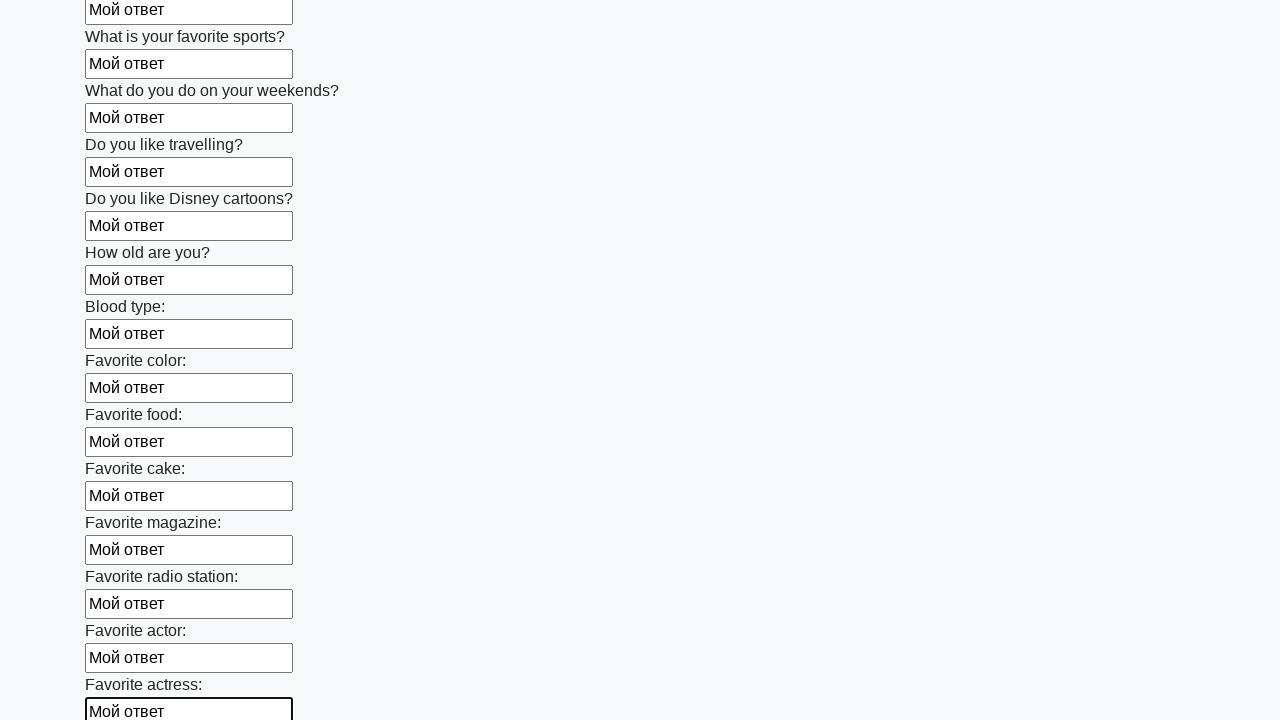

Filled text input field with 'Мой ответ' on [type="text"] >> nth=26
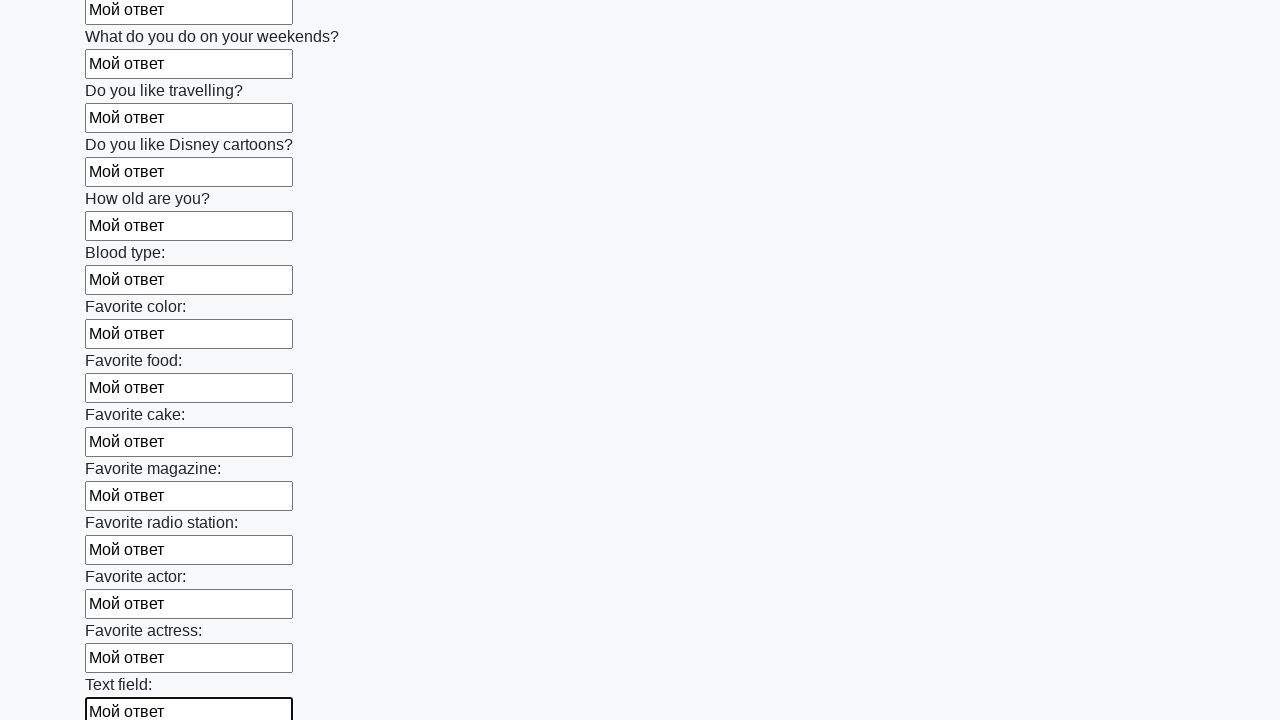

Filled text input field with 'Мой ответ' on [type="text"] >> nth=27
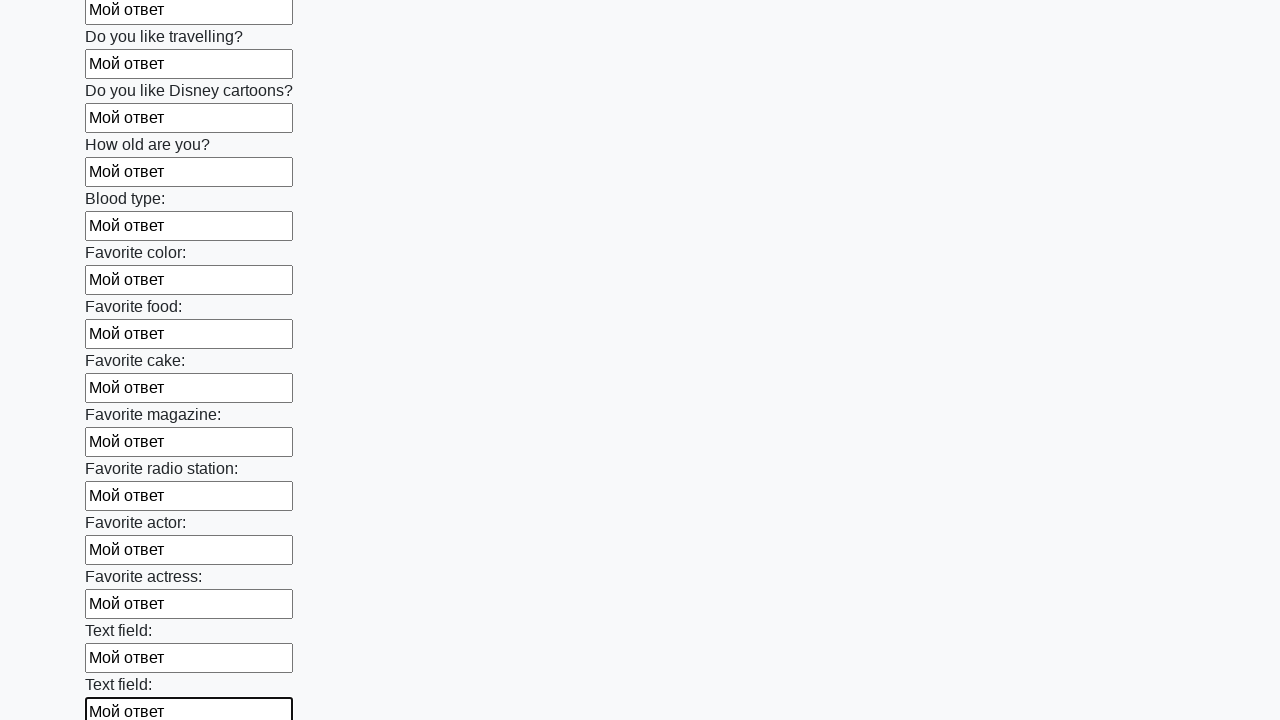

Filled text input field with 'Мой ответ' on [type="text"] >> nth=28
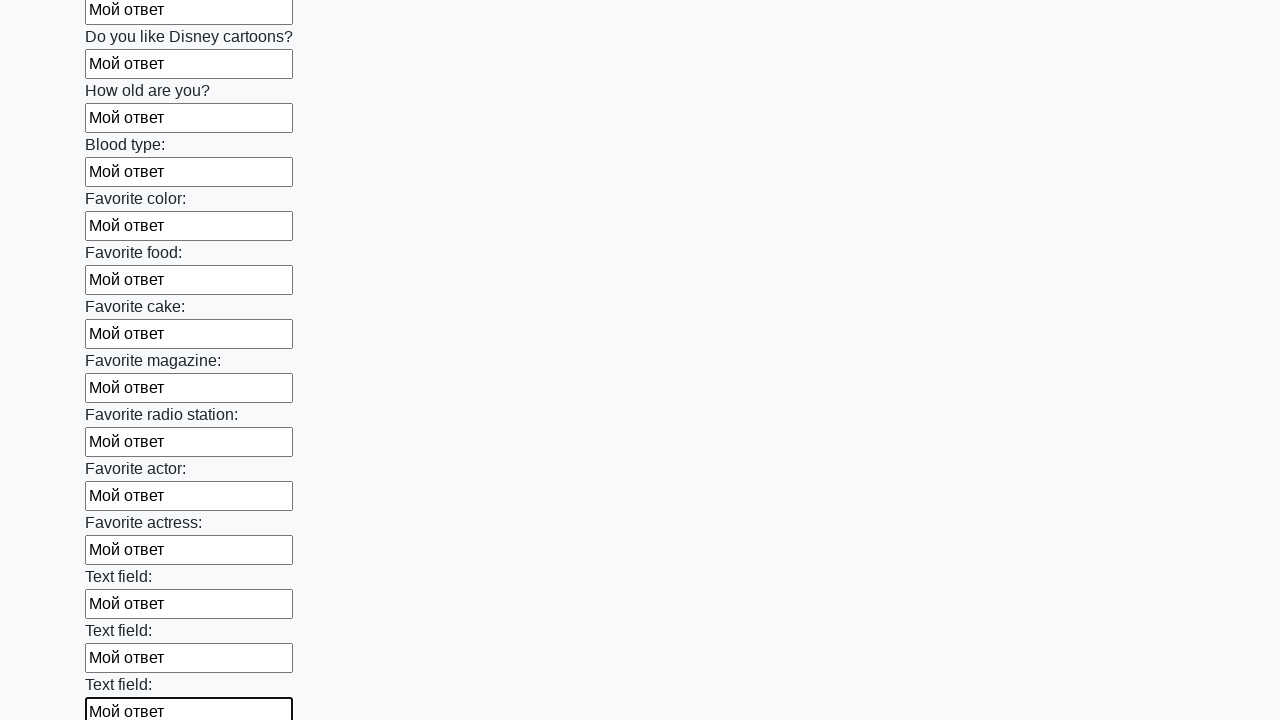

Filled text input field with 'Мой ответ' on [type="text"] >> nth=29
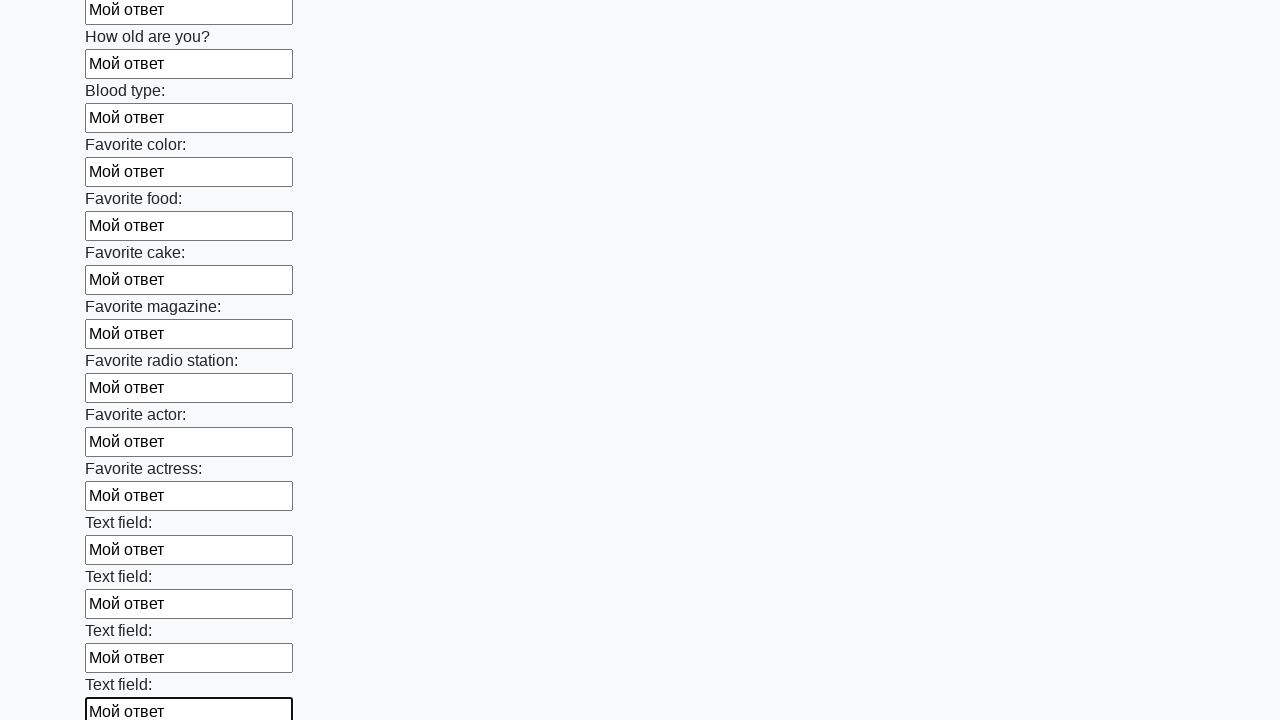

Filled text input field with 'Мой ответ' on [type="text"] >> nth=30
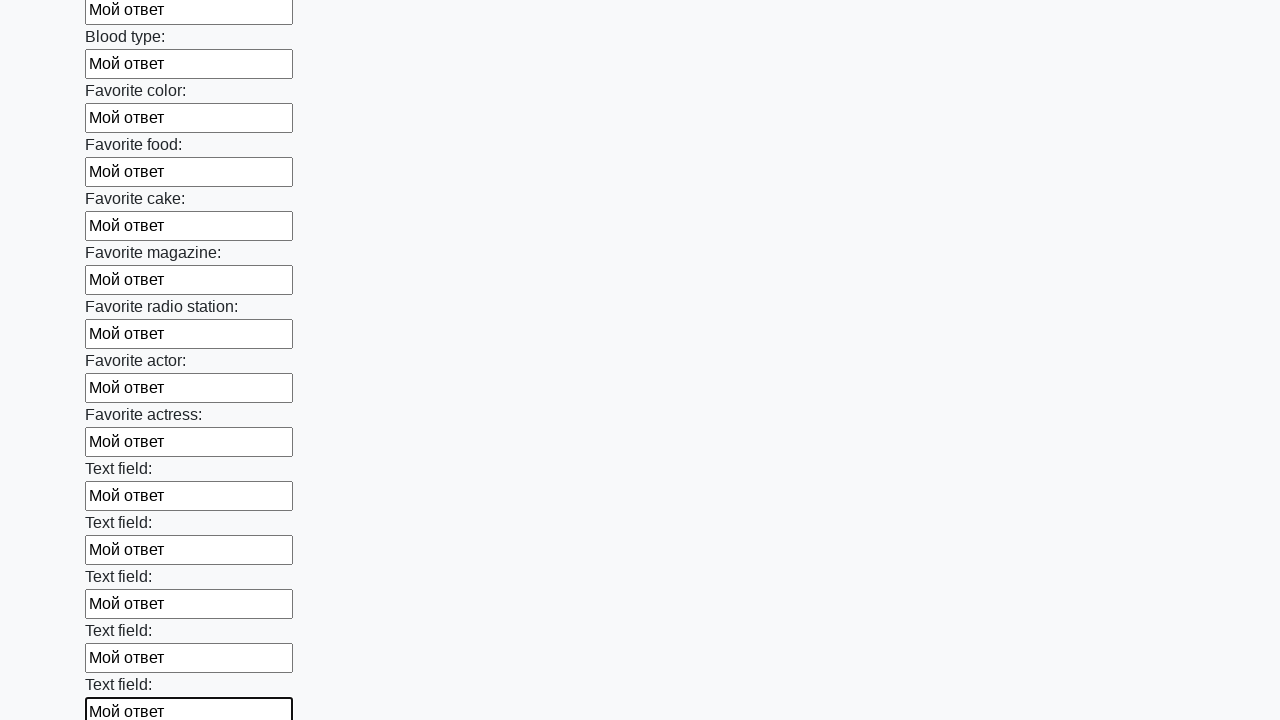

Filled text input field with 'Мой ответ' on [type="text"] >> nth=31
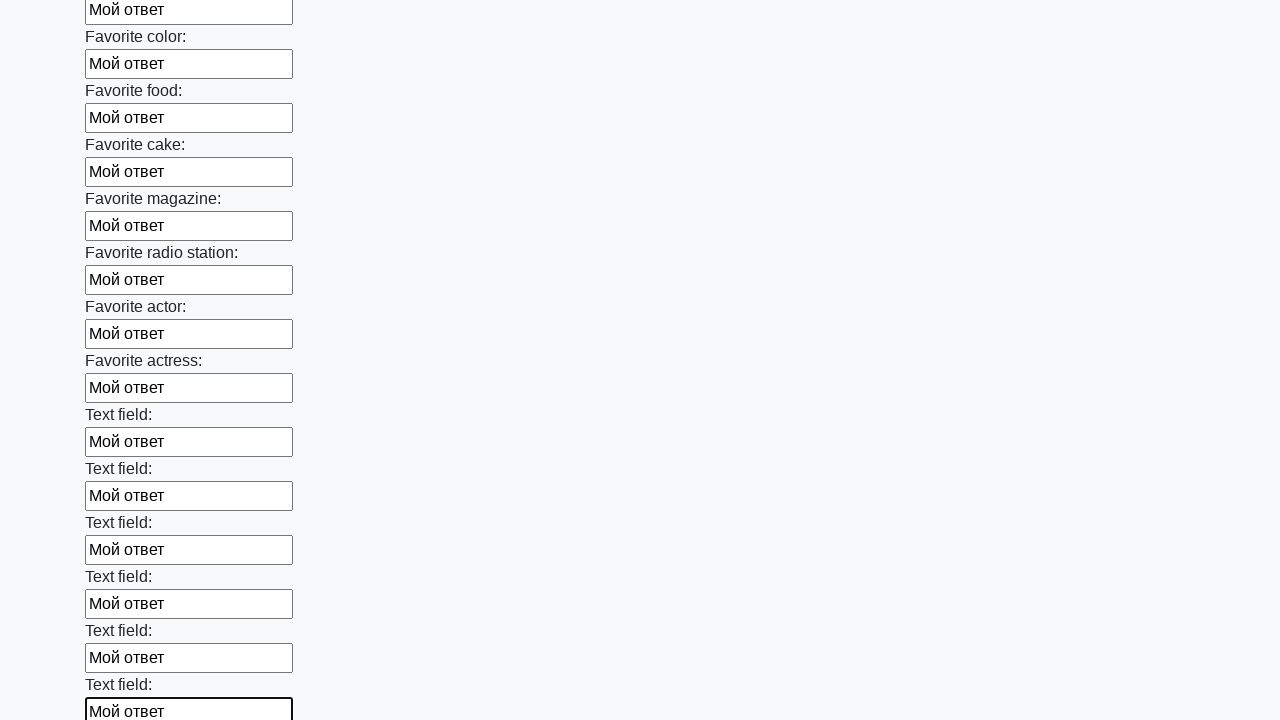

Filled text input field with 'Мой ответ' on [type="text"] >> nth=32
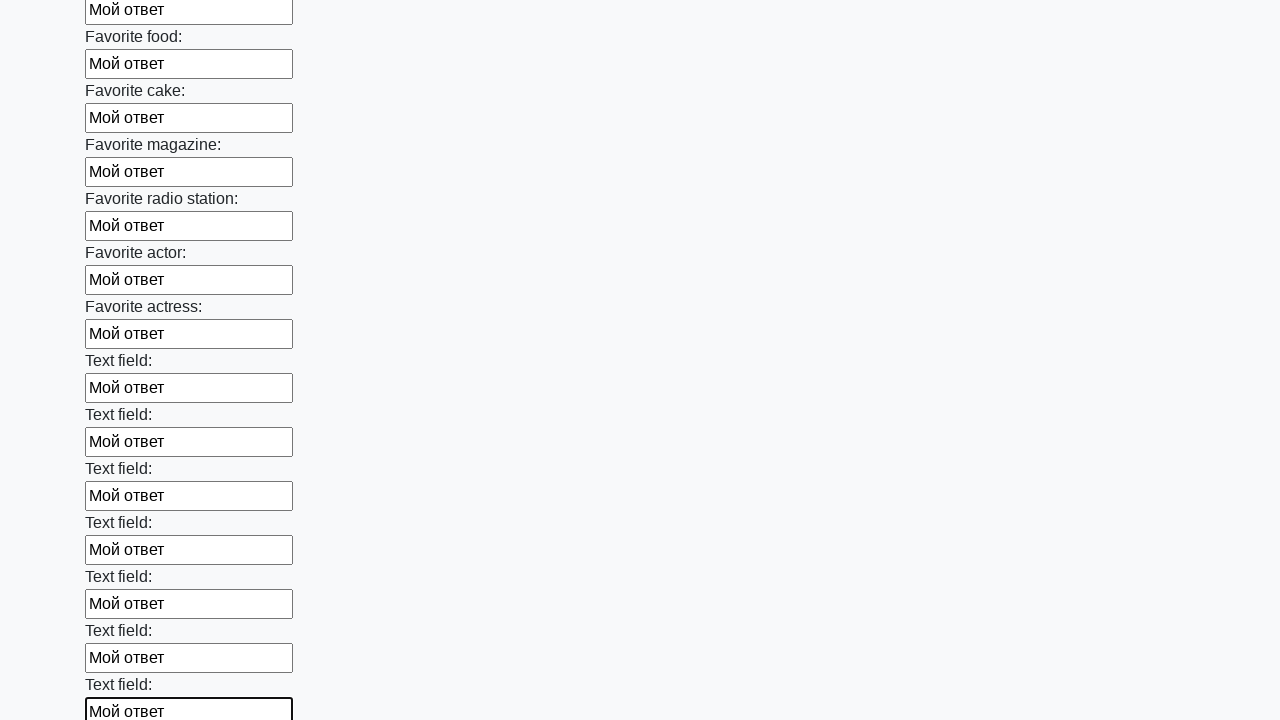

Filled text input field with 'Мой ответ' on [type="text"] >> nth=33
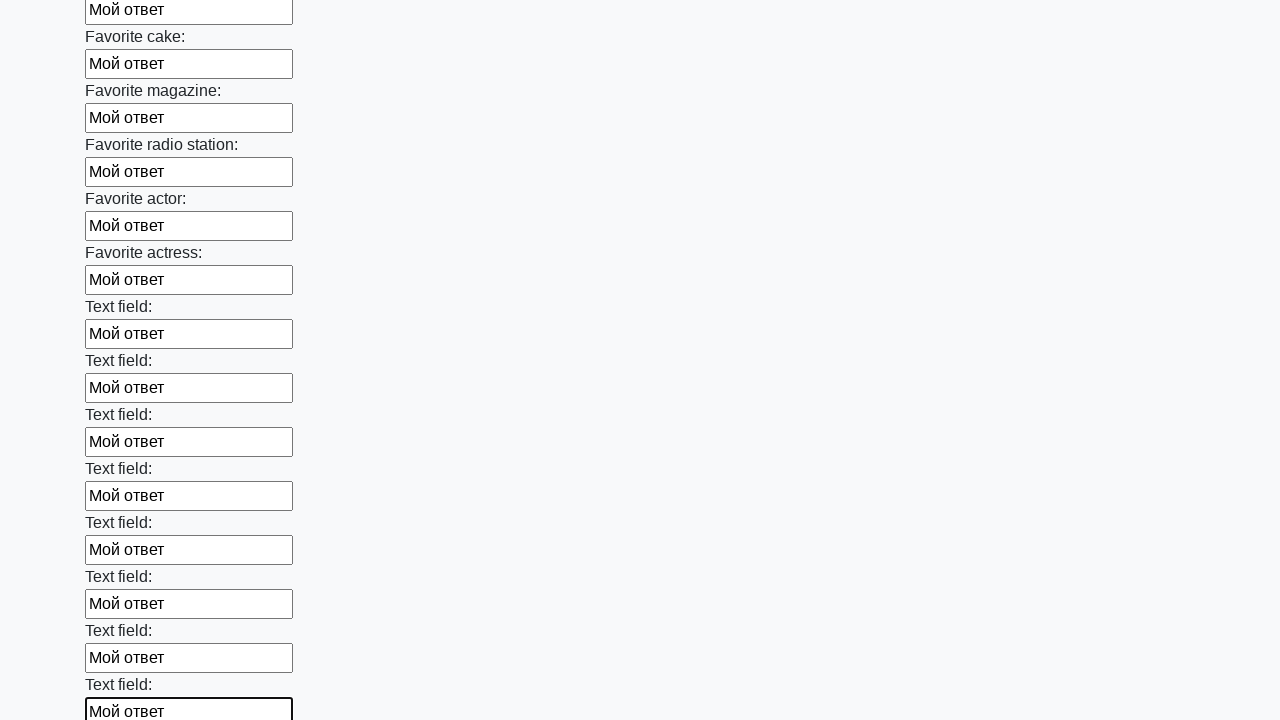

Filled text input field with 'Мой ответ' on [type="text"] >> nth=34
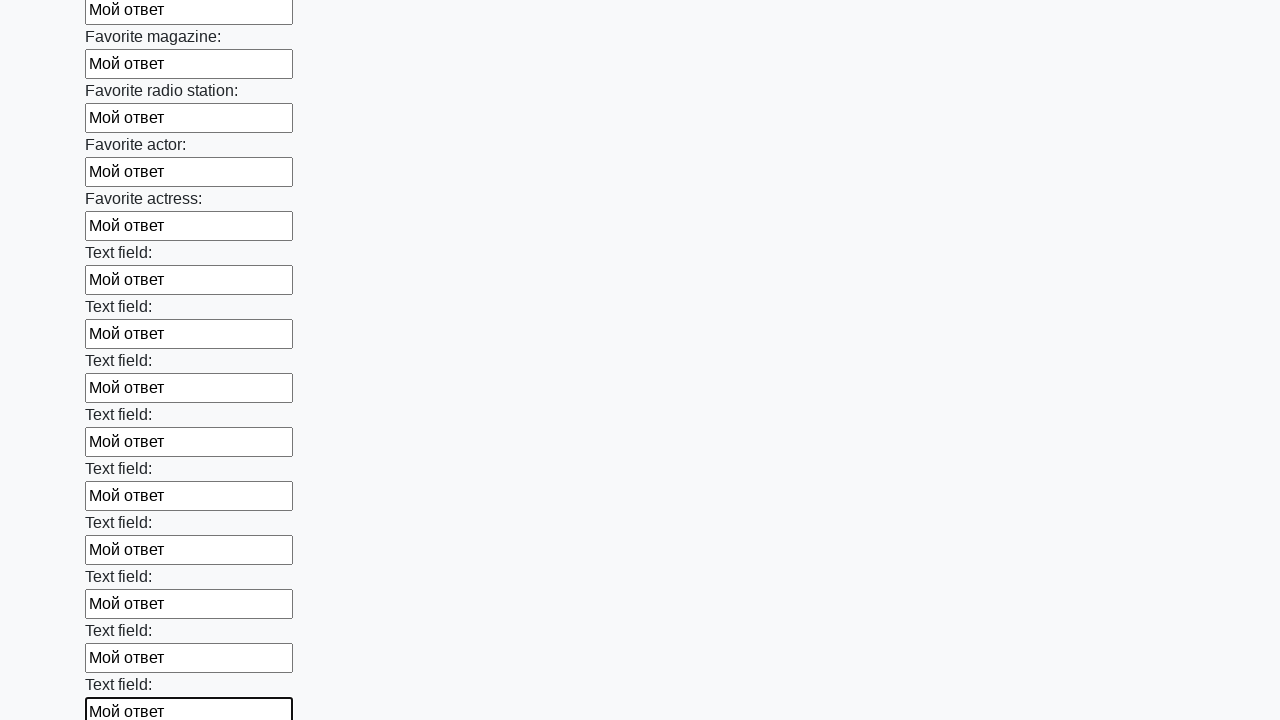

Filled text input field with 'Мой ответ' on [type="text"] >> nth=35
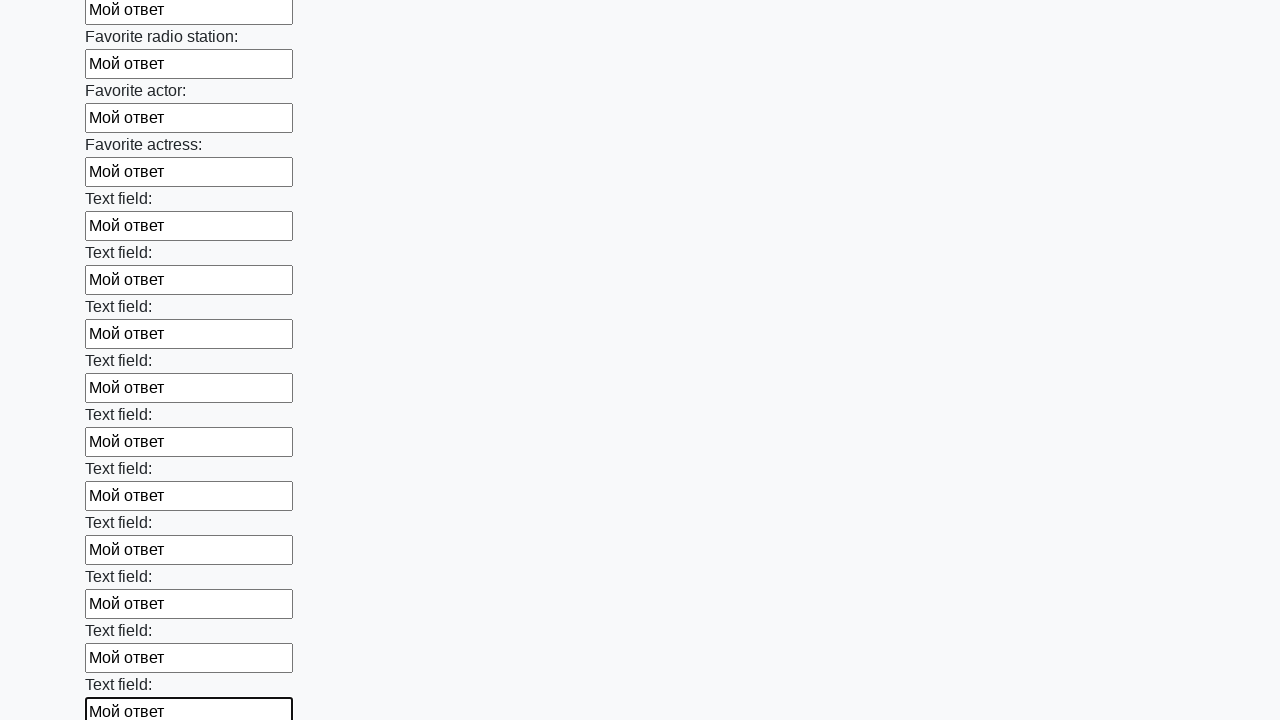

Filled text input field with 'Мой ответ' on [type="text"] >> nth=36
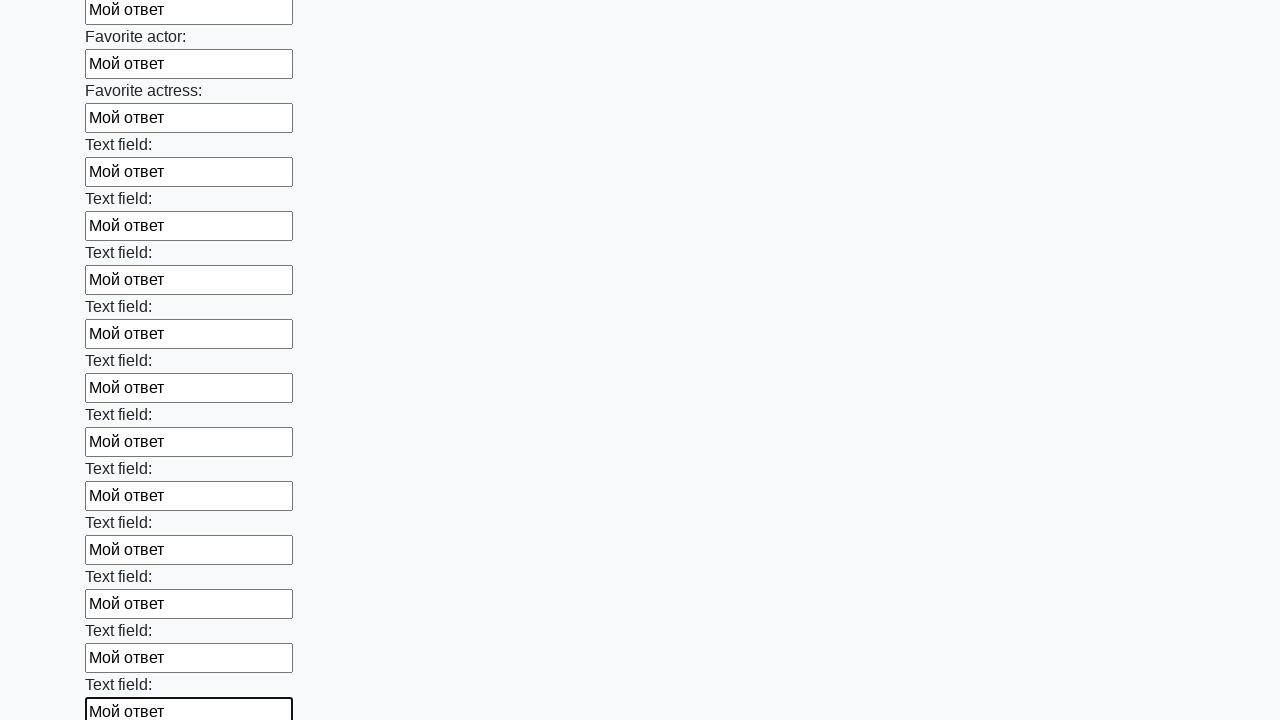

Filled text input field with 'Мой ответ' on [type="text"] >> nth=37
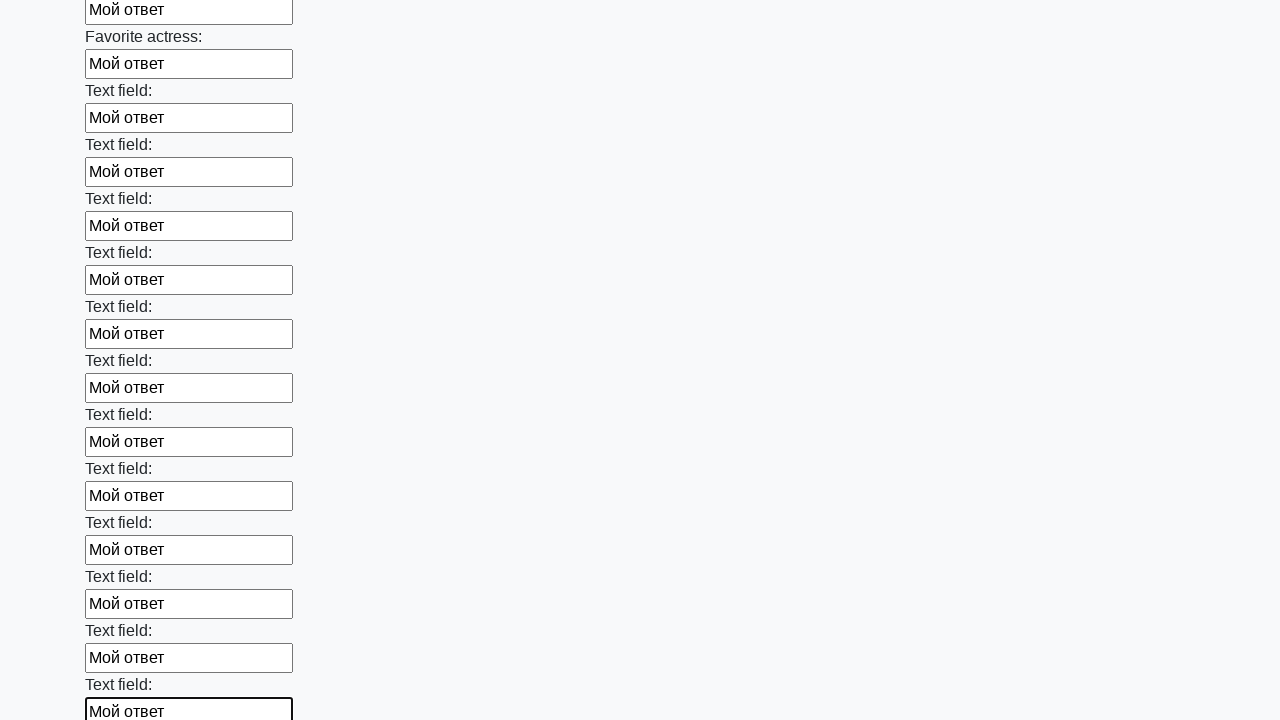

Filled text input field with 'Мой ответ' on [type="text"] >> nth=38
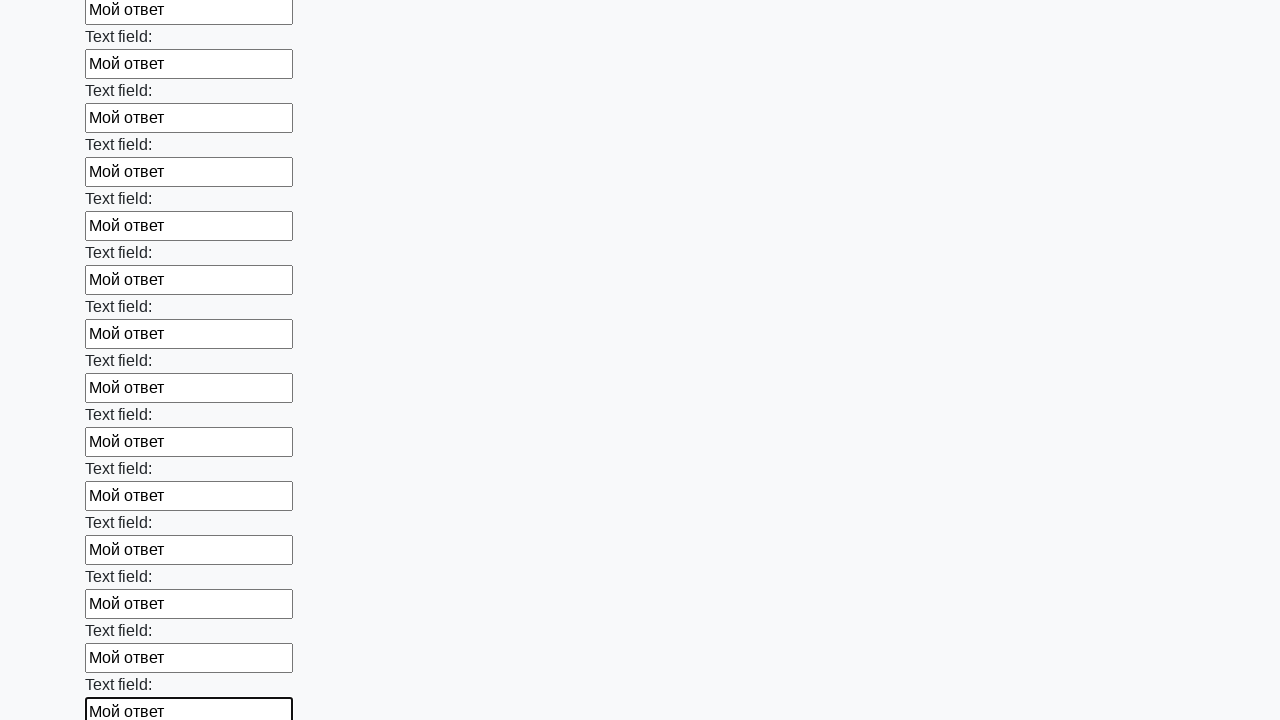

Filled text input field with 'Мой ответ' on [type="text"] >> nth=39
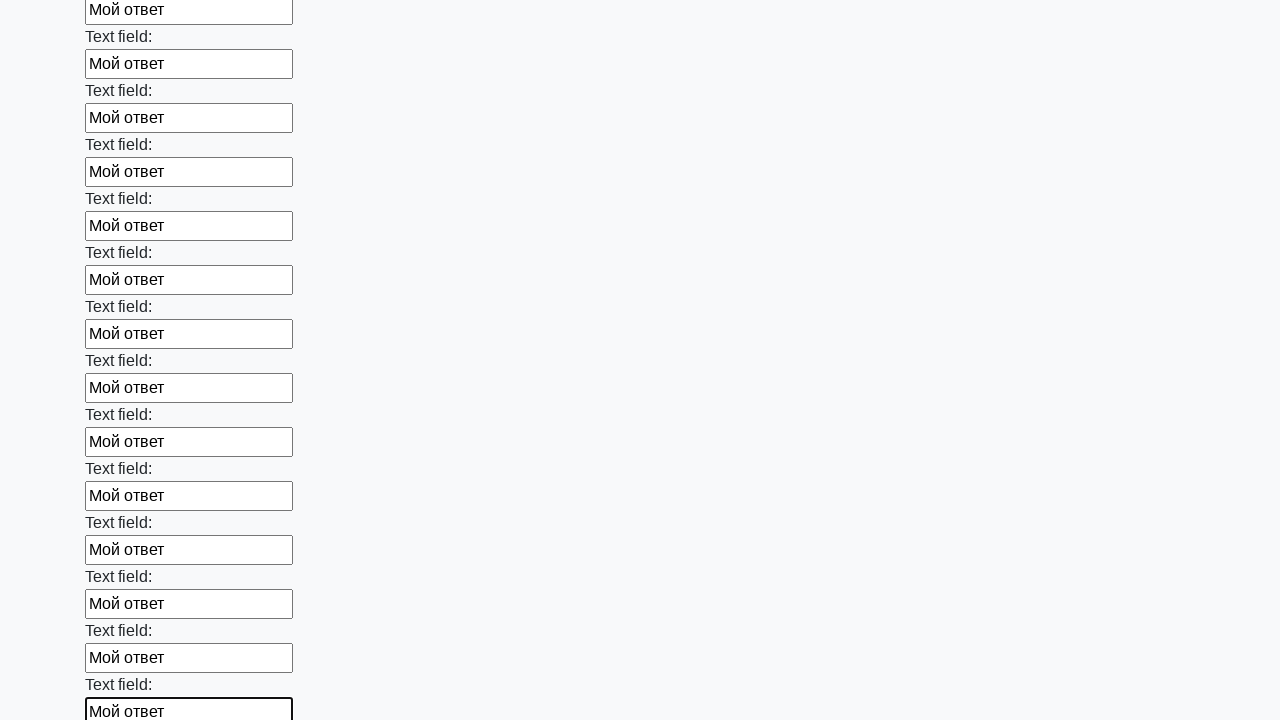

Filled text input field with 'Мой ответ' on [type="text"] >> nth=40
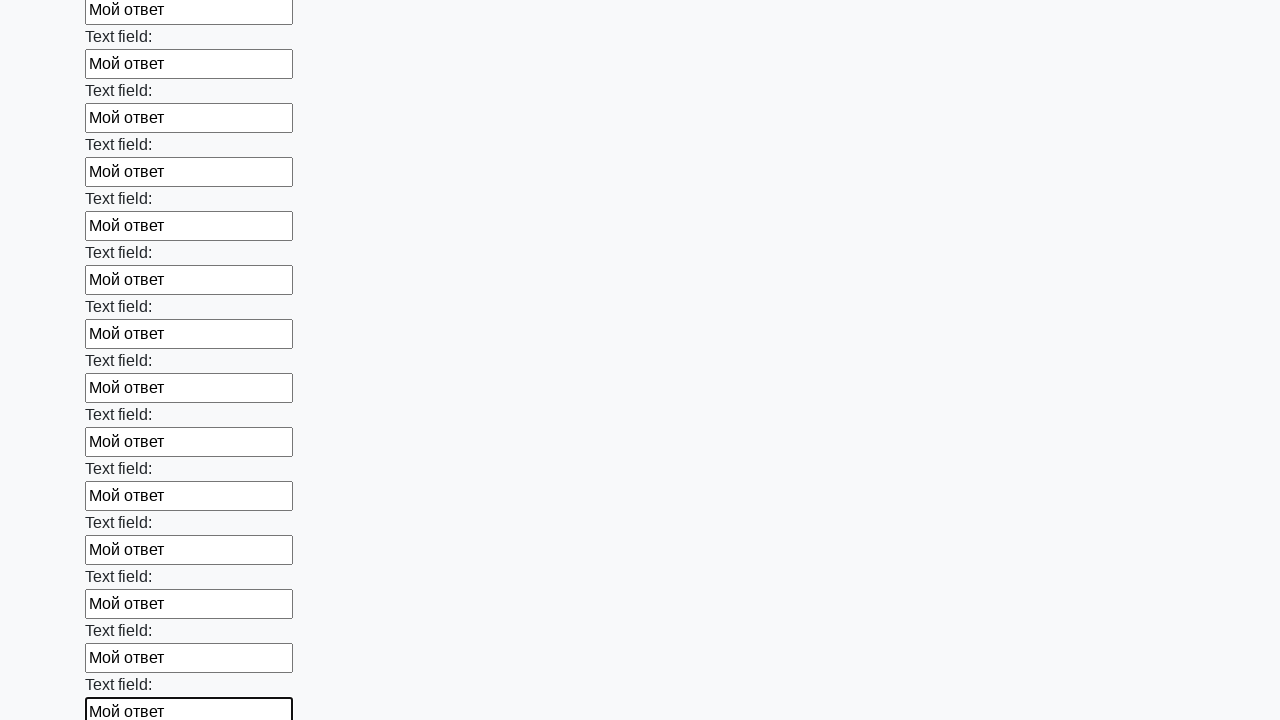

Filled text input field with 'Мой ответ' on [type="text"] >> nth=41
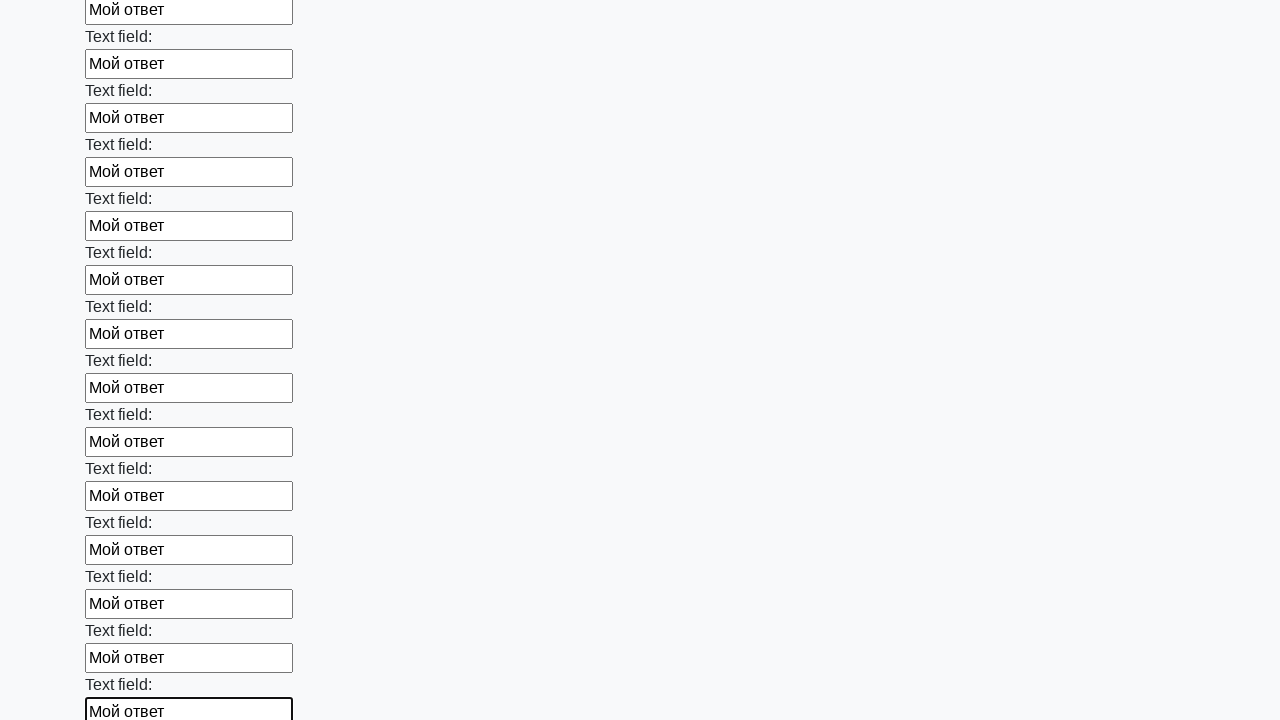

Filled text input field with 'Мой ответ' on [type="text"] >> nth=42
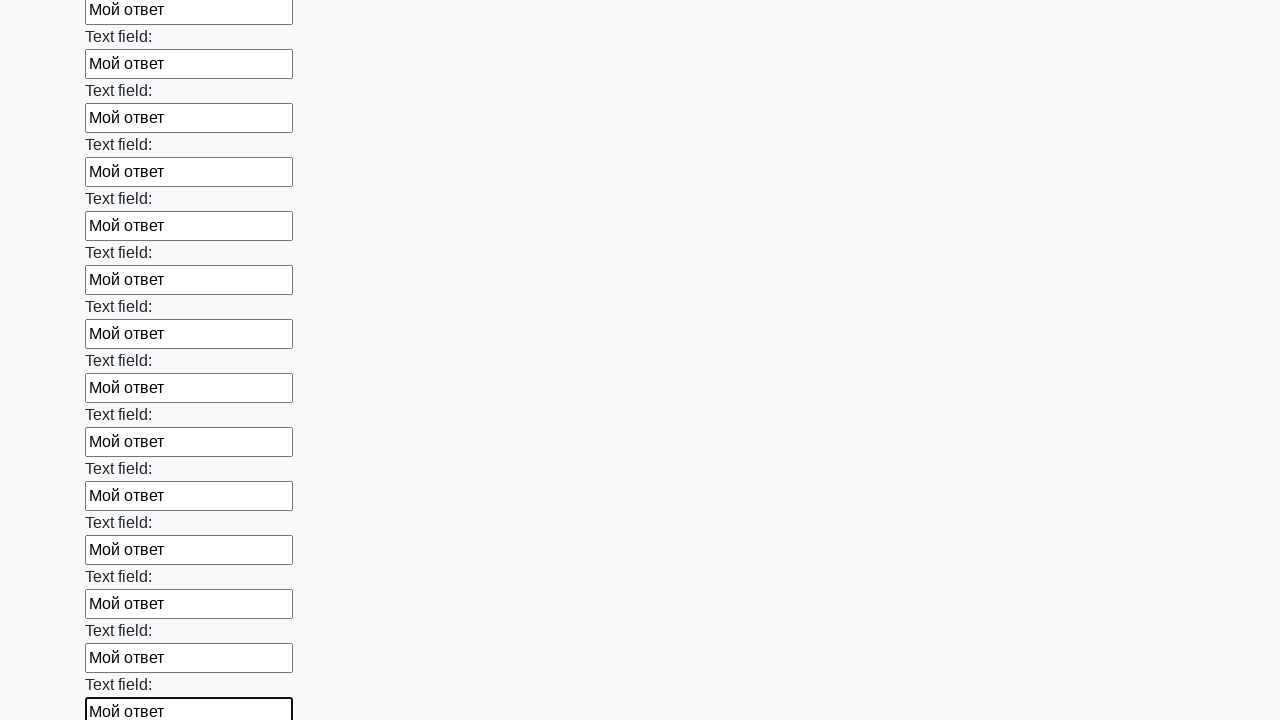

Filled text input field with 'Мой ответ' on [type="text"] >> nth=43
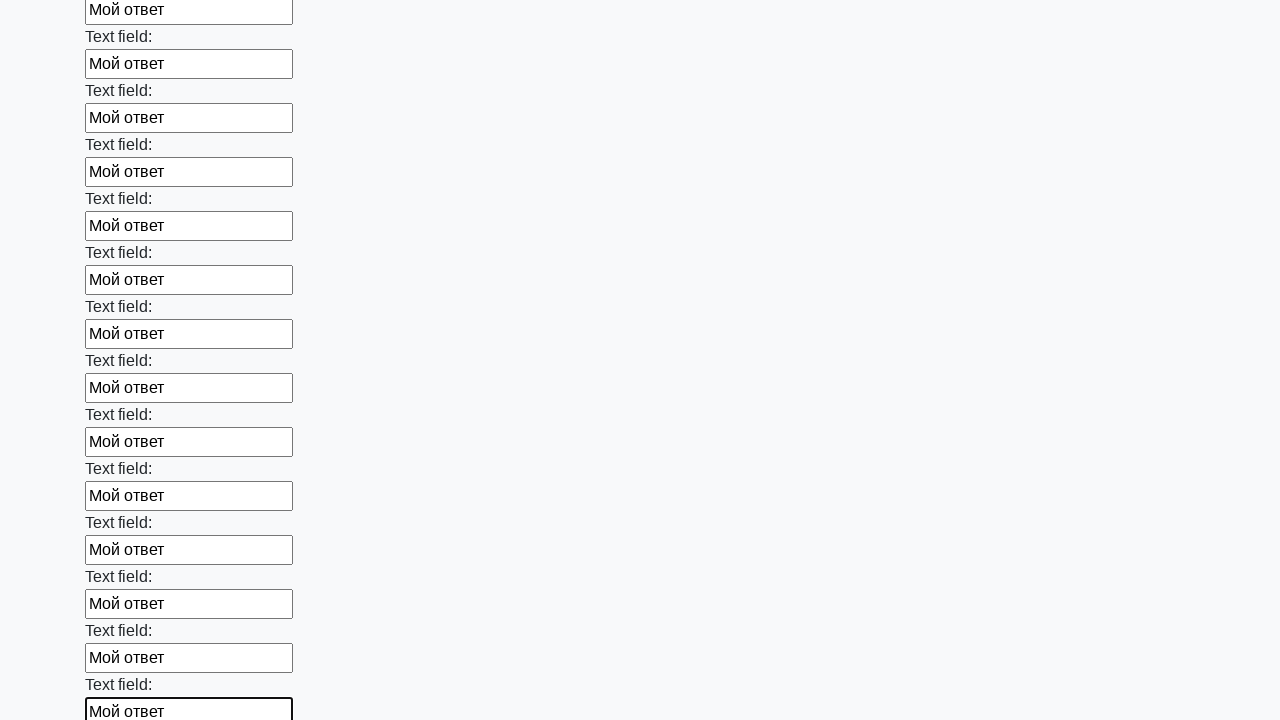

Filled text input field with 'Мой ответ' on [type="text"] >> nth=44
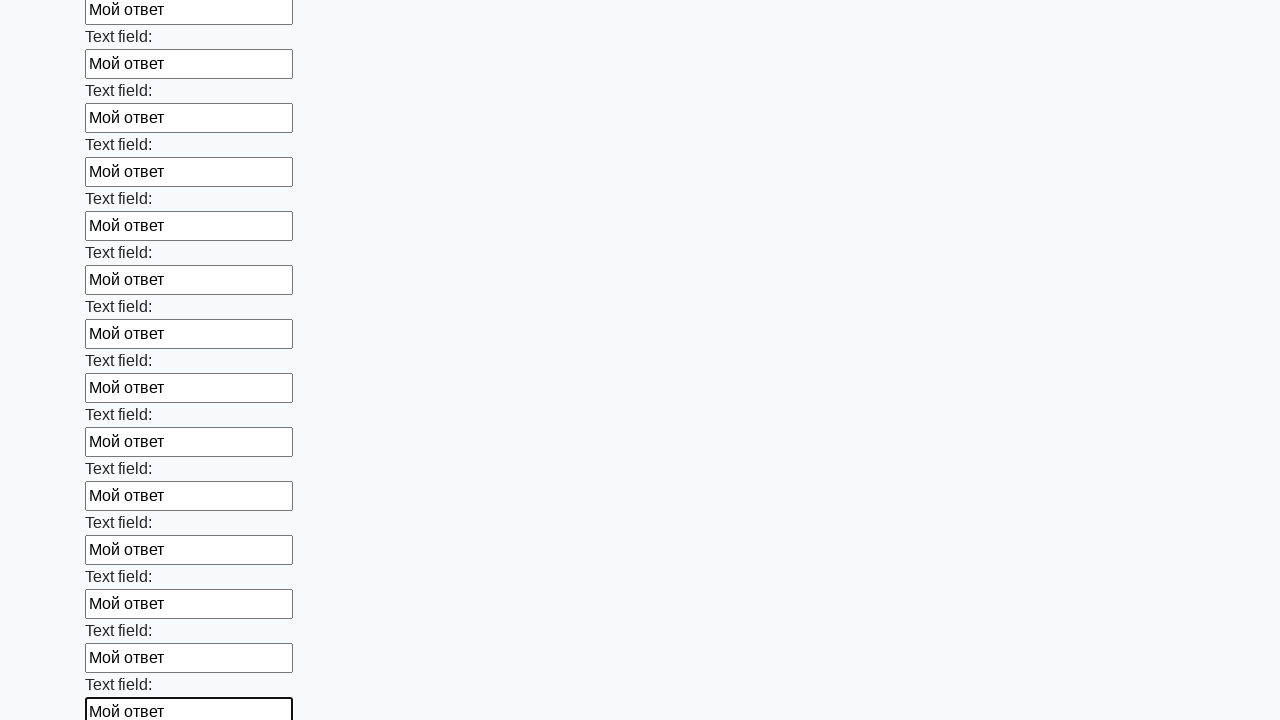

Filled text input field with 'Мой ответ' on [type="text"] >> nth=45
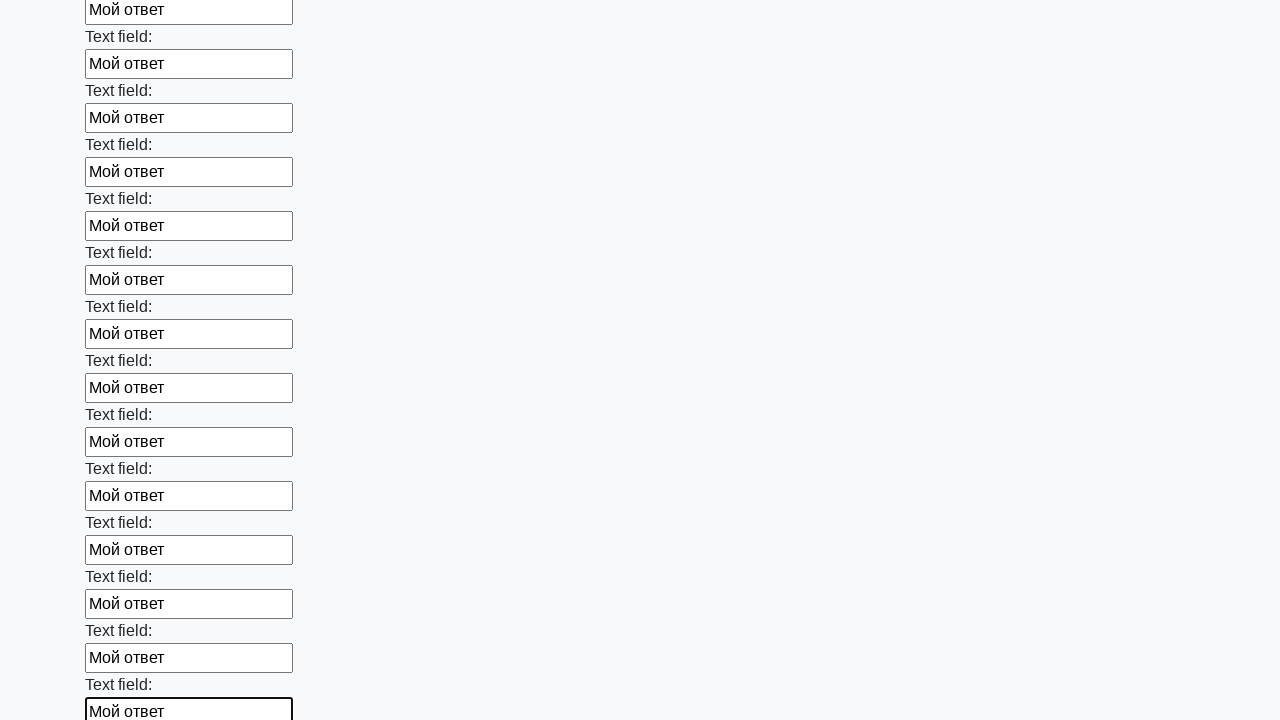

Filled text input field with 'Мой ответ' on [type="text"] >> nth=46
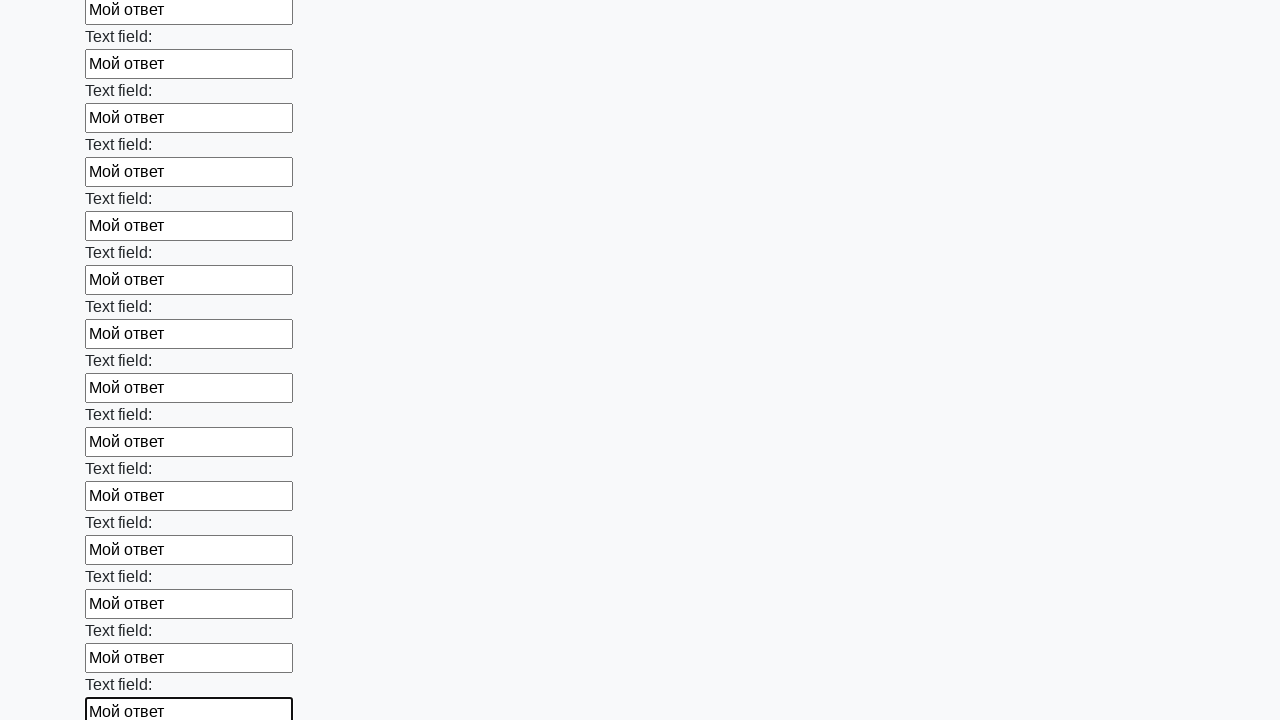

Filled text input field with 'Мой ответ' on [type="text"] >> nth=47
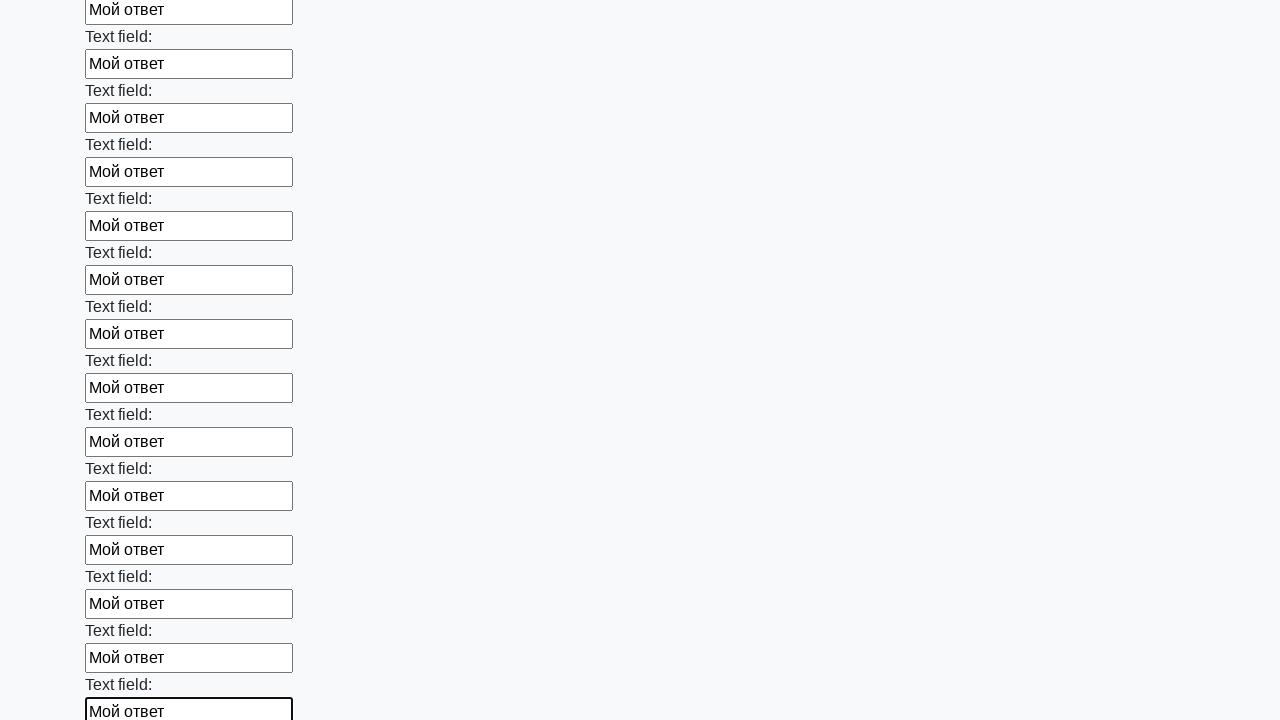

Filled text input field with 'Мой ответ' on [type="text"] >> nth=48
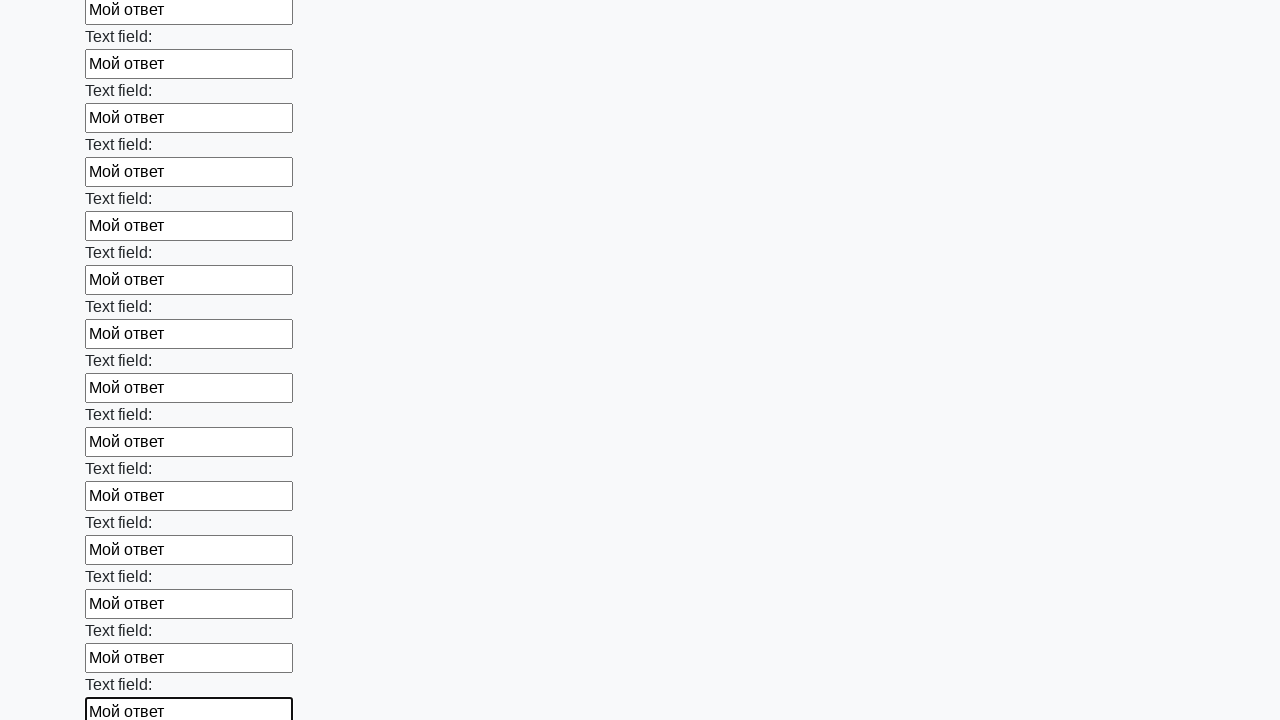

Filled text input field with 'Мой ответ' on [type="text"] >> nth=49
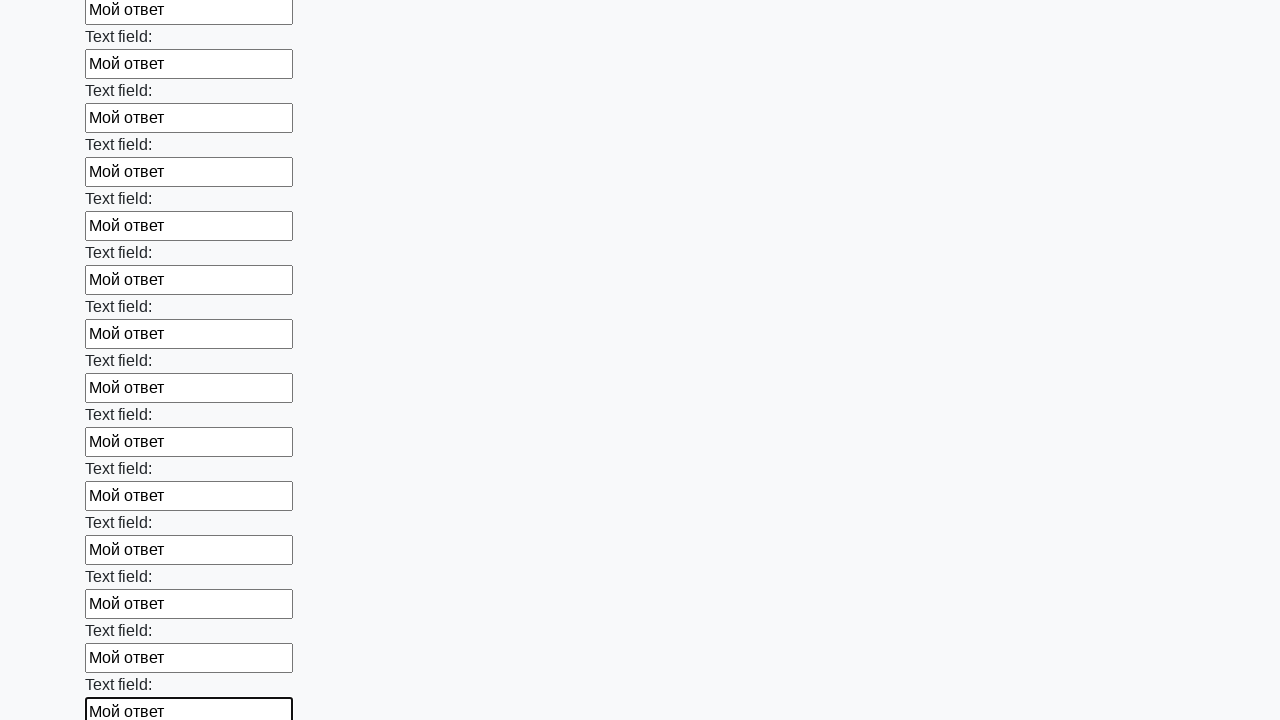

Filled text input field with 'Мой ответ' on [type="text"] >> nth=50
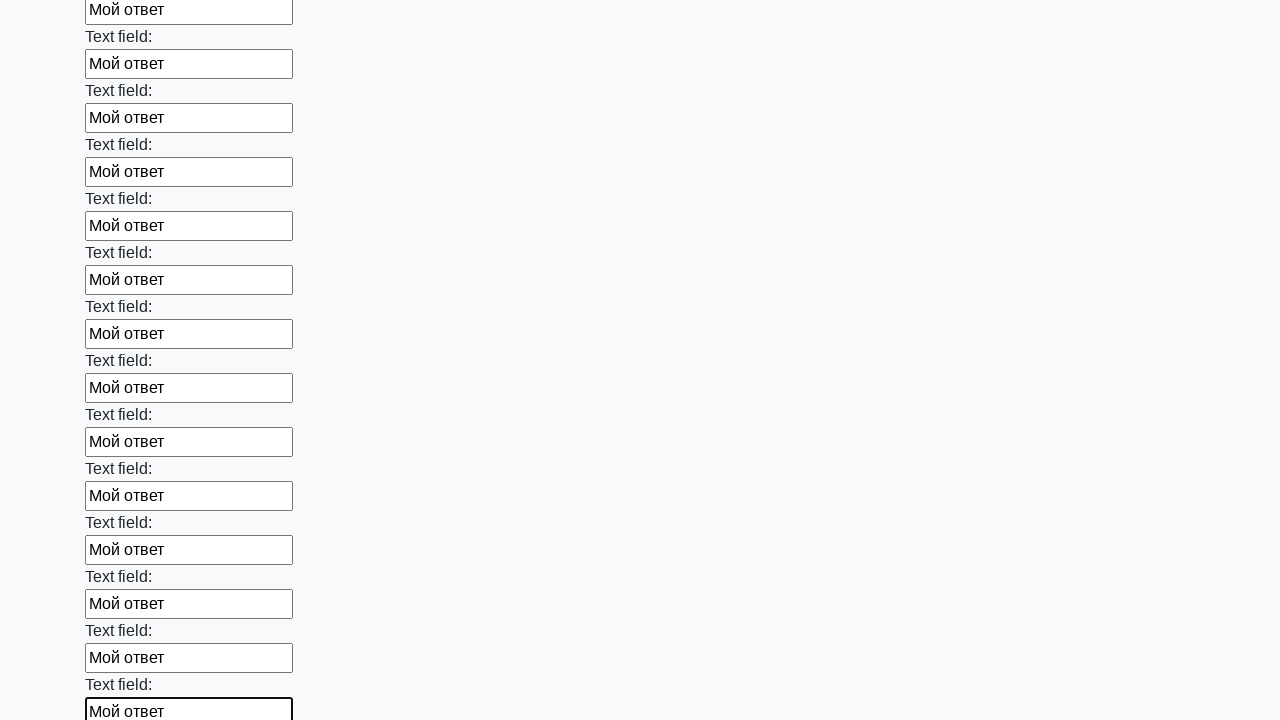

Filled text input field with 'Мой ответ' on [type="text"] >> nth=51
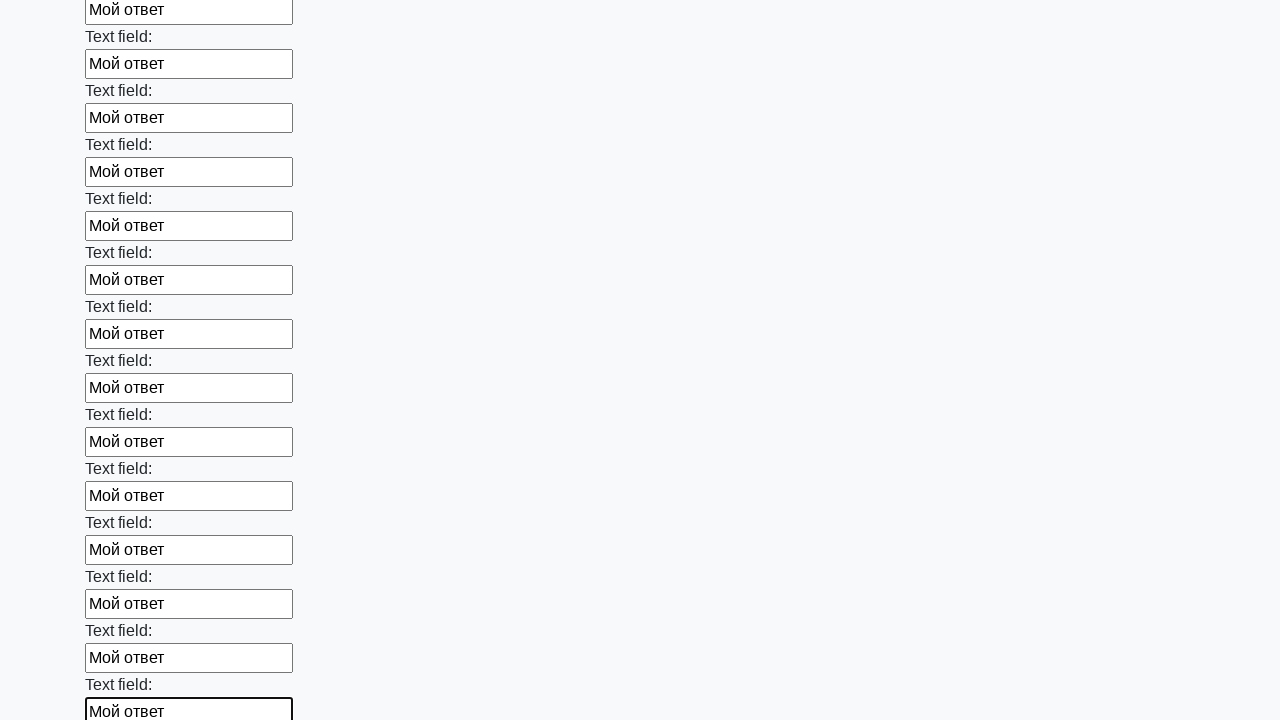

Filled text input field with 'Мой ответ' on [type="text"] >> nth=52
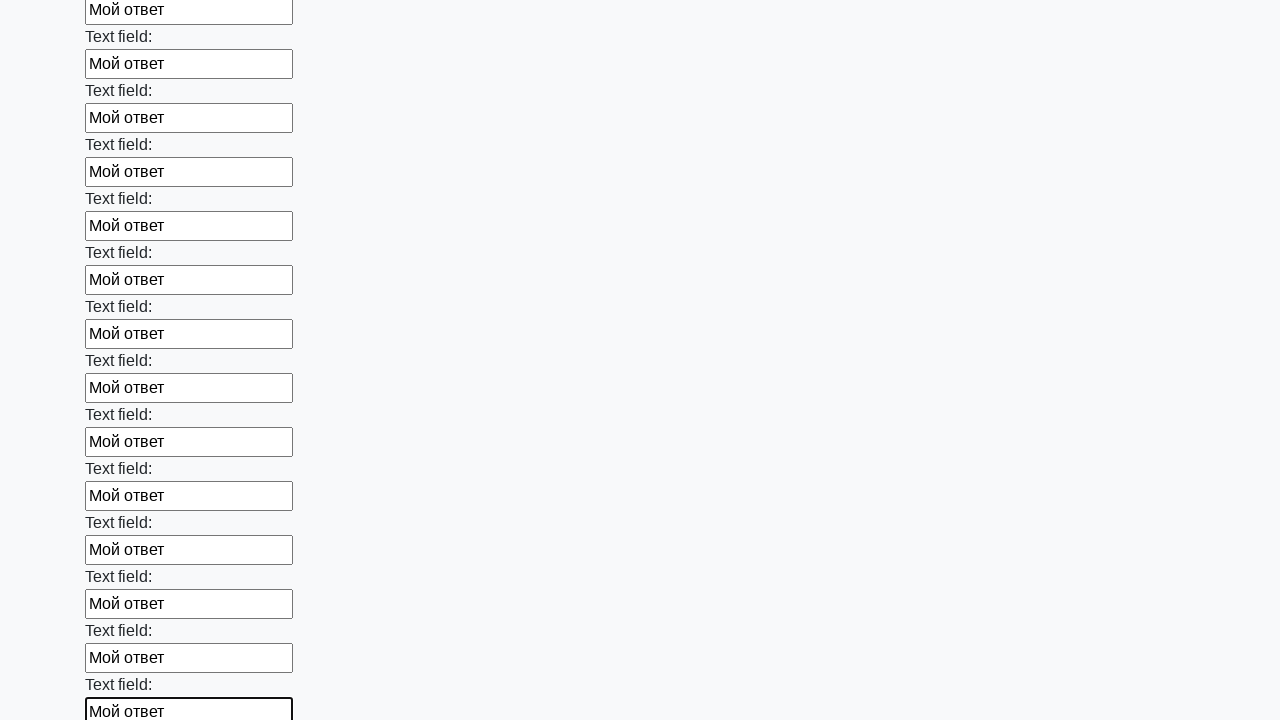

Filled text input field with 'Мой ответ' on [type="text"] >> nth=53
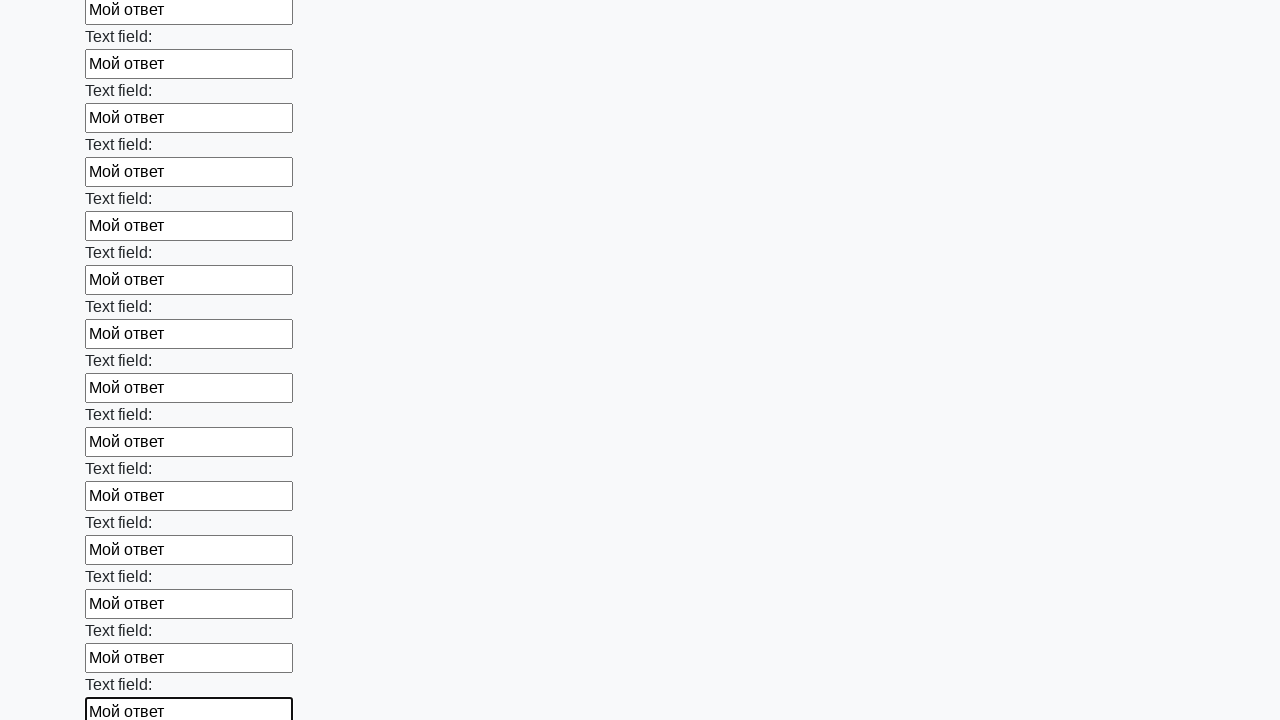

Filled text input field with 'Мой ответ' on [type="text"] >> nth=54
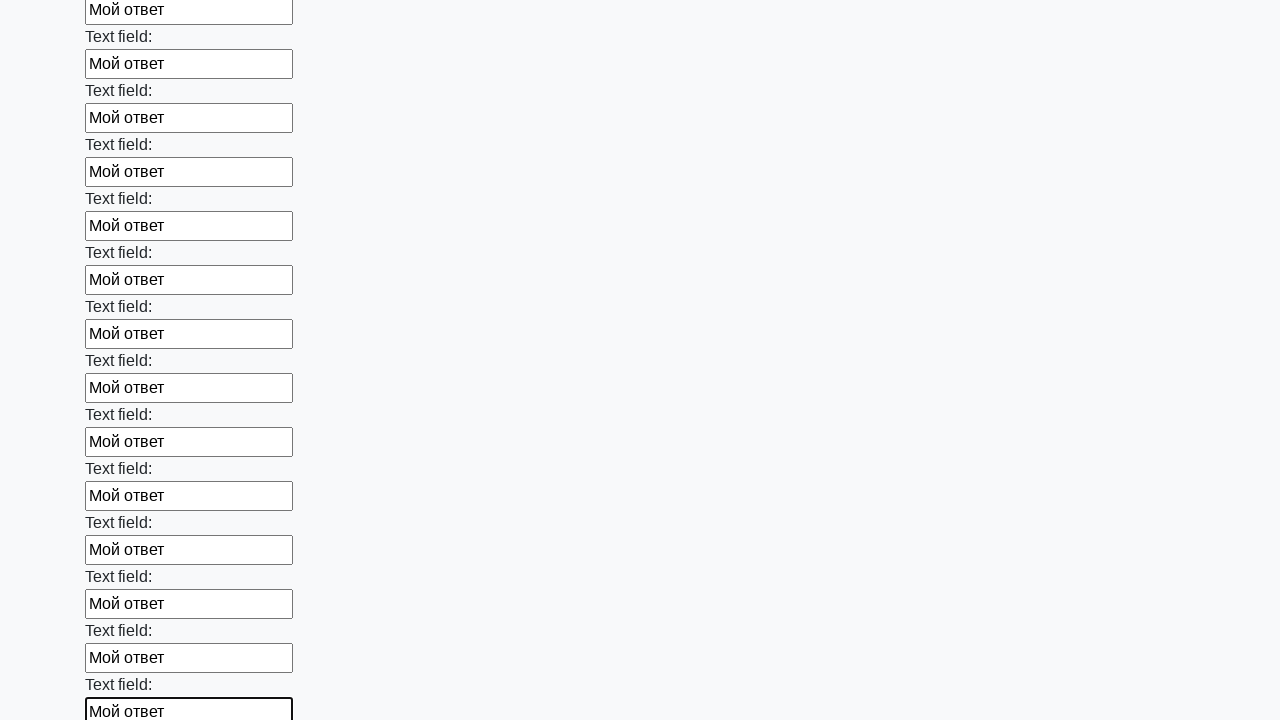

Filled text input field with 'Мой ответ' on [type="text"] >> nth=55
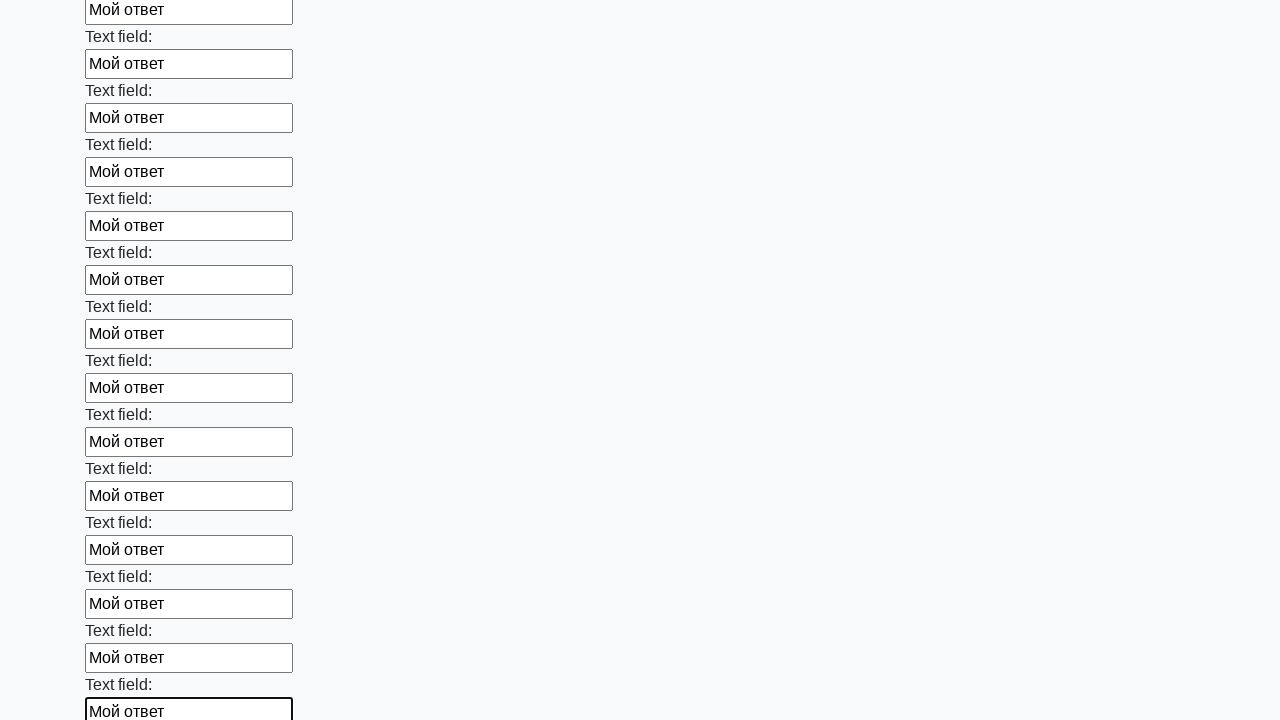

Filled text input field with 'Мой ответ' on [type="text"] >> nth=56
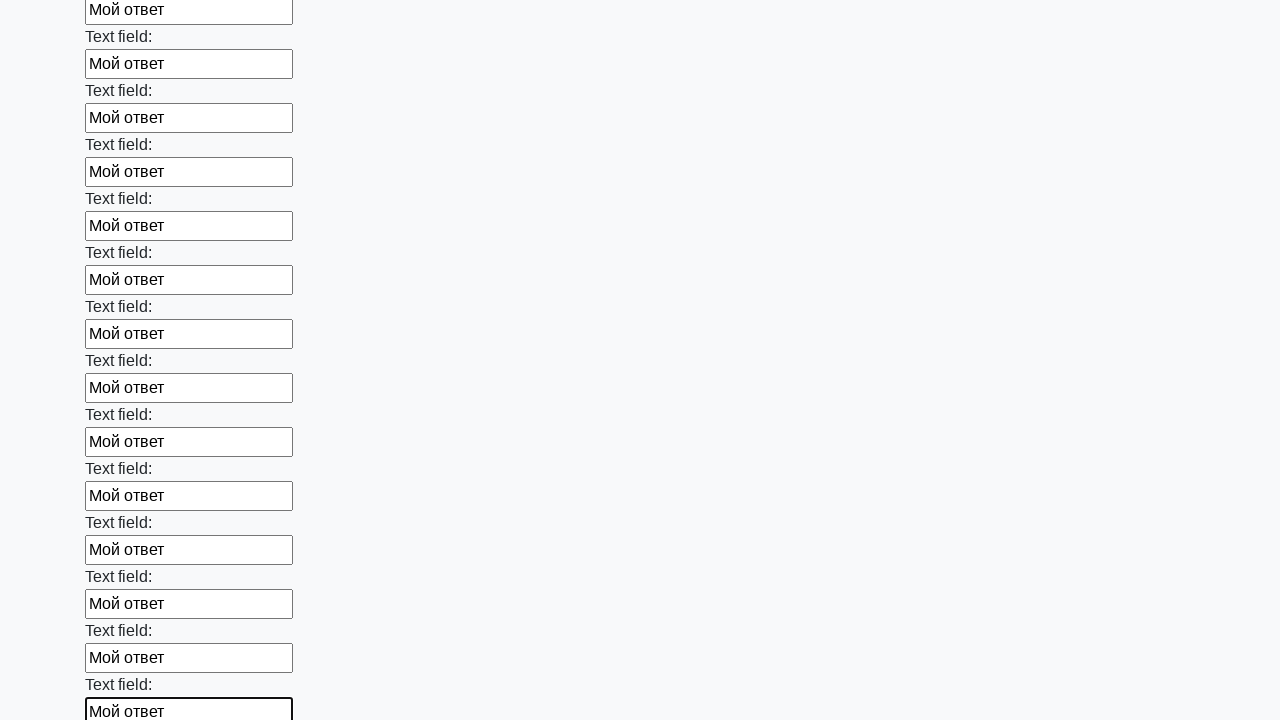

Filled text input field with 'Мой ответ' on [type="text"] >> nth=57
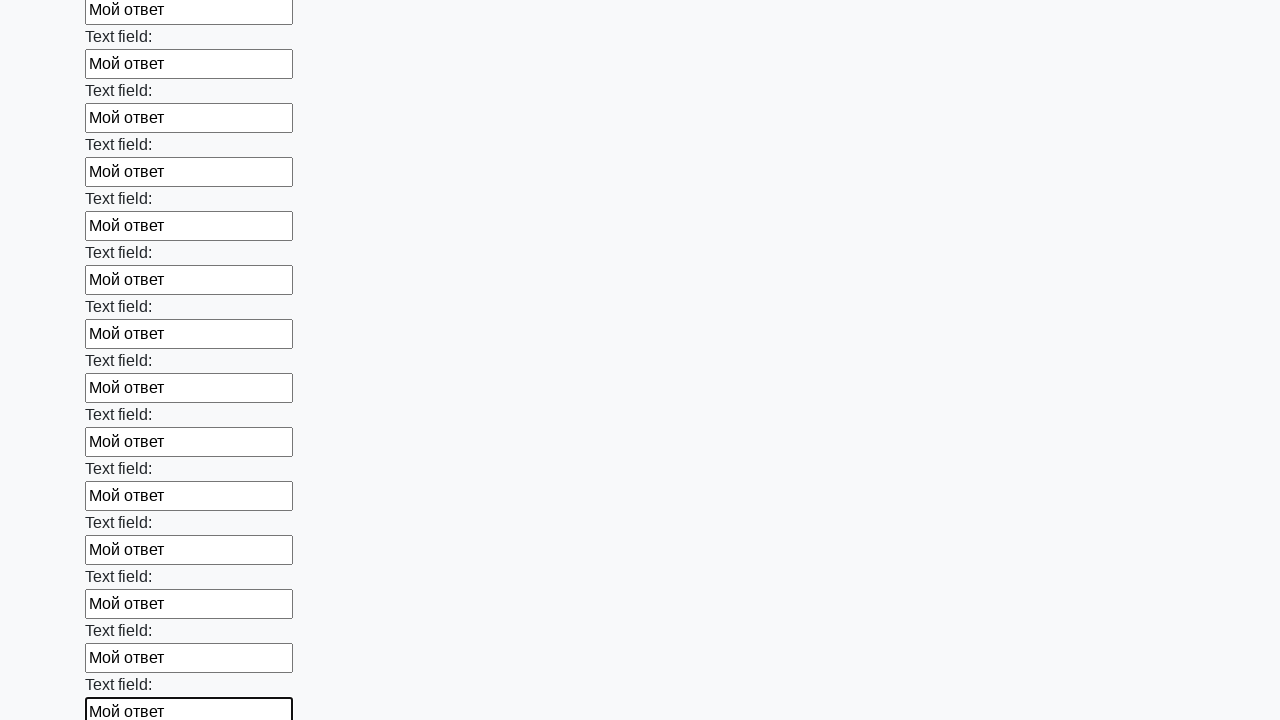

Filled text input field with 'Мой ответ' on [type="text"] >> nth=58
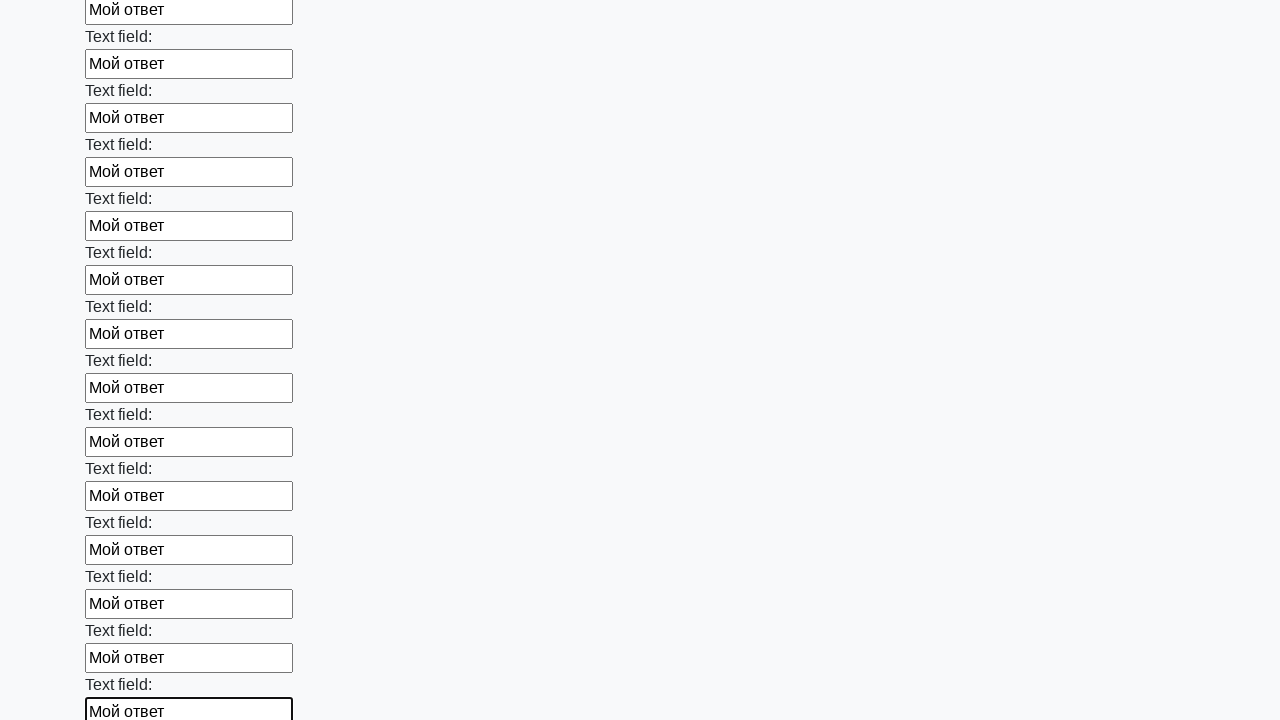

Filled text input field with 'Мой ответ' on [type="text"] >> nth=59
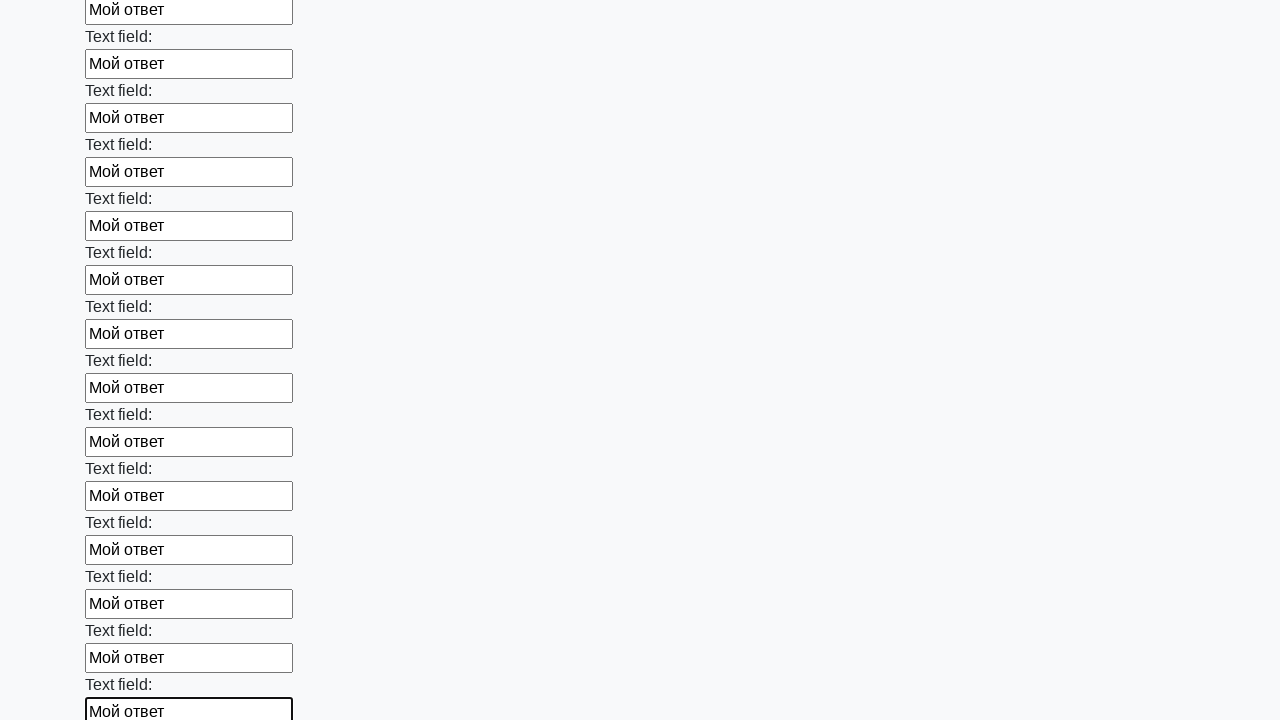

Filled text input field with 'Мой ответ' on [type="text"] >> nth=60
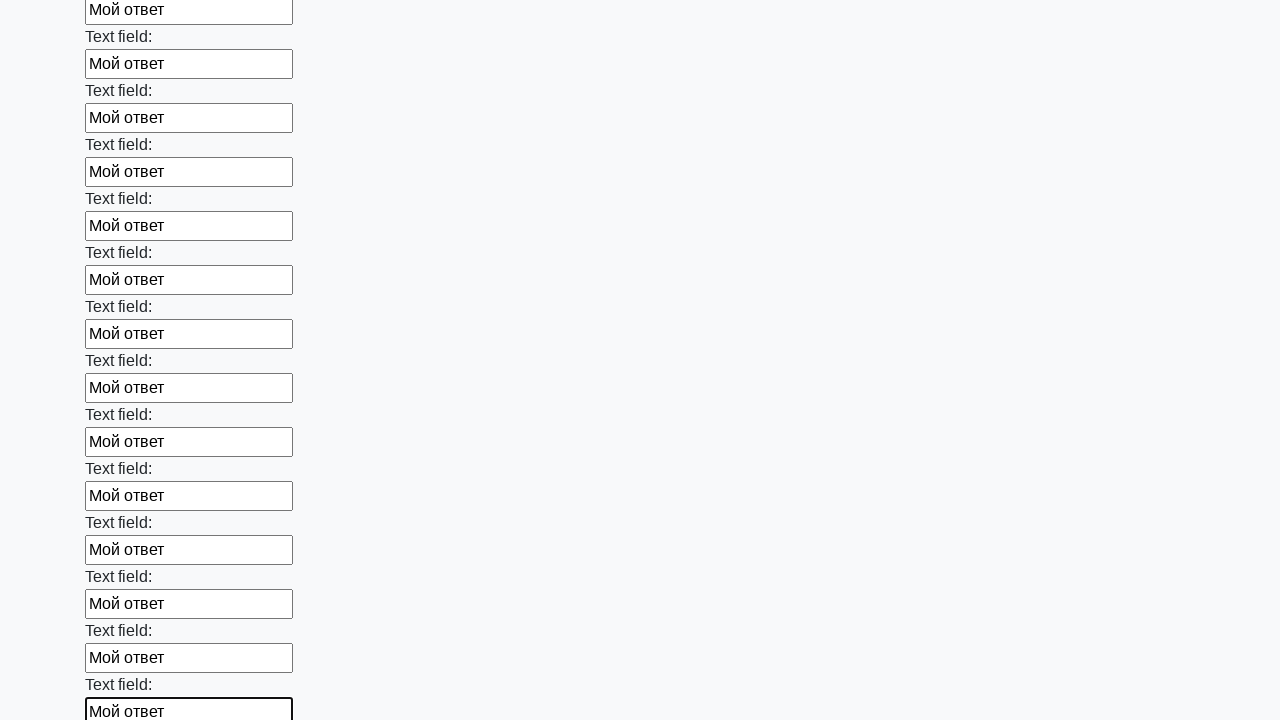

Filled text input field with 'Мой ответ' on [type="text"] >> nth=61
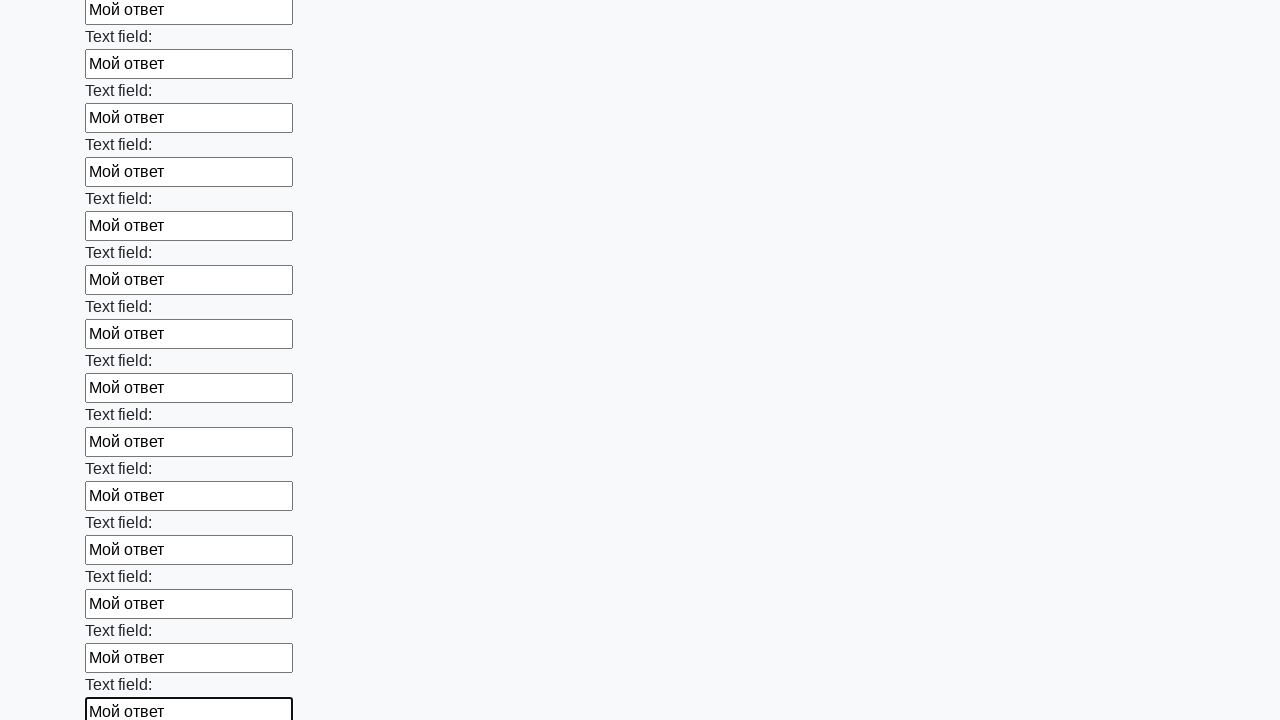

Filled text input field with 'Мой ответ' on [type="text"] >> nth=62
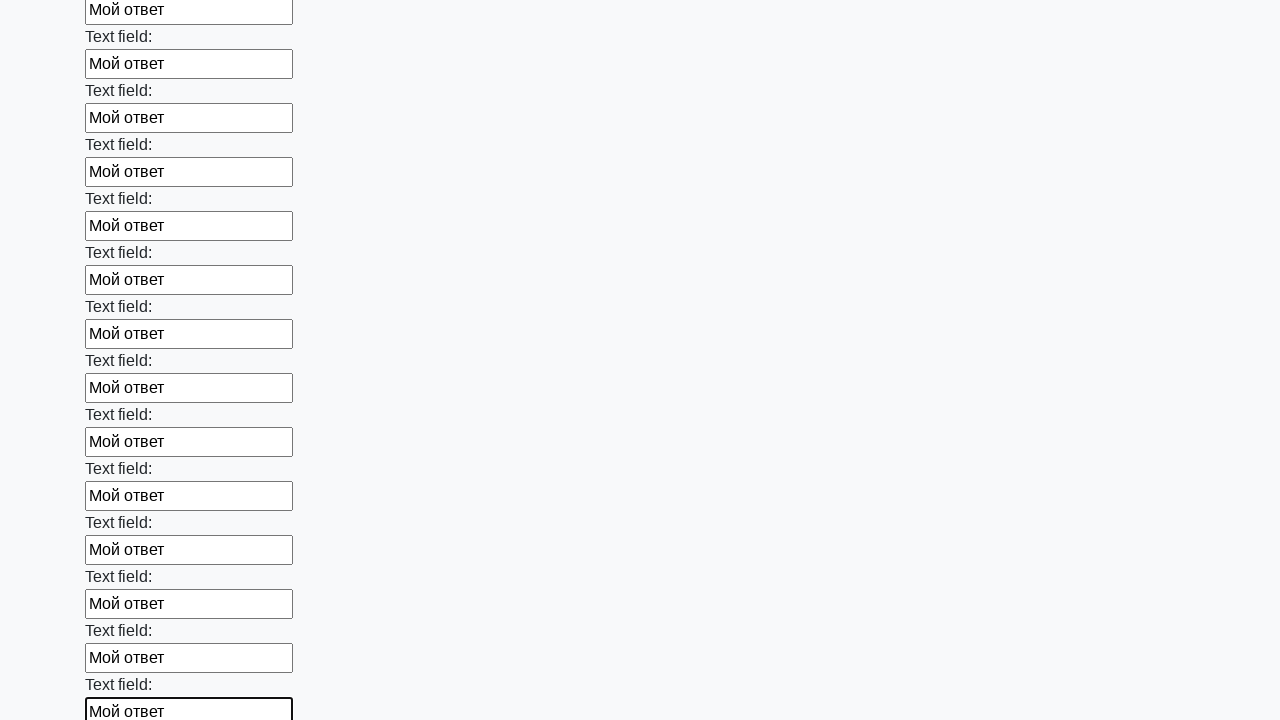

Filled text input field with 'Мой ответ' on [type="text"] >> nth=63
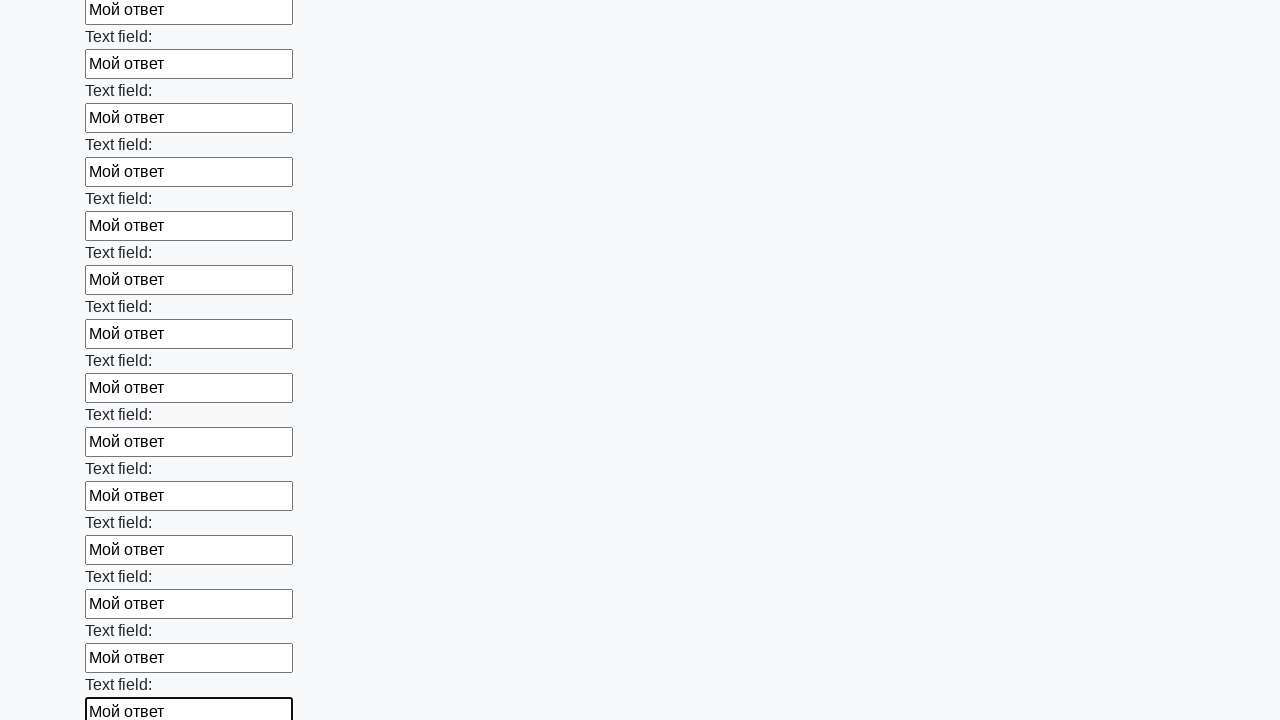

Filled text input field with 'Мой ответ' on [type="text"] >> nth=64
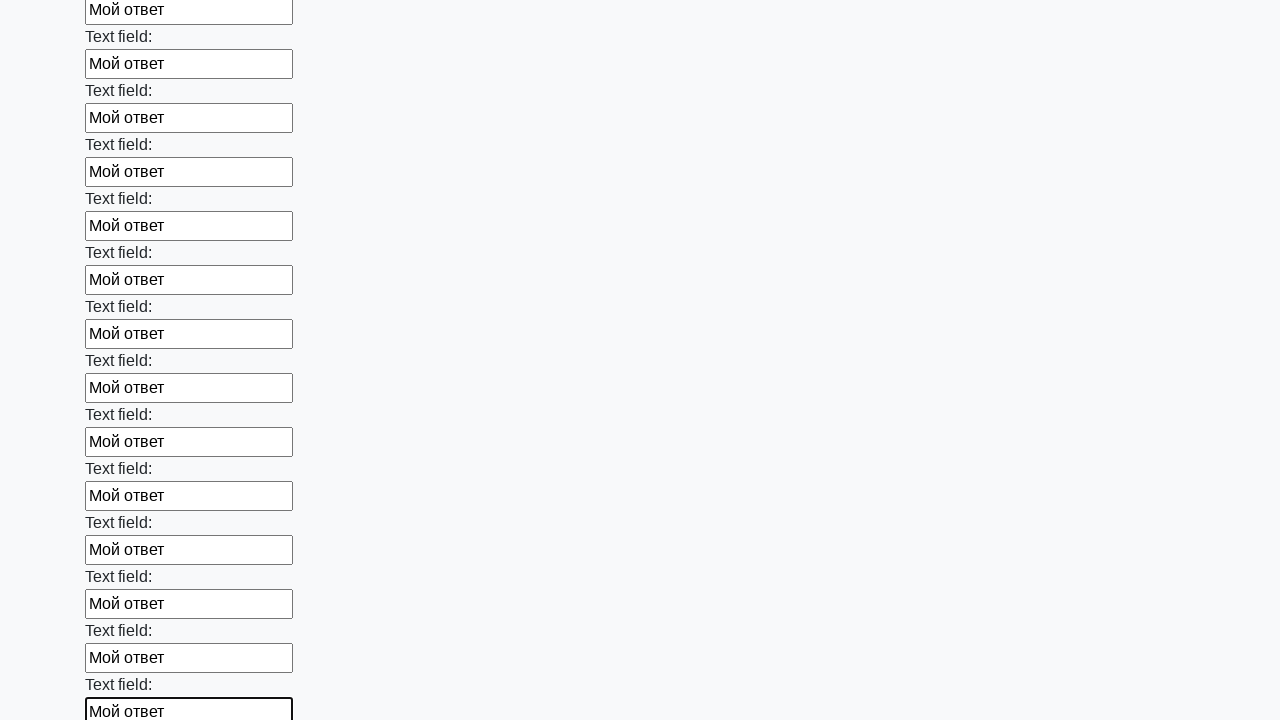

Filled text input field with 'Мой ответ' on [type="text"] >> nth=65
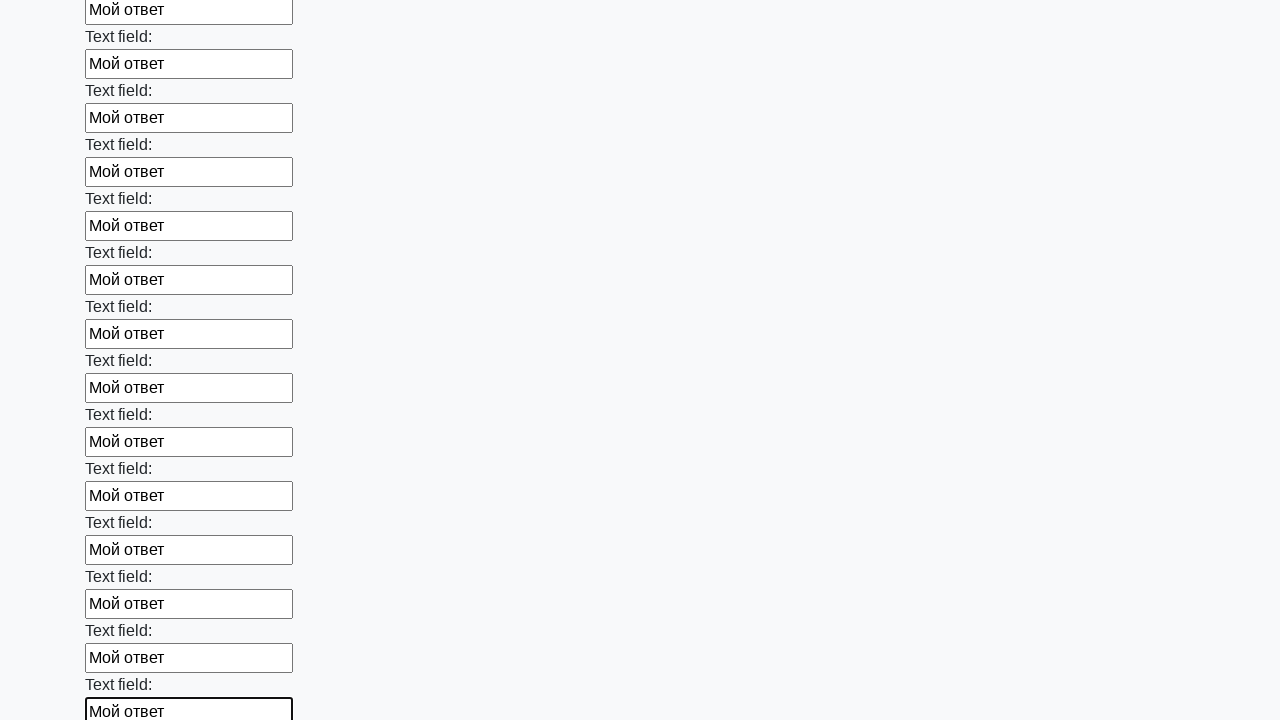

Filled text input field with 'Мой ответ' on [type="text"] >> nth=66
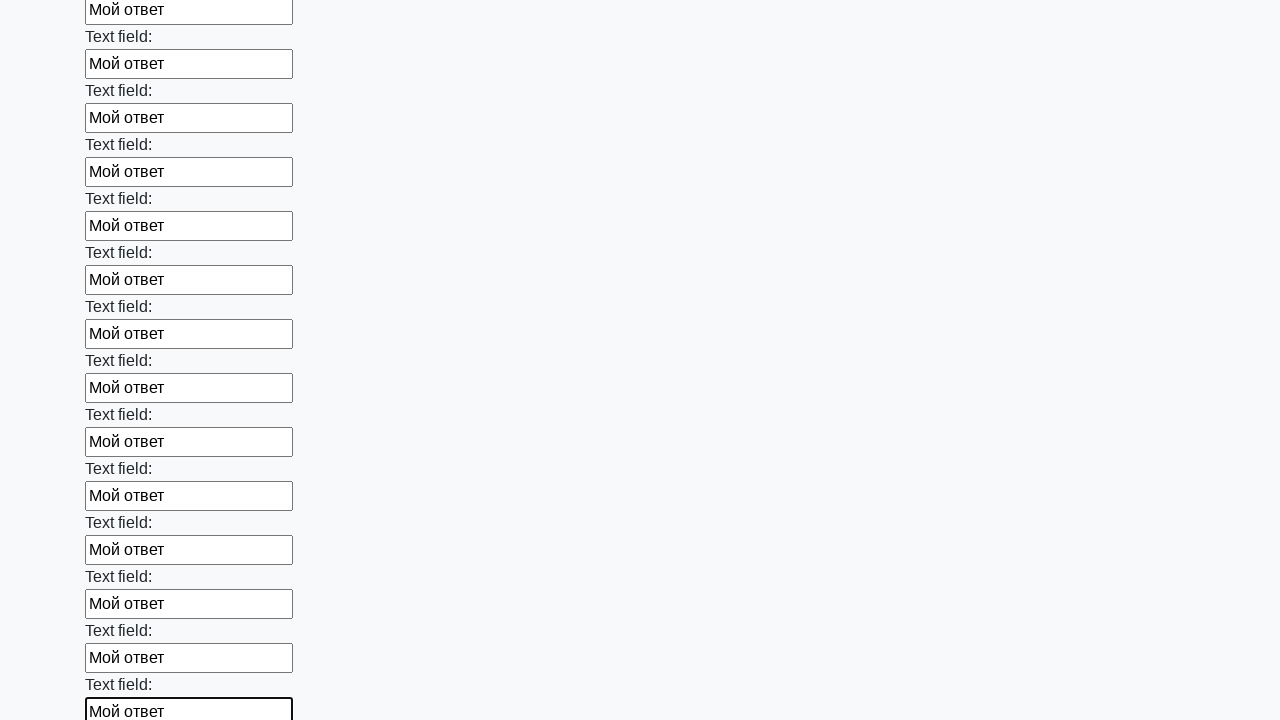

Filled text input field with 'Мой ответ' on [type="text"] >> nth=67
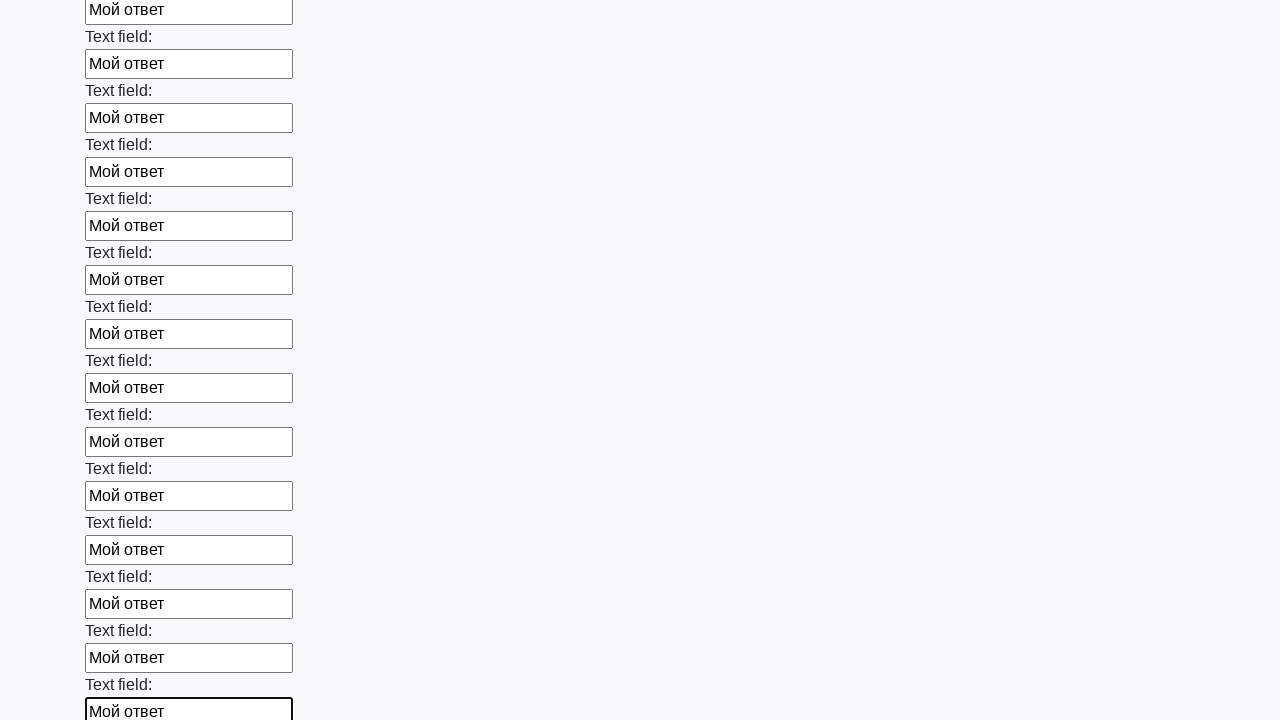

Filled text input field with 'Мой ответ' on [type="text"] >> nth=68
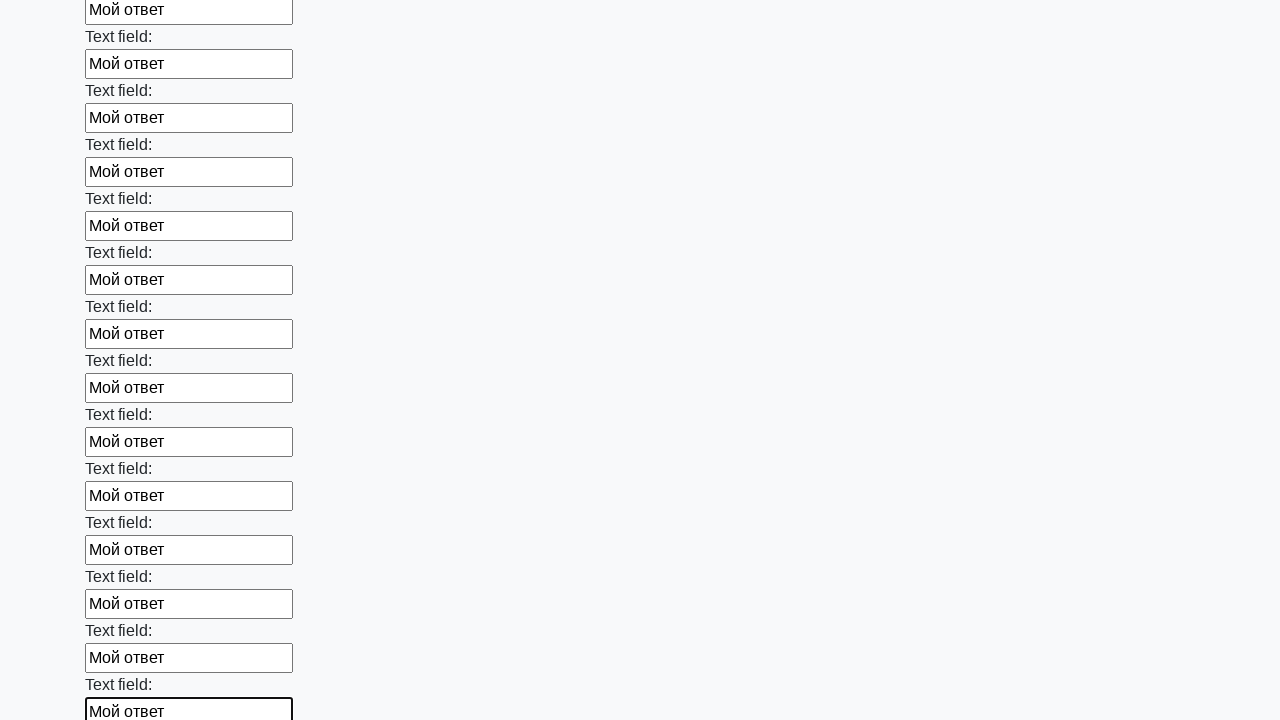

Filled text input field with 'Мой ответ' on [type="text"] >> nth=69
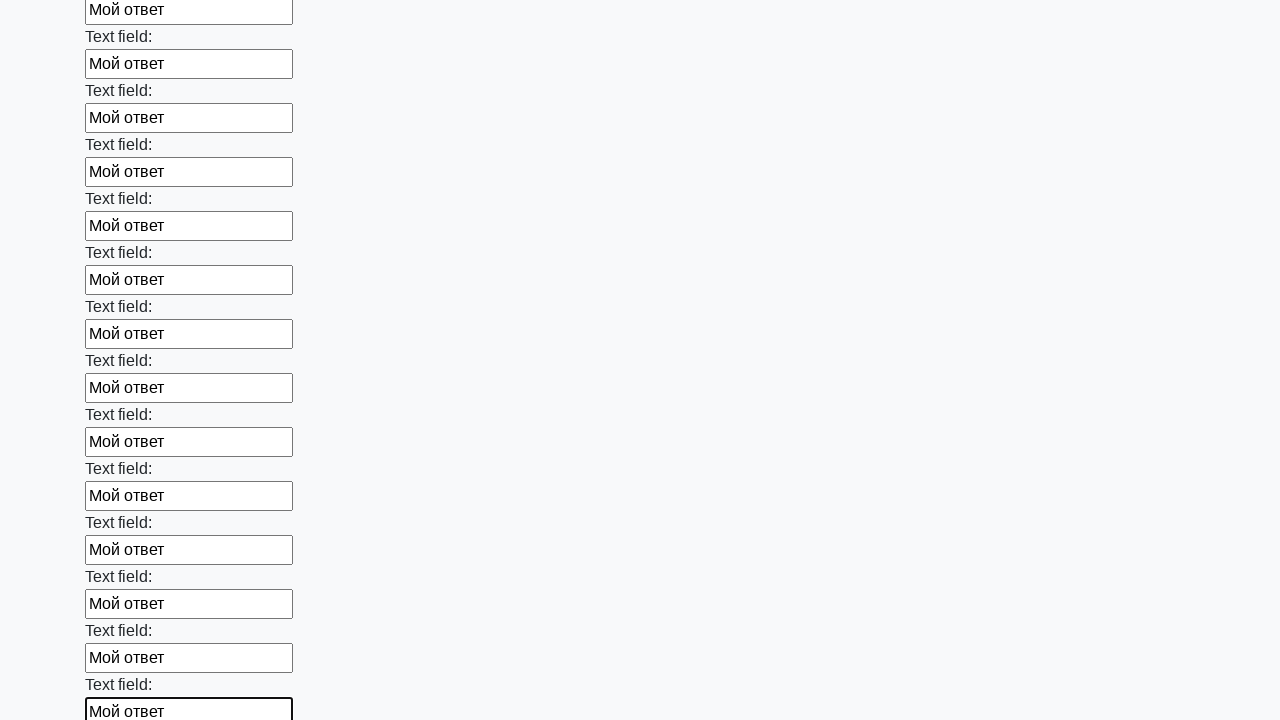

Filled text input field with 'Мой ответ' on [type="text"] >> nth=70
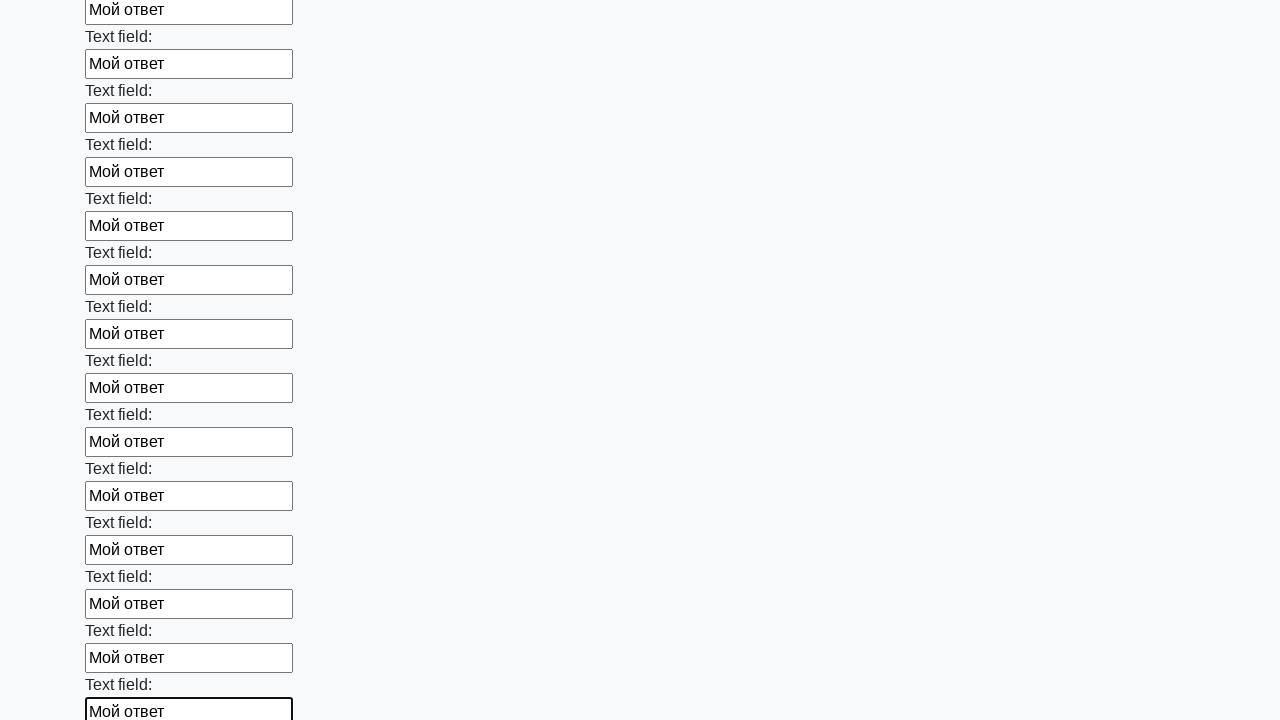

Filled text input field with 'Мой ответ' on [type="text"] >> nth=71
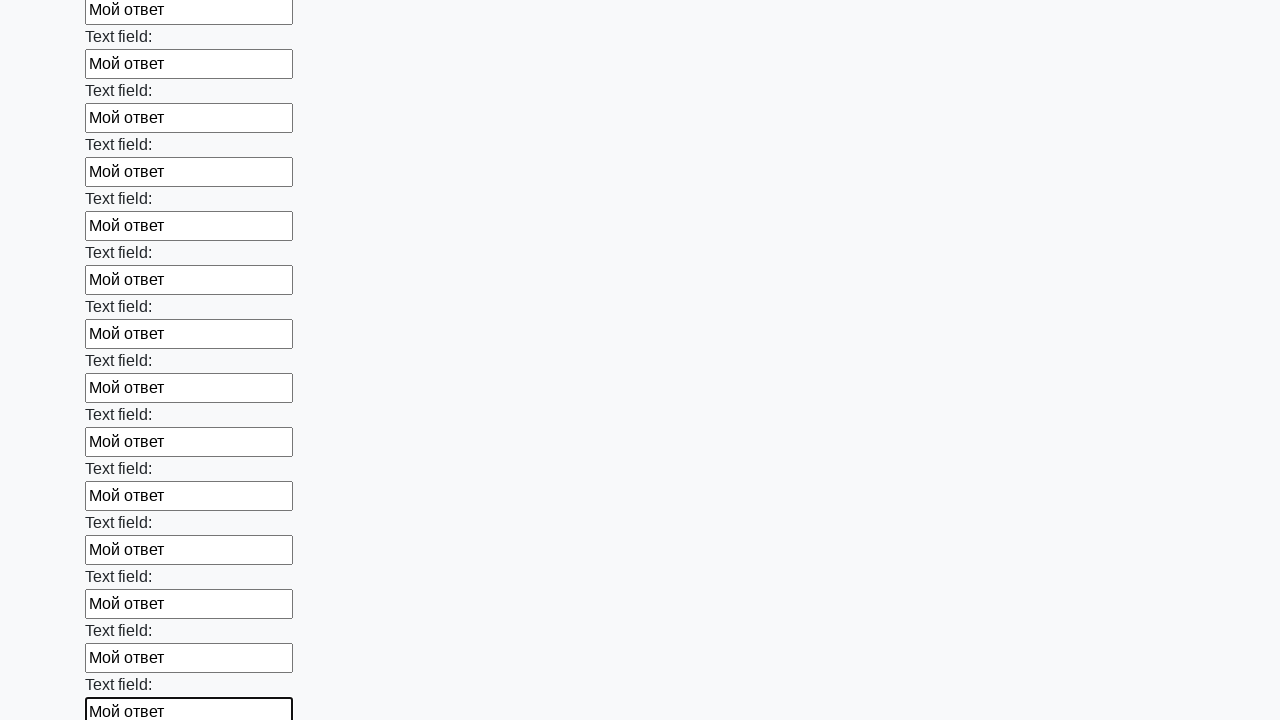

Filled text input field with 'Мой ответ' on [type="text"] >> nth=72
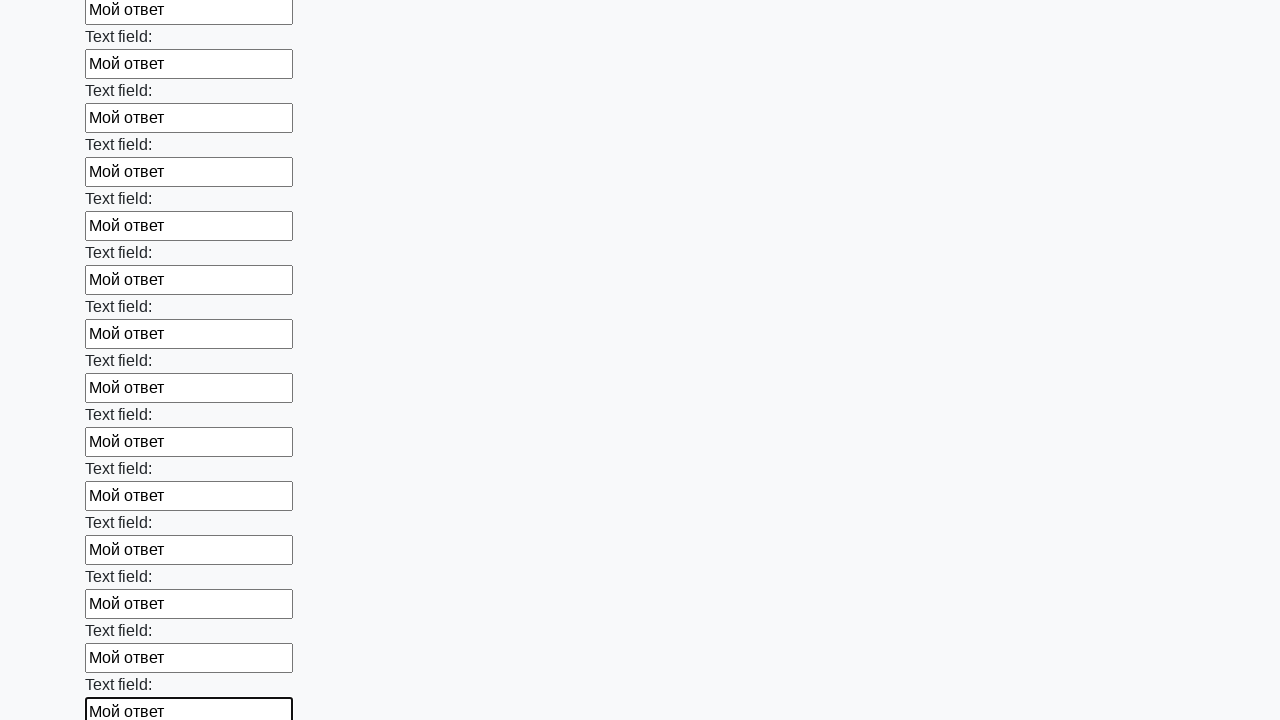

Filled text input field with 'Мой ответ' on [type="text"] >> nth=73
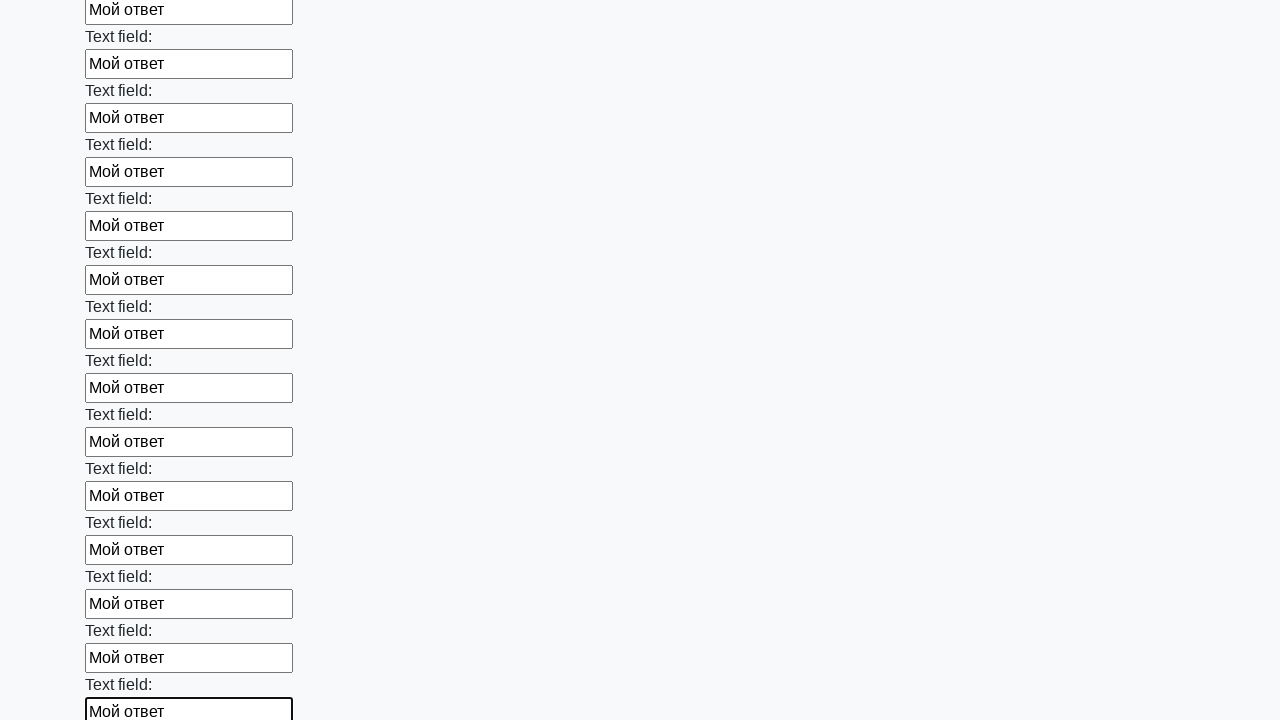

Filled text input field with 'Мой ответ' on [type="text"] >> nth=74
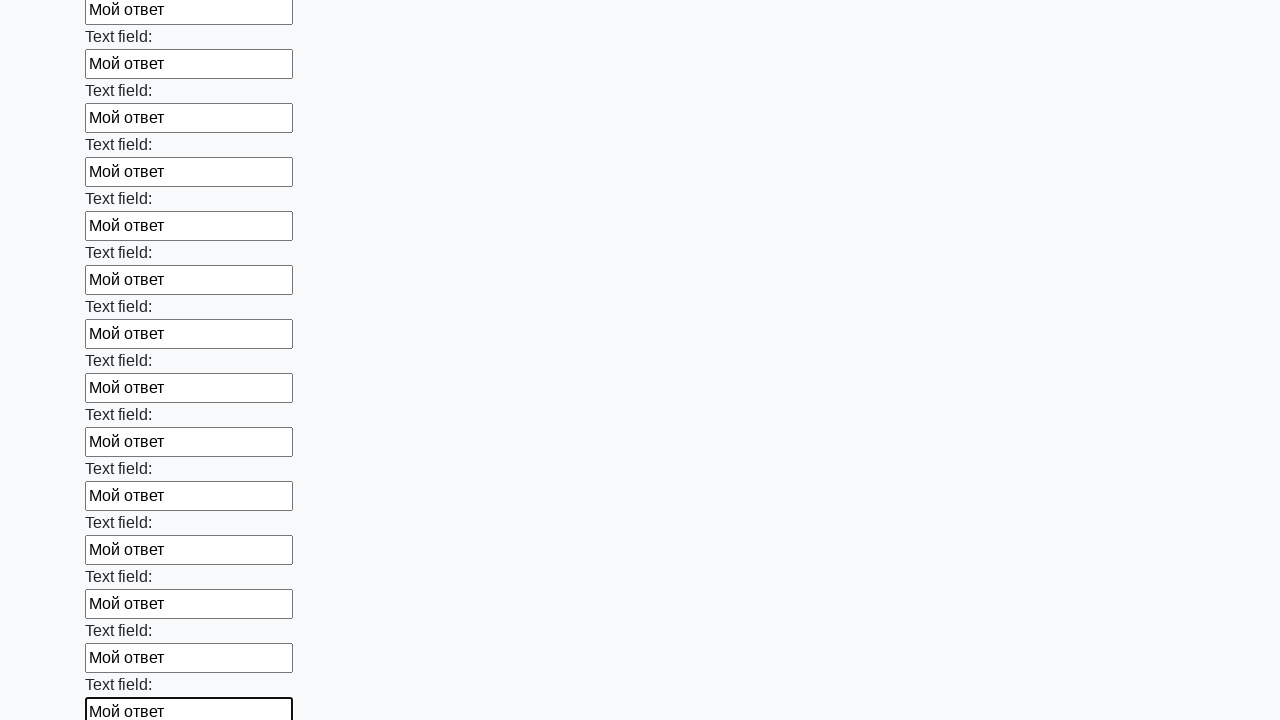

Filled text input field with 'Мой ответ' on [type="text"] >> nth=75
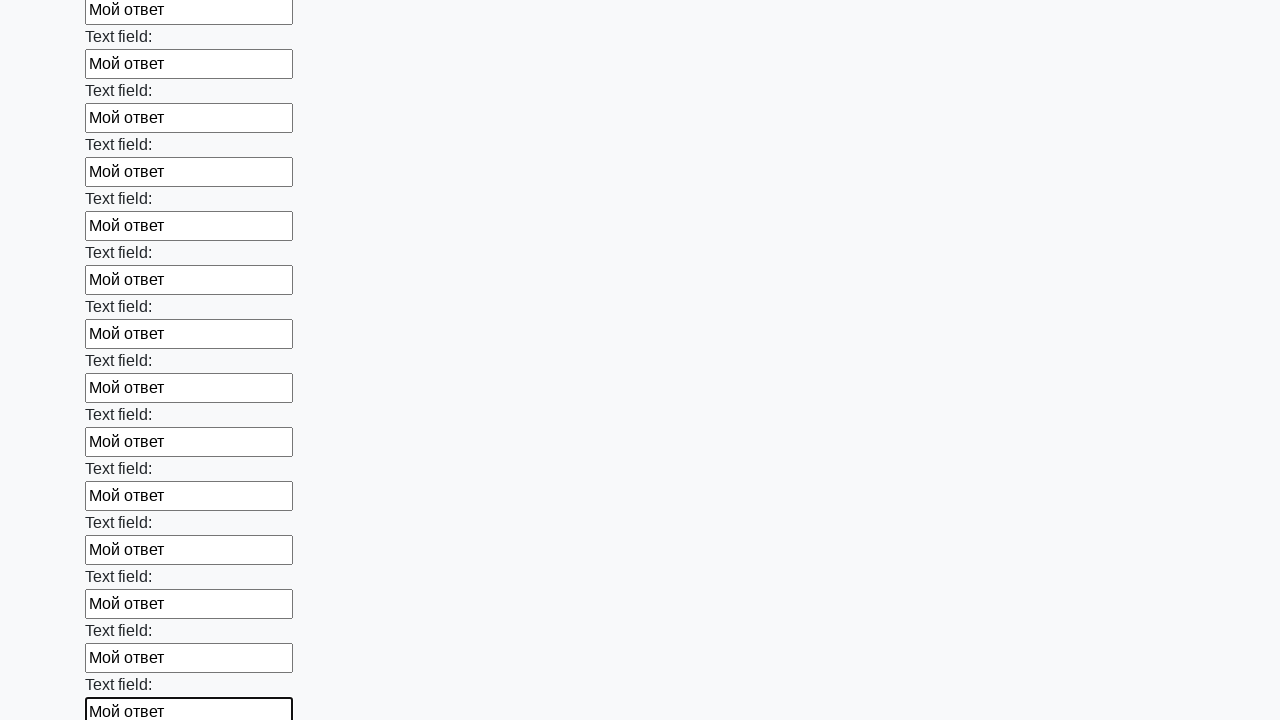

Filled text input field with 'Мой ответ' on [type="text"] >> nth=76
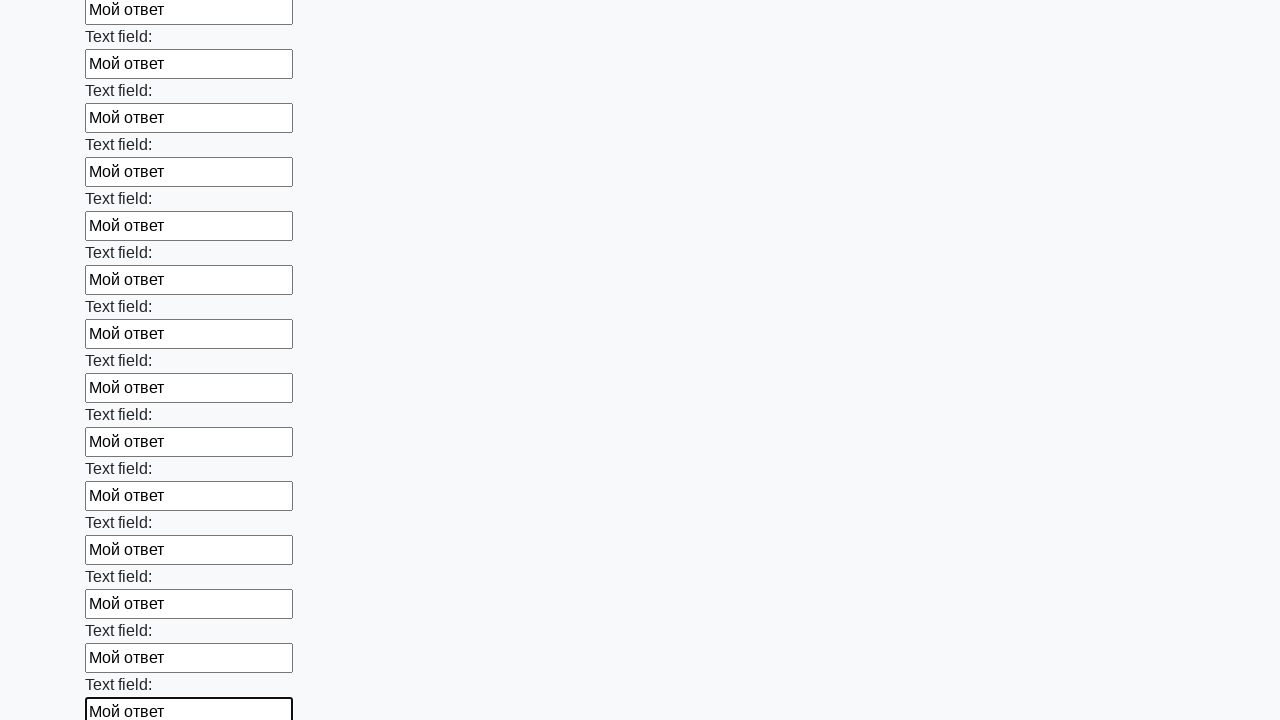

Filled text input field with 'Мой ответ' on [type="text"] >> nth=77
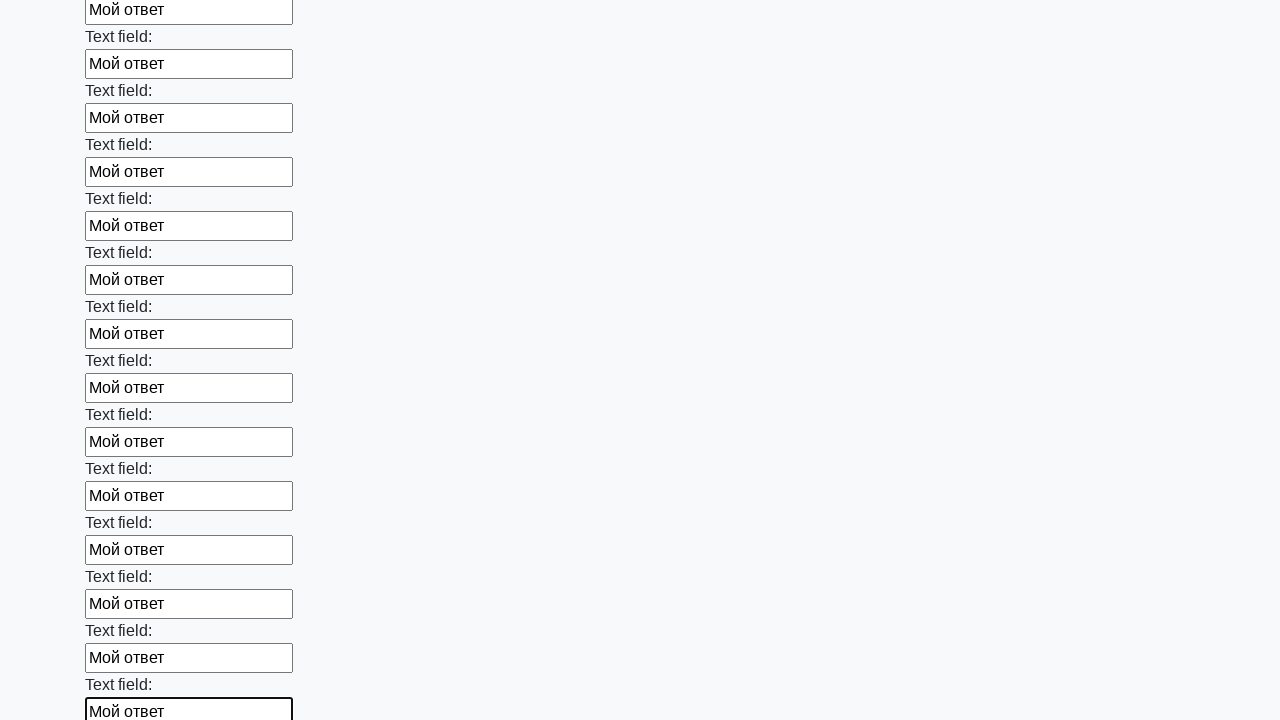

Filled text input field with 'Мой ответ' on [type="text"] >> nth=78
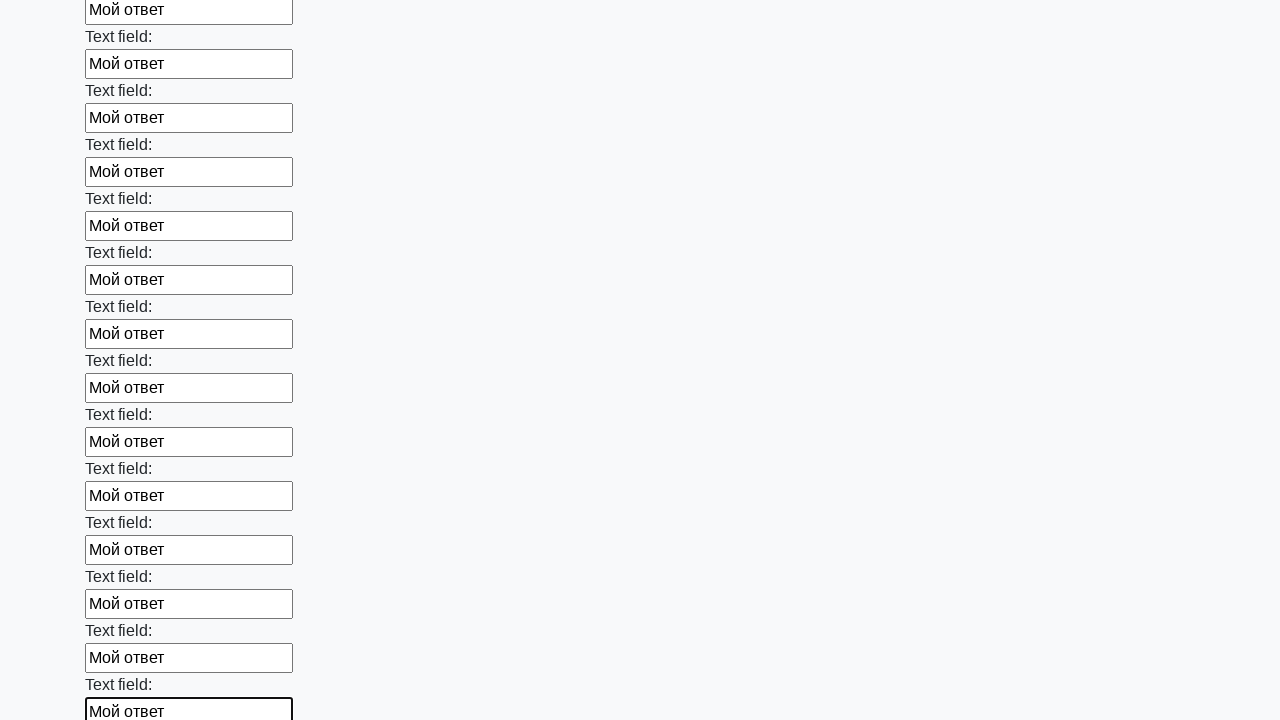

Filled text input field with 'Мой ответ' on [type="text"] >> nth=79
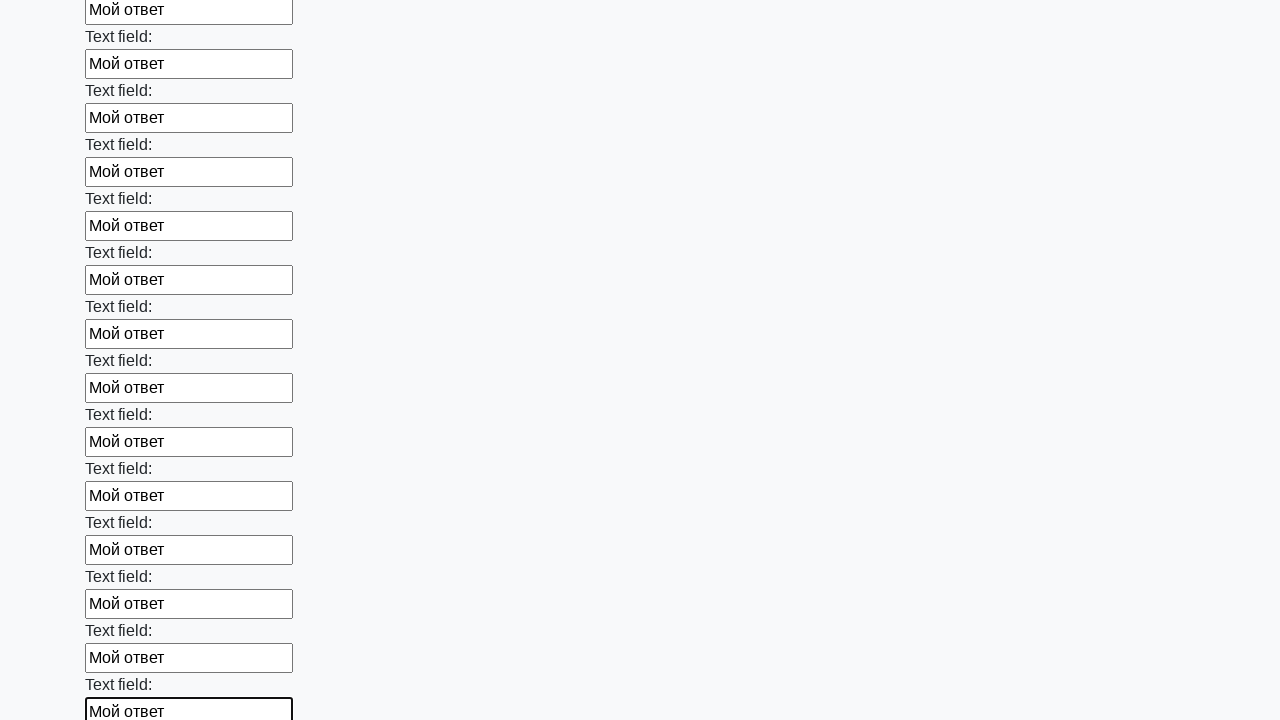

Filled text input field with 'Мой ответ' on [type="text"] >> nth=80
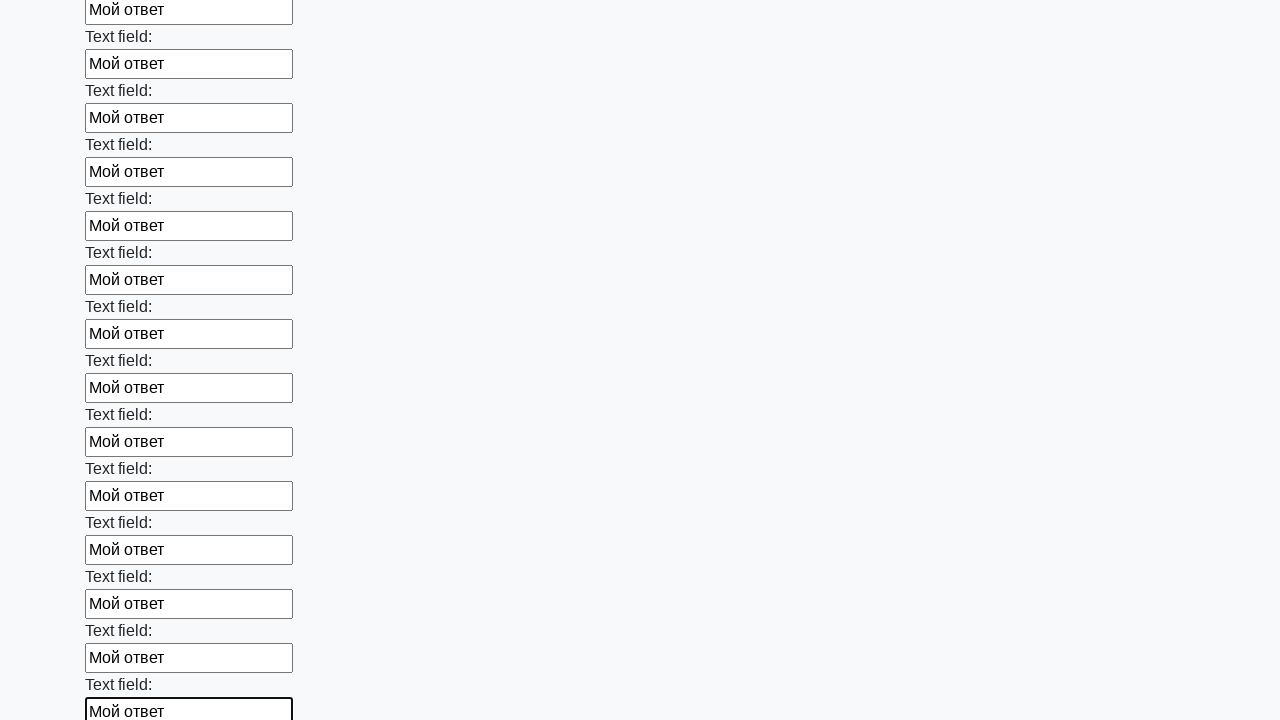

Filled text input field with 'Мой ответ' on [type="text"] >> nth=81
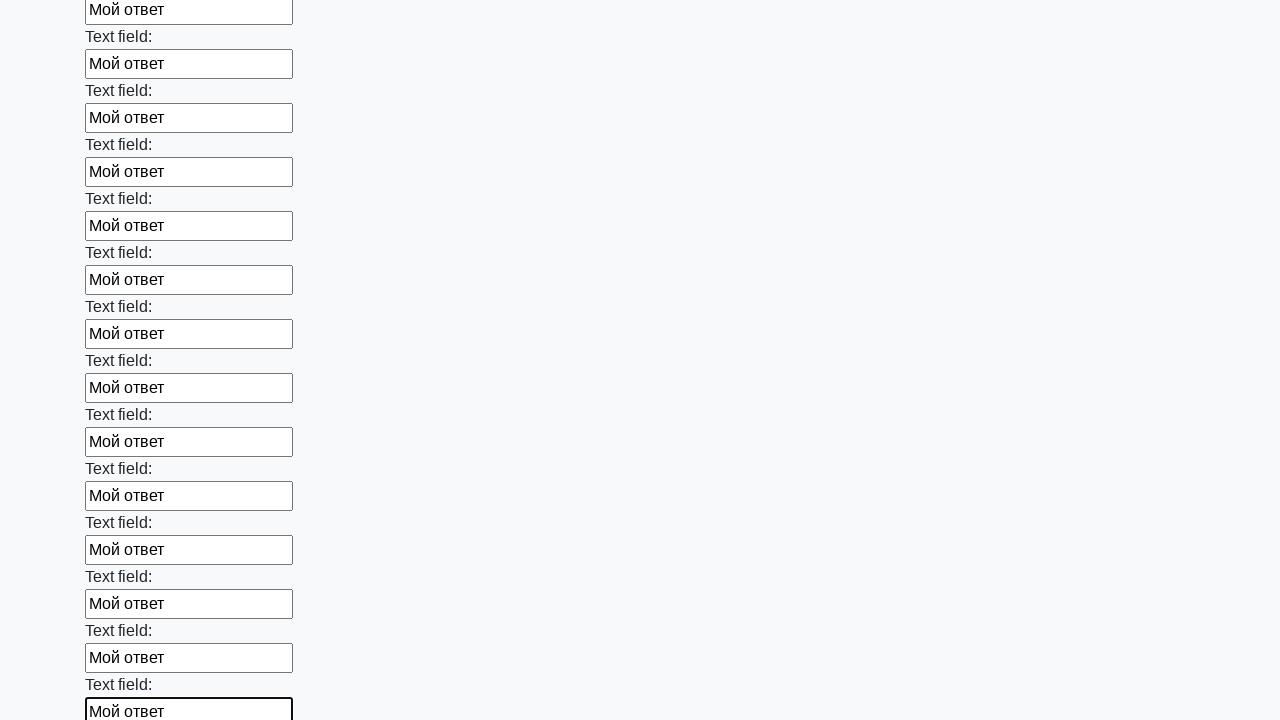

Filled text input field with 'Мой ответ' on [type="text"] >> nth=82
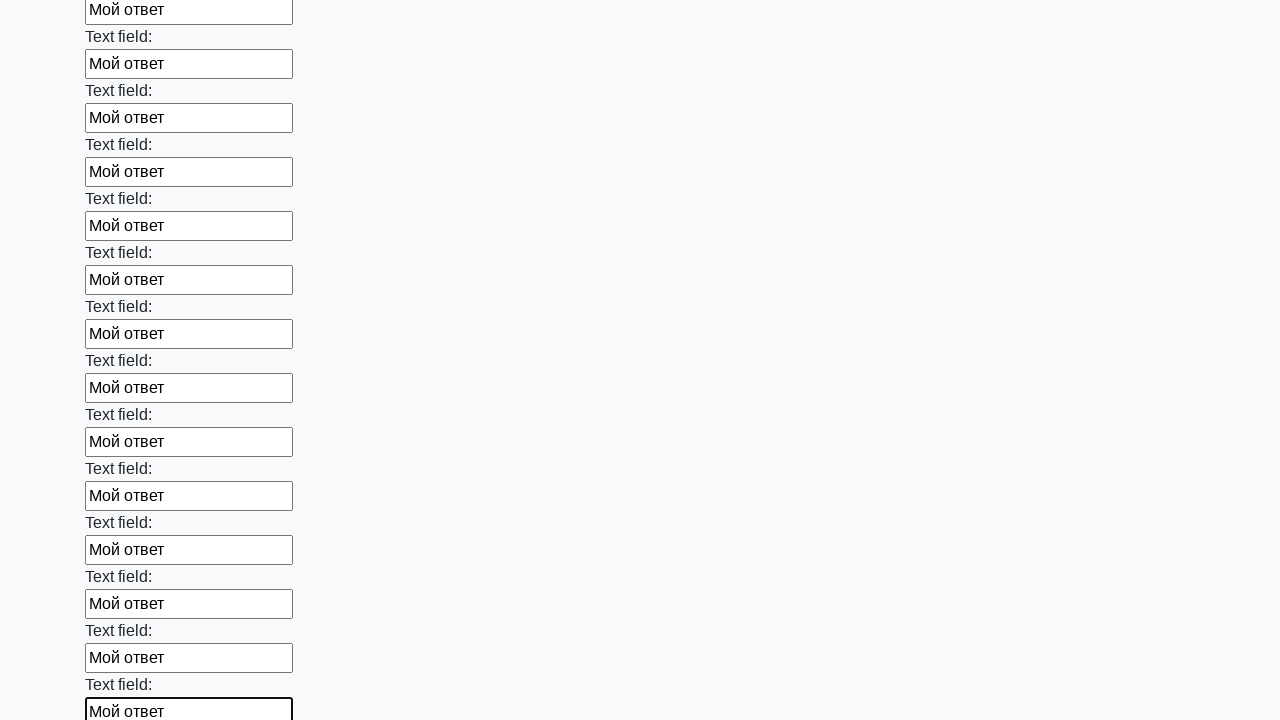

Filled text input field with 'Мой ответ' on [type="text"] >> nth=83
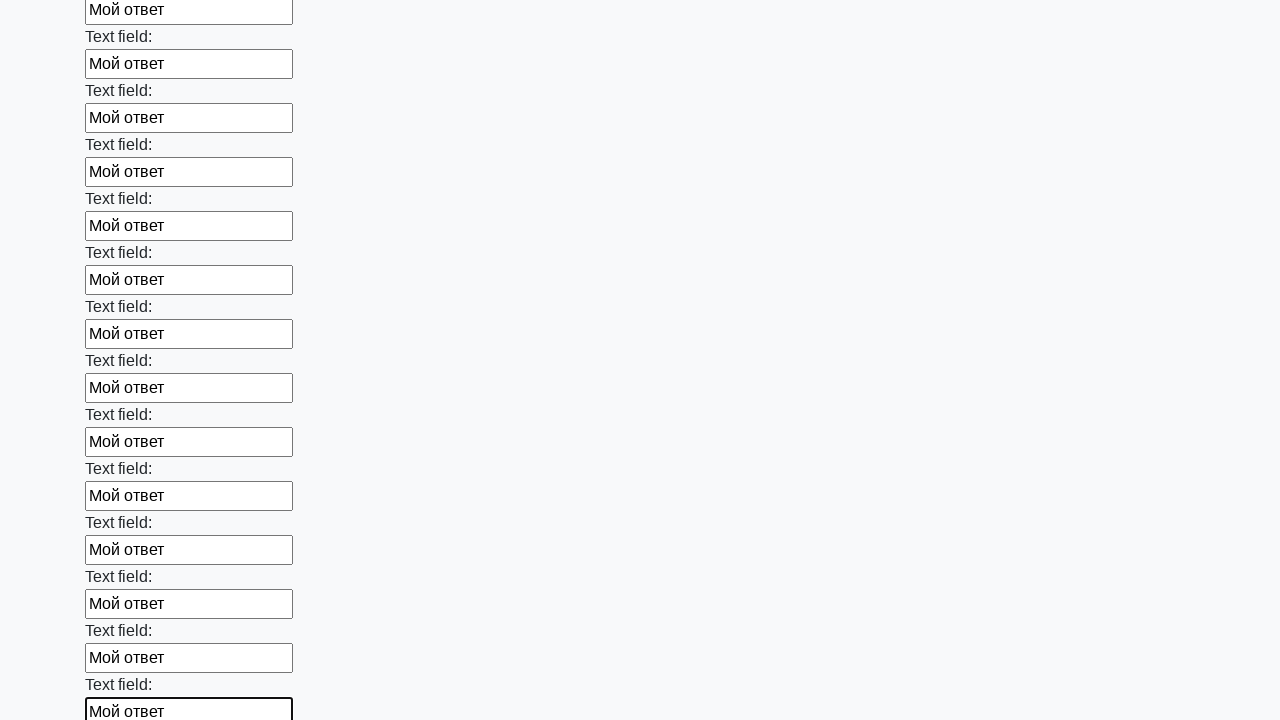

Filled text input field with 'Мой ответ' on [type="text"] >> nth=84
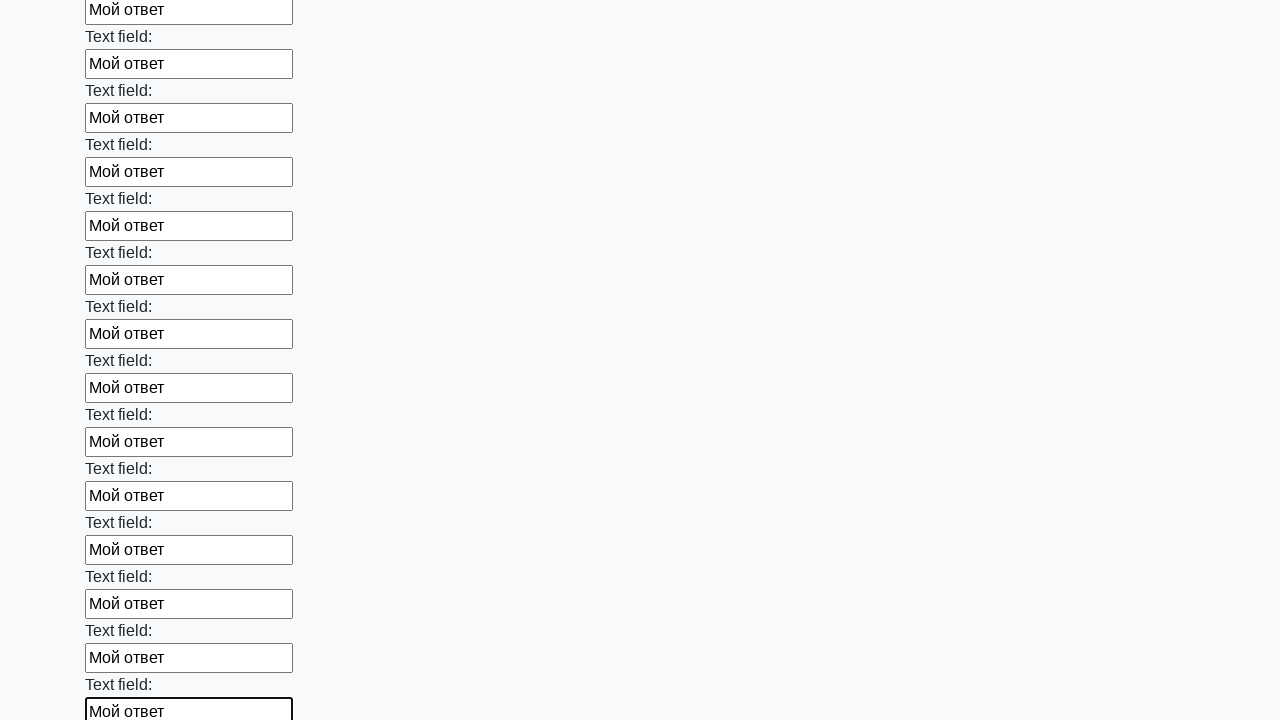

Filled text input field with 'Мой ответ' on [type="text"] >> nth=85
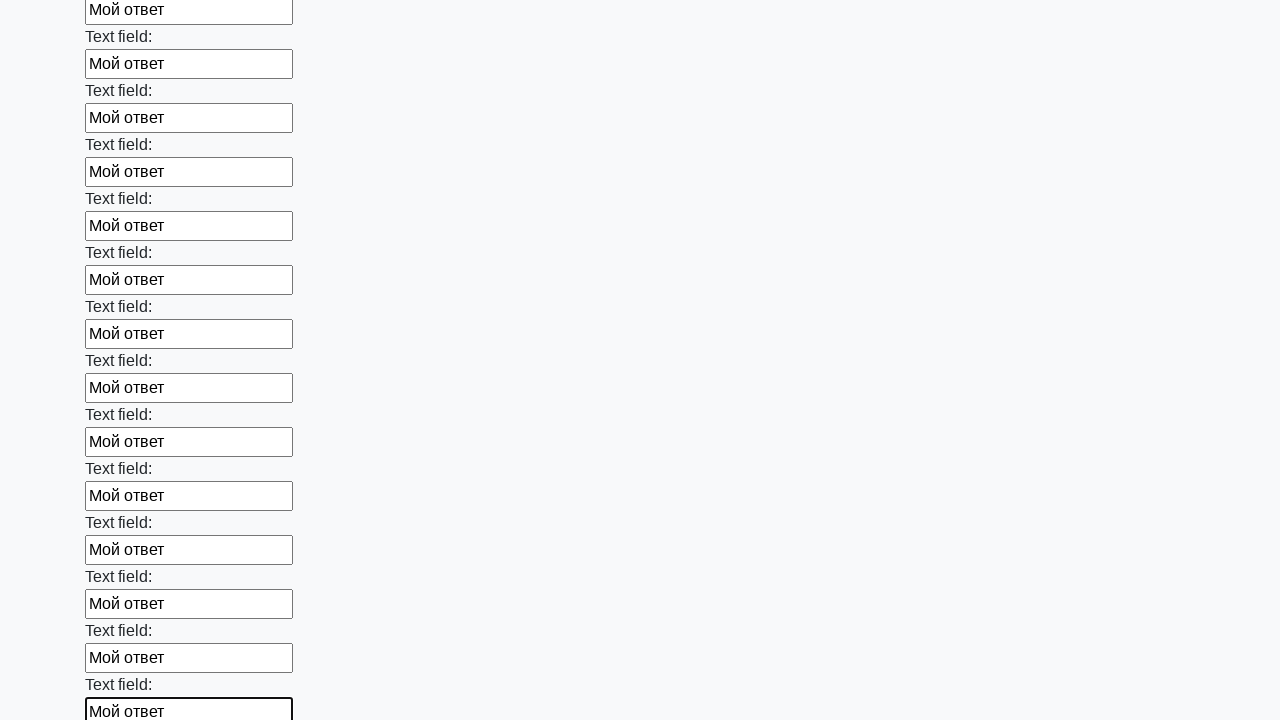

Filled text input field with 'Мой ответ' on [type="text"] >> nth=86
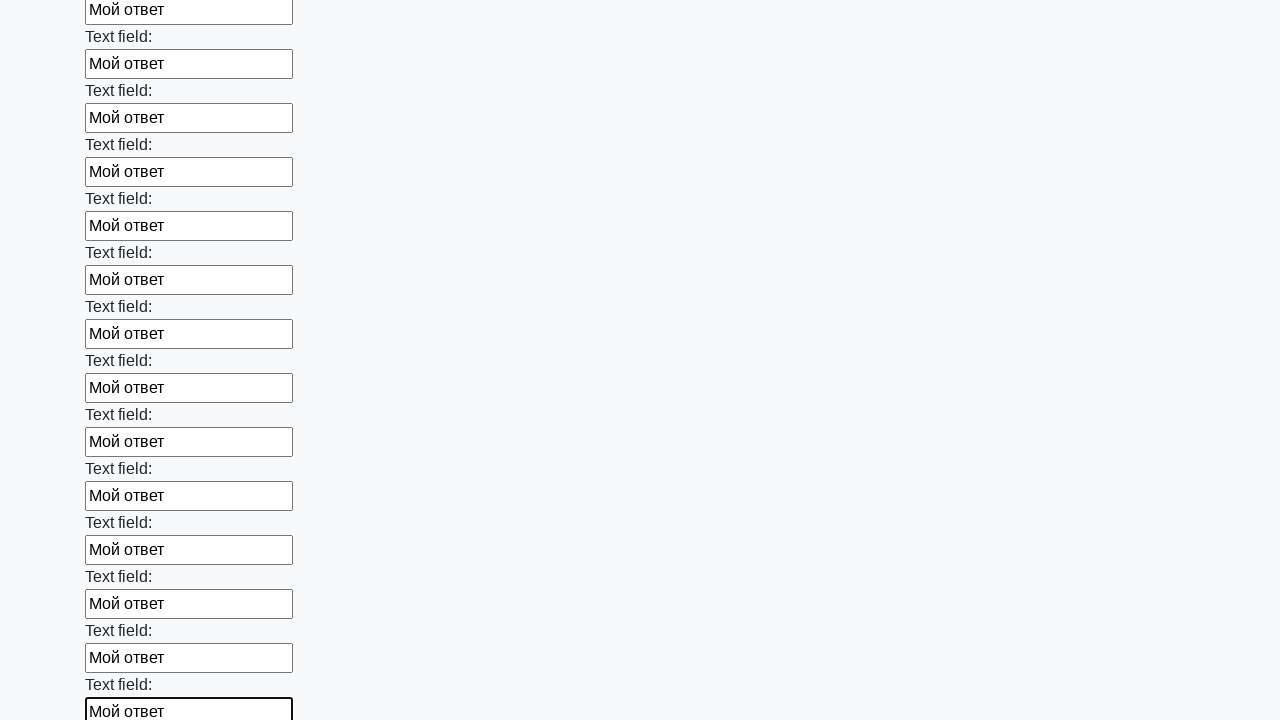

Filled text input field with 'Мой ответ' on [type="text"] >> nth=87
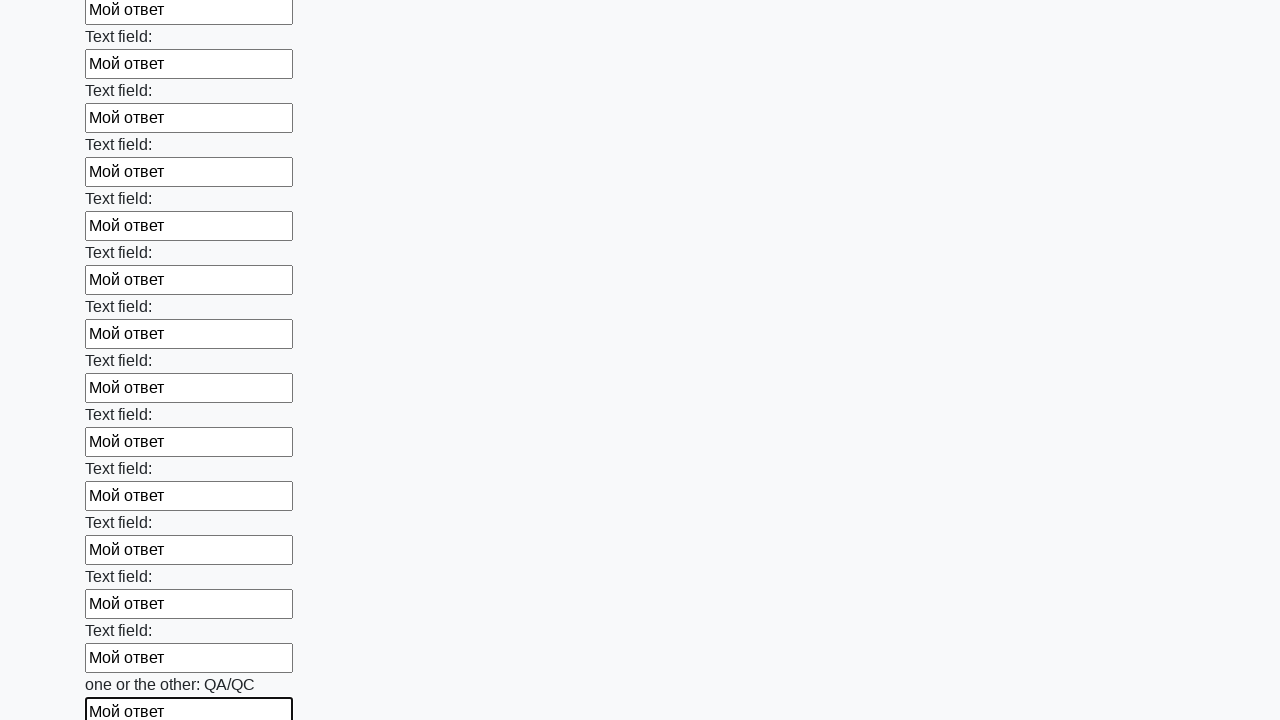

Filled text input field with 'Мой ответ' on [type="text"] >> nth=88
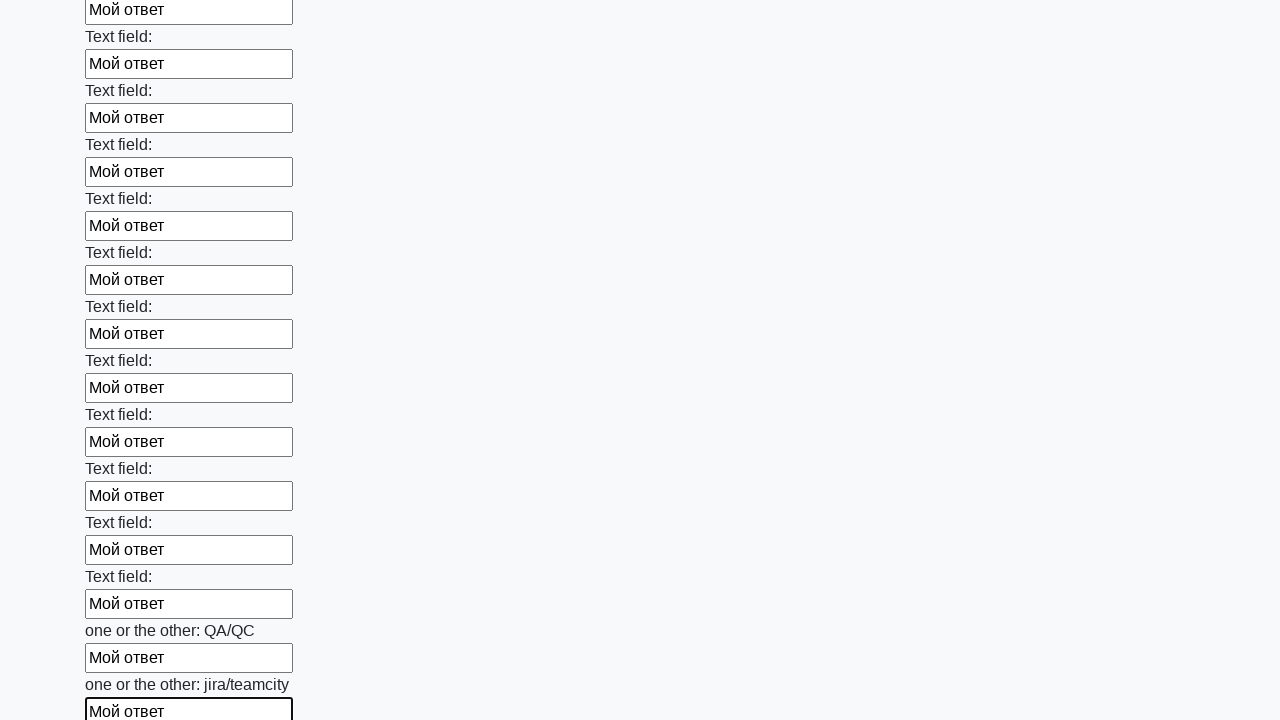

Filled text input field with 'Мой ответ' on [type="text"] >> nth=89
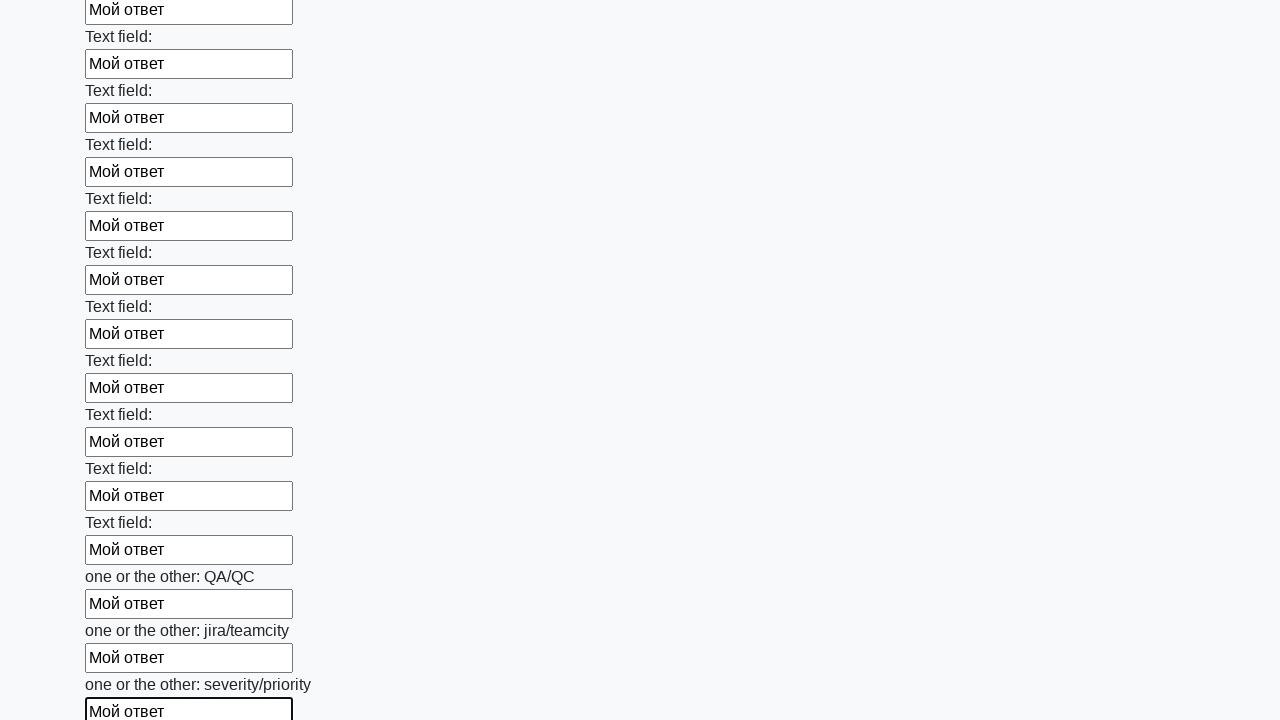

Filled text input field with 'Мой ответ' on [type="text"] >> nth=90
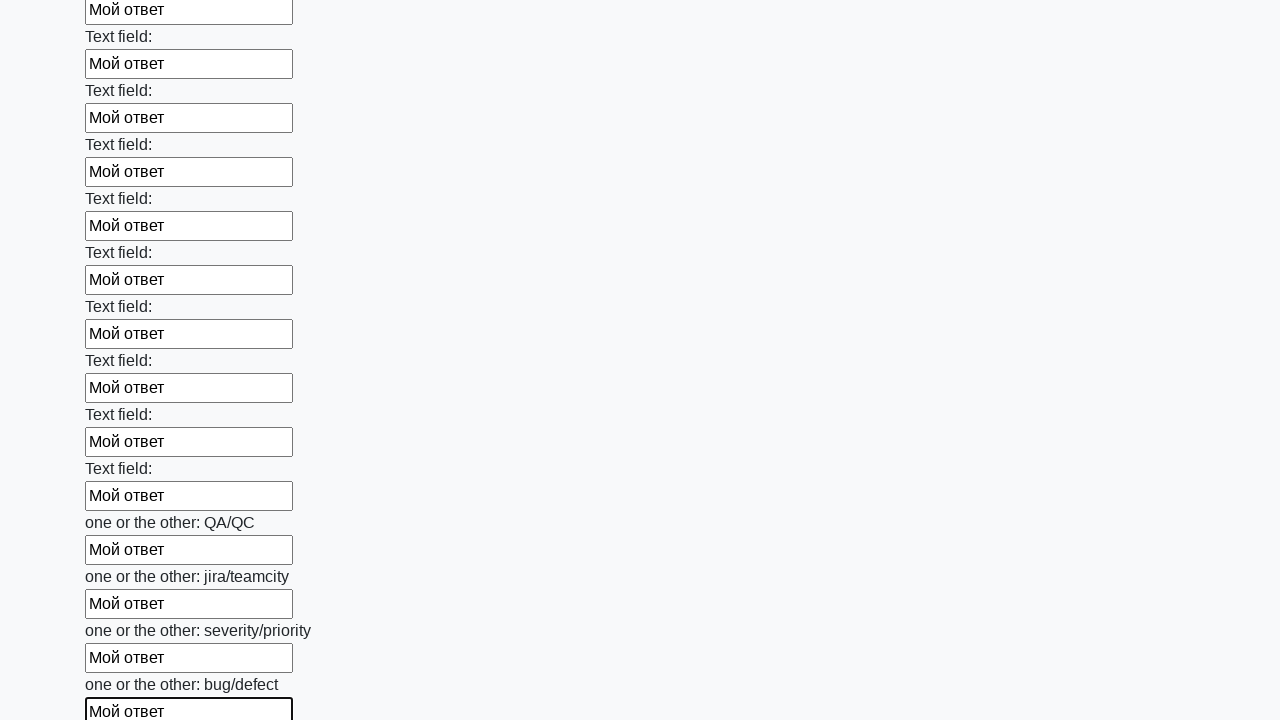

Filled text input field with 'Мой ответ' on [type="text"] >> nth=91
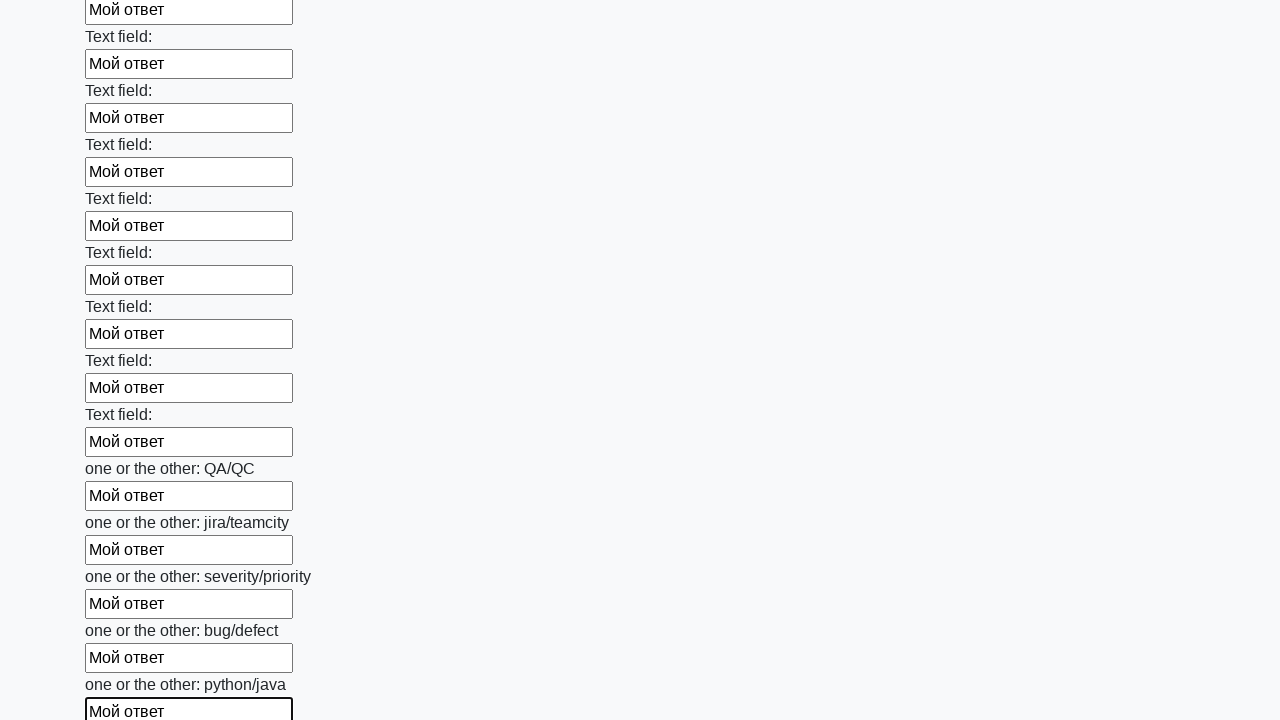

Filled text input field with 'Мой ответ' on [type="text"] >> nth=92
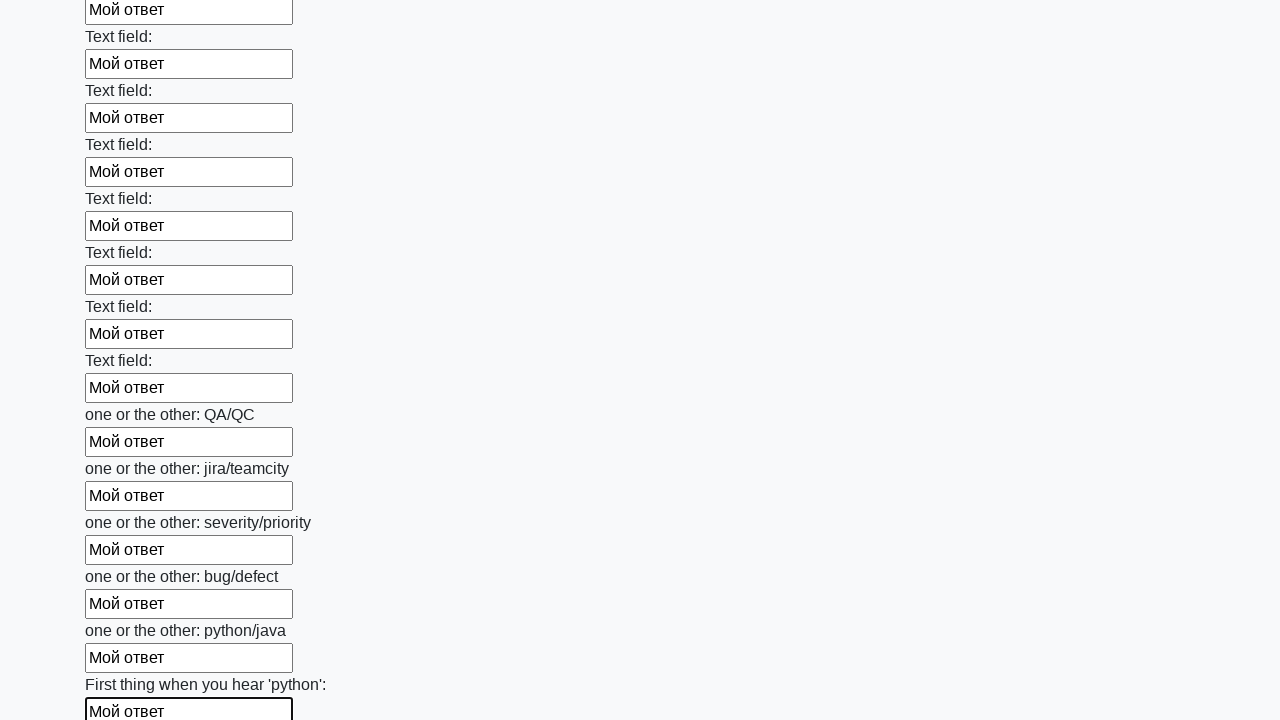

Filled text input field with 'Мой ответ' on [type="text"] >> nth=93
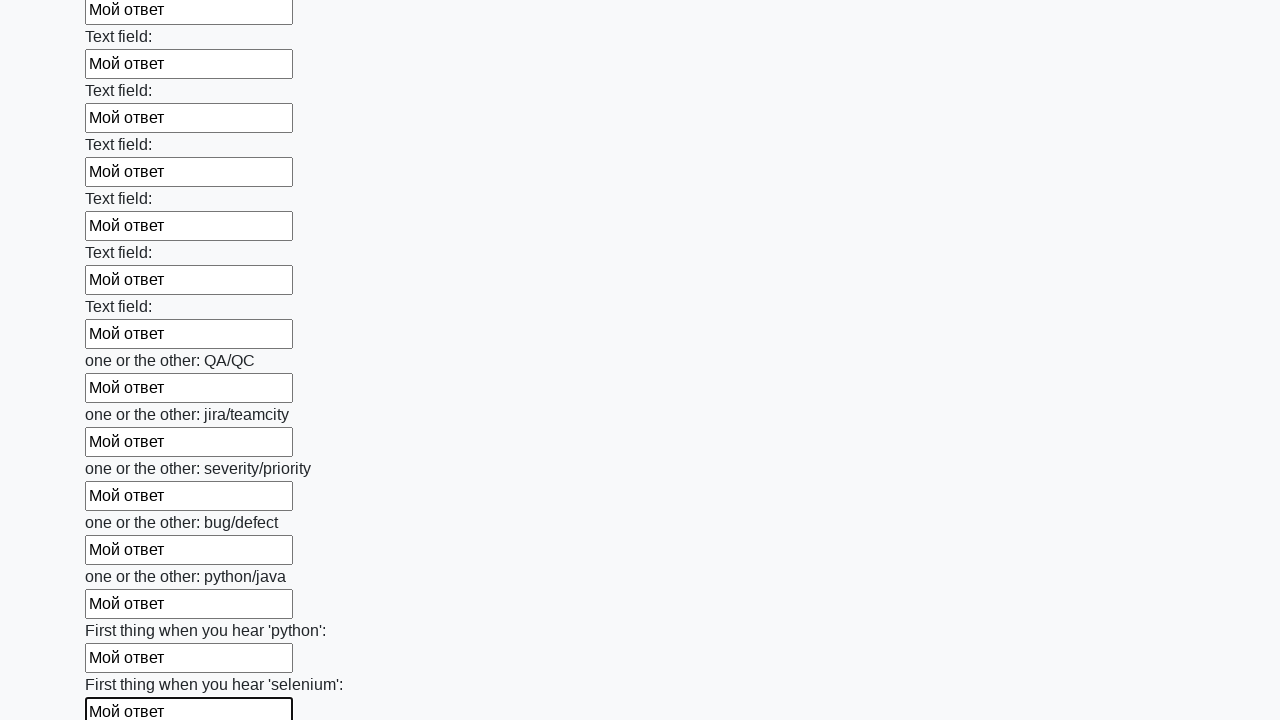

Filled text input field with 'Мой ответ' on [type="text"] >> nth=94
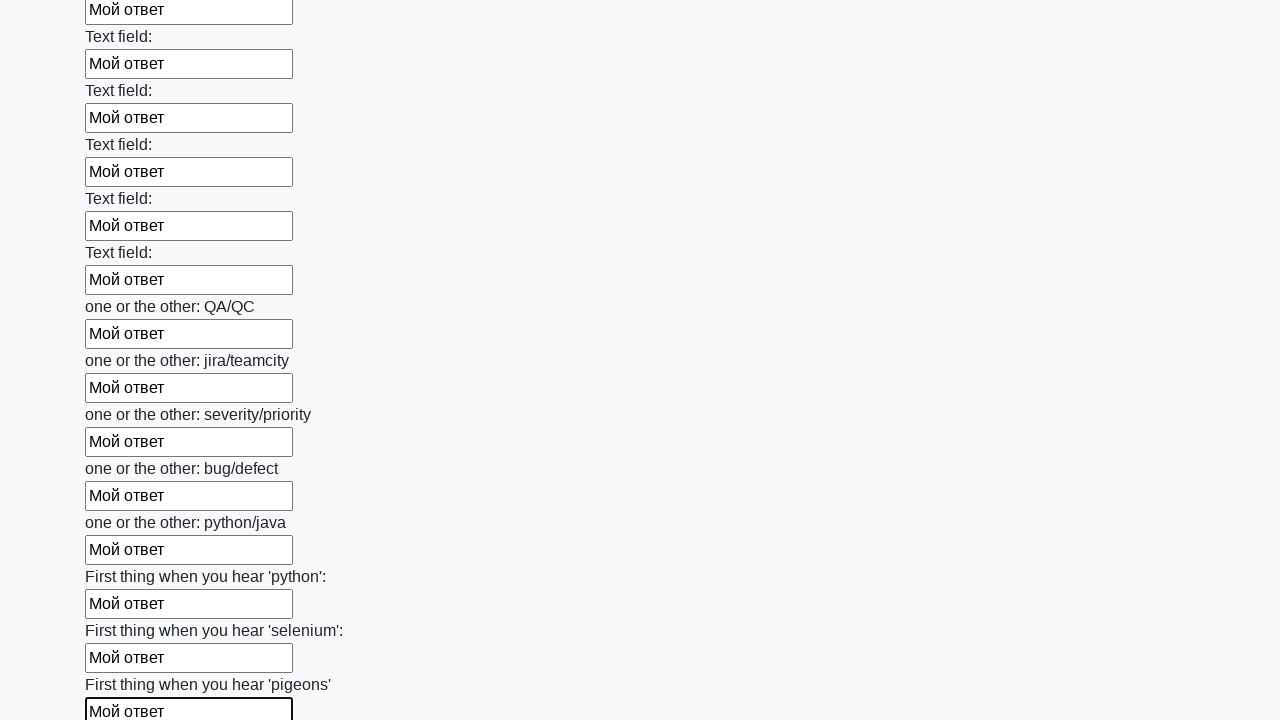

Filled text input field with 'Мой ответ' on [type="text"] >> nth=95
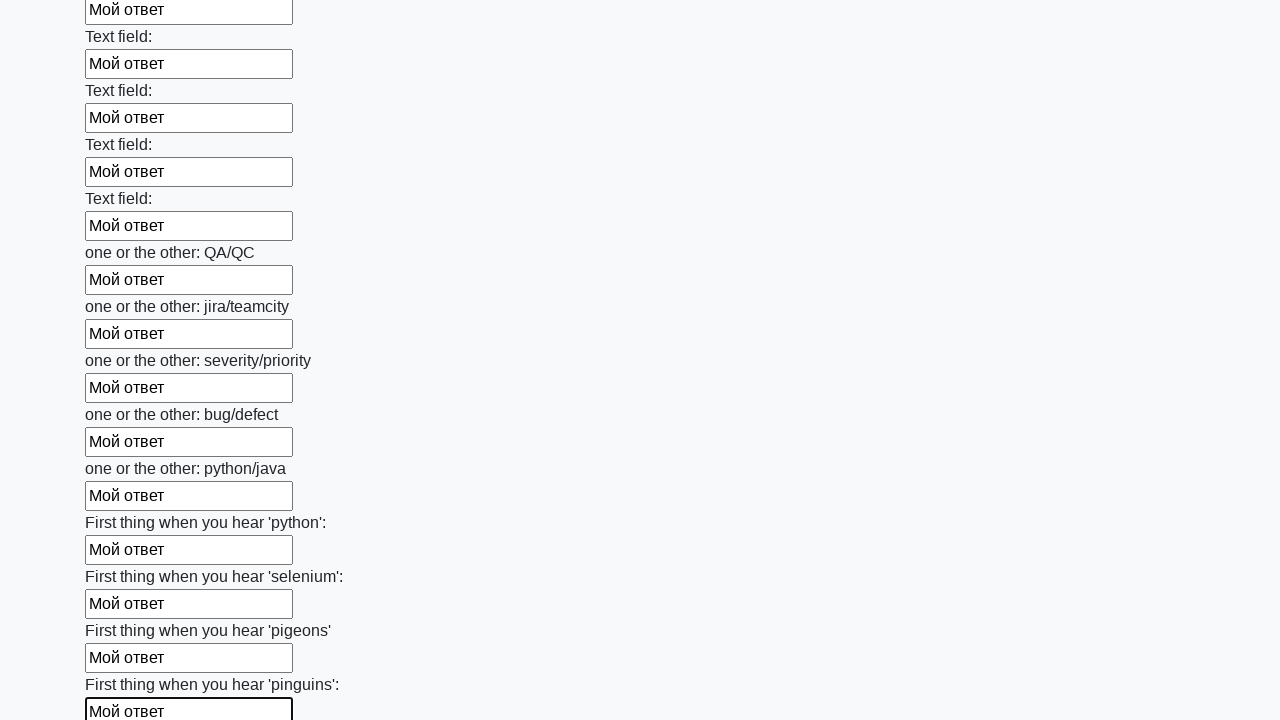

Filled text input field with 'Мой ответ' on [type="text"] >> nth=96
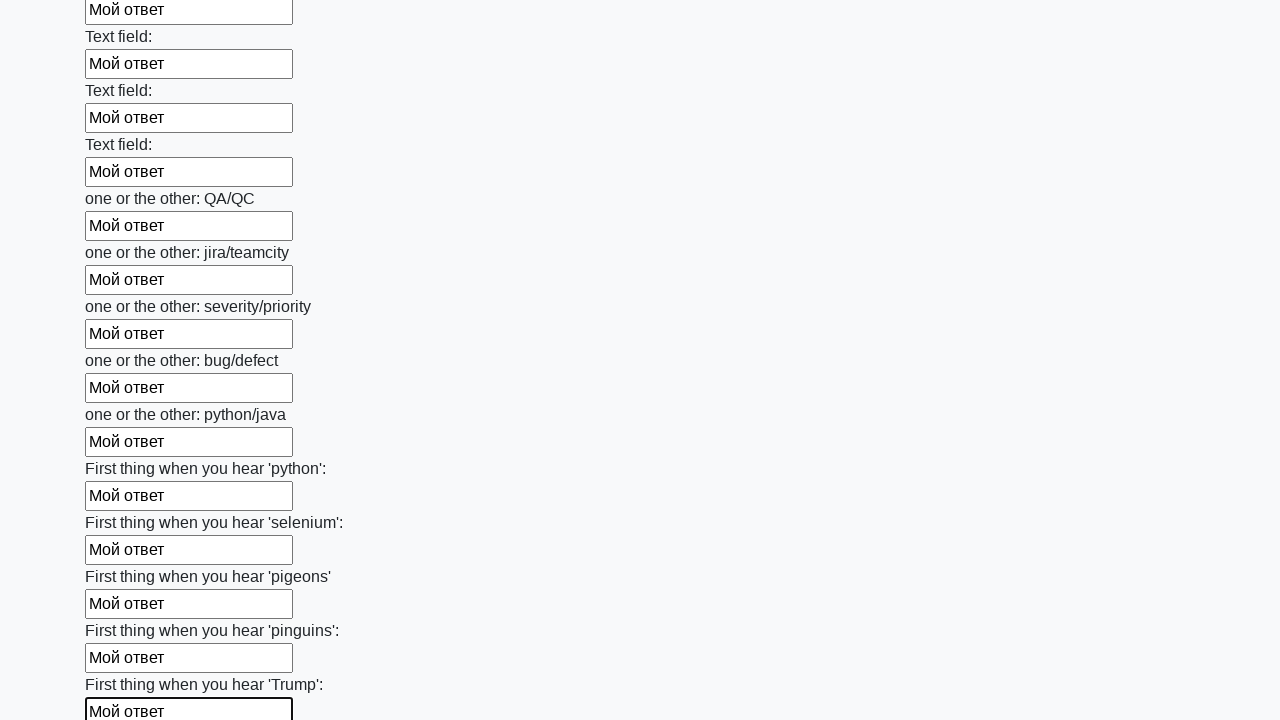

Filled text input field with 'Мой ответ' on [type="text"] >> nth=97
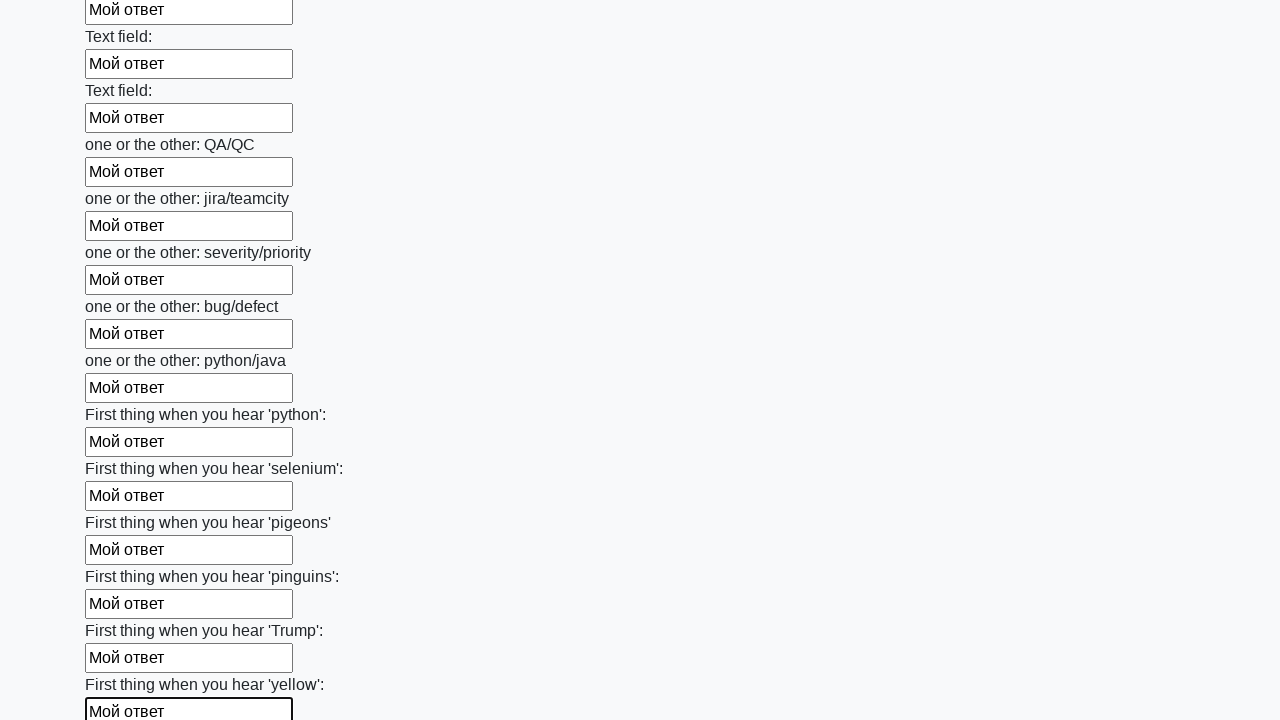

Filled text input field with 'Мой ответ' on [type="text"] >> nth=98
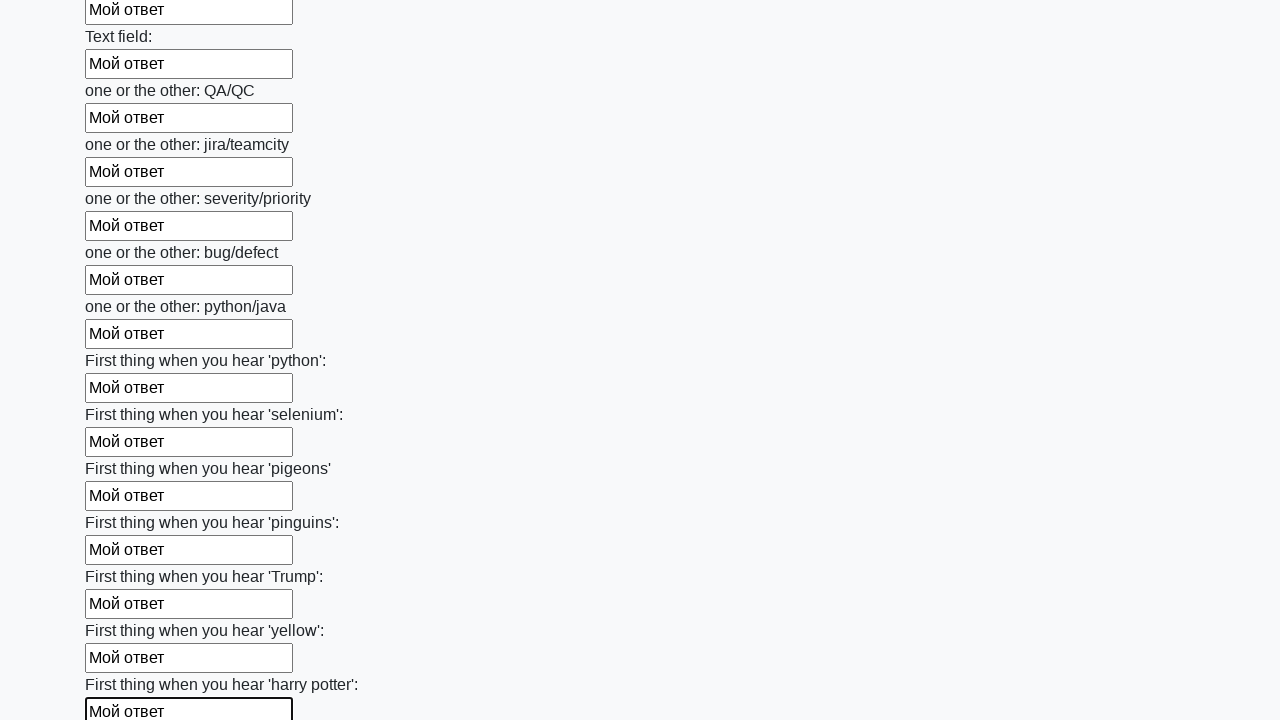

Filled text input field with 'Мой ответ' on [type="text"] >> nth=99
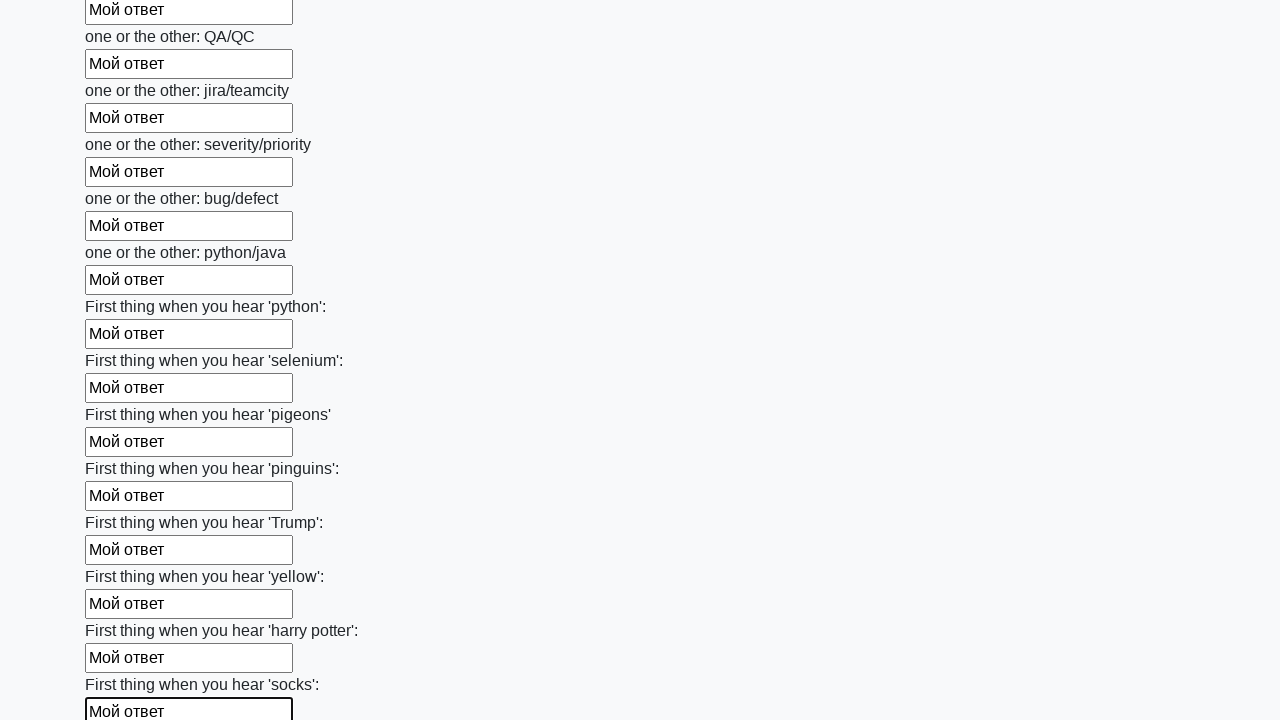

Clicked submit button to submit the form at (123, 611) on button.btn
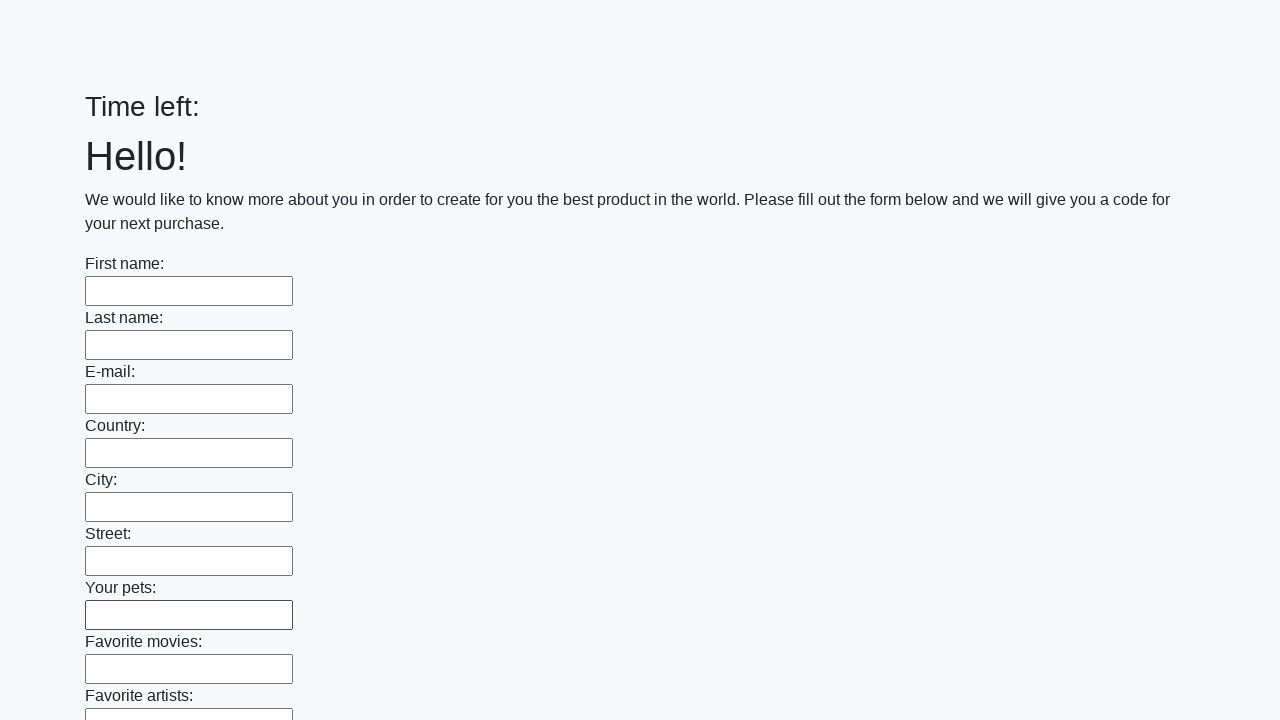

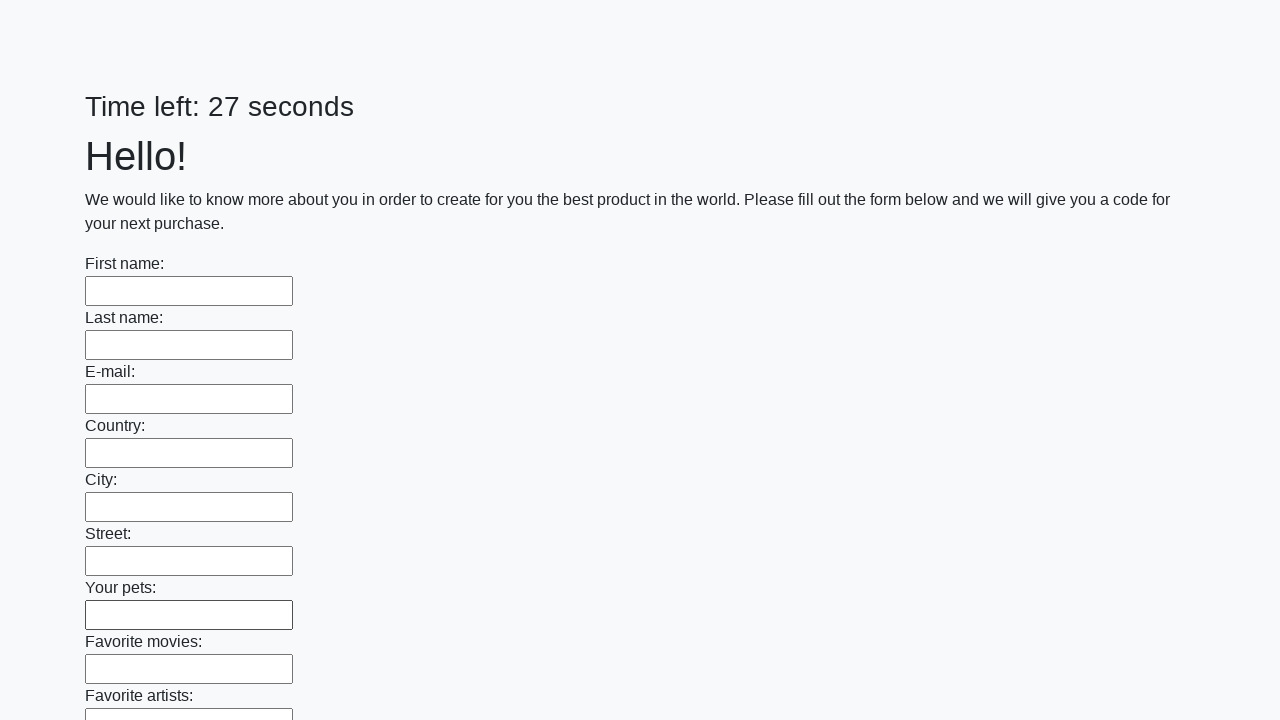